Tests filling out a large form by entering text into all input fields within a specific block and then submitting the form by clicking the submit button.

Starting URL: http://suninjuly.github.io/huge_form.html

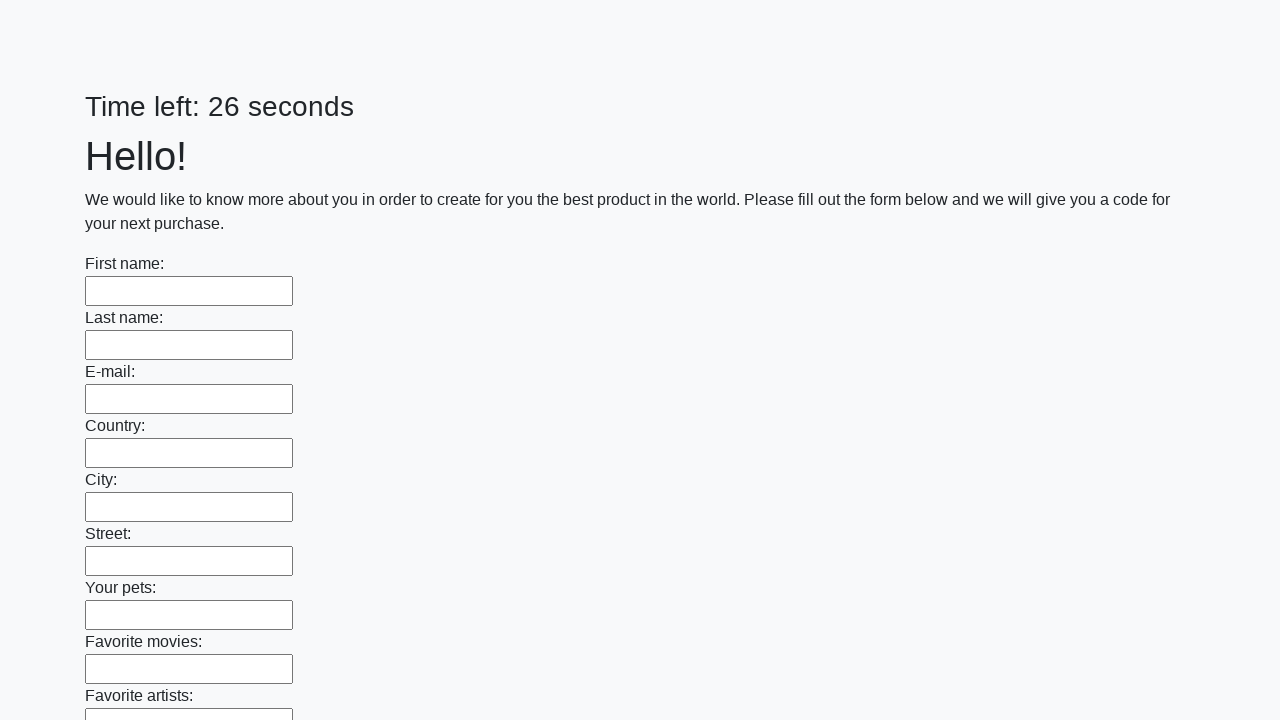

Located all input fields in the first block
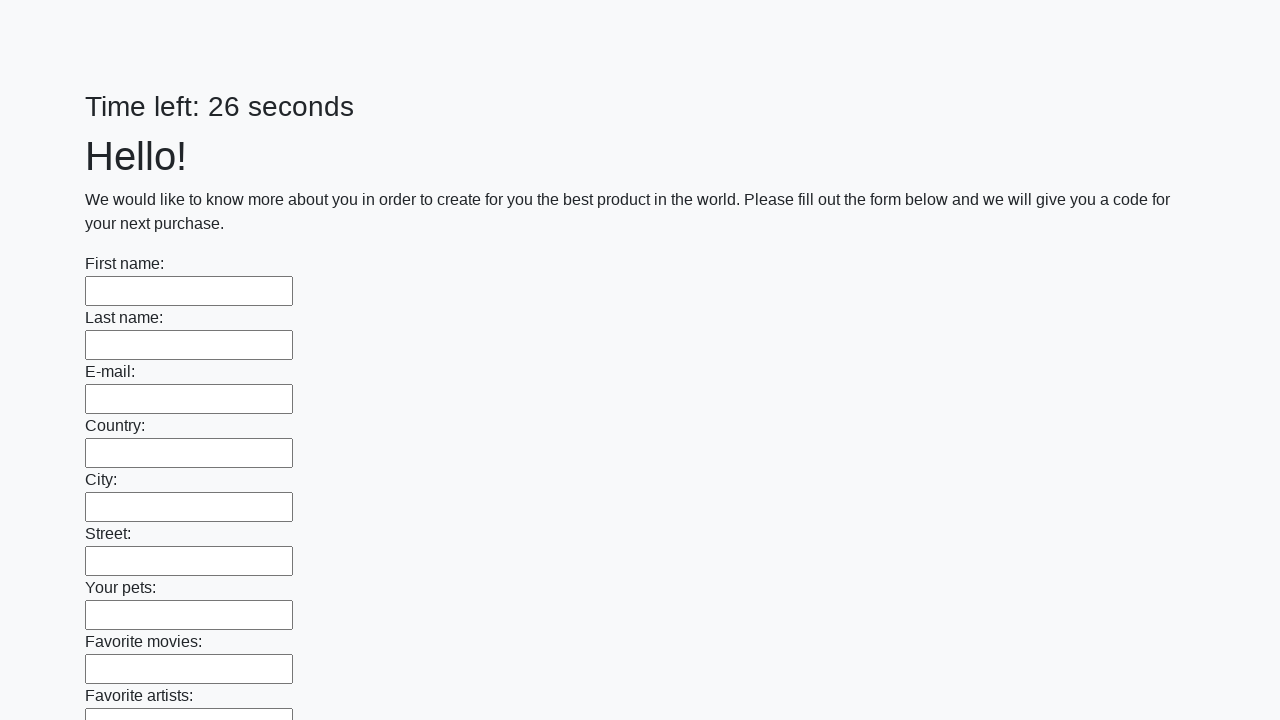

Counted 100 input fields in the first block
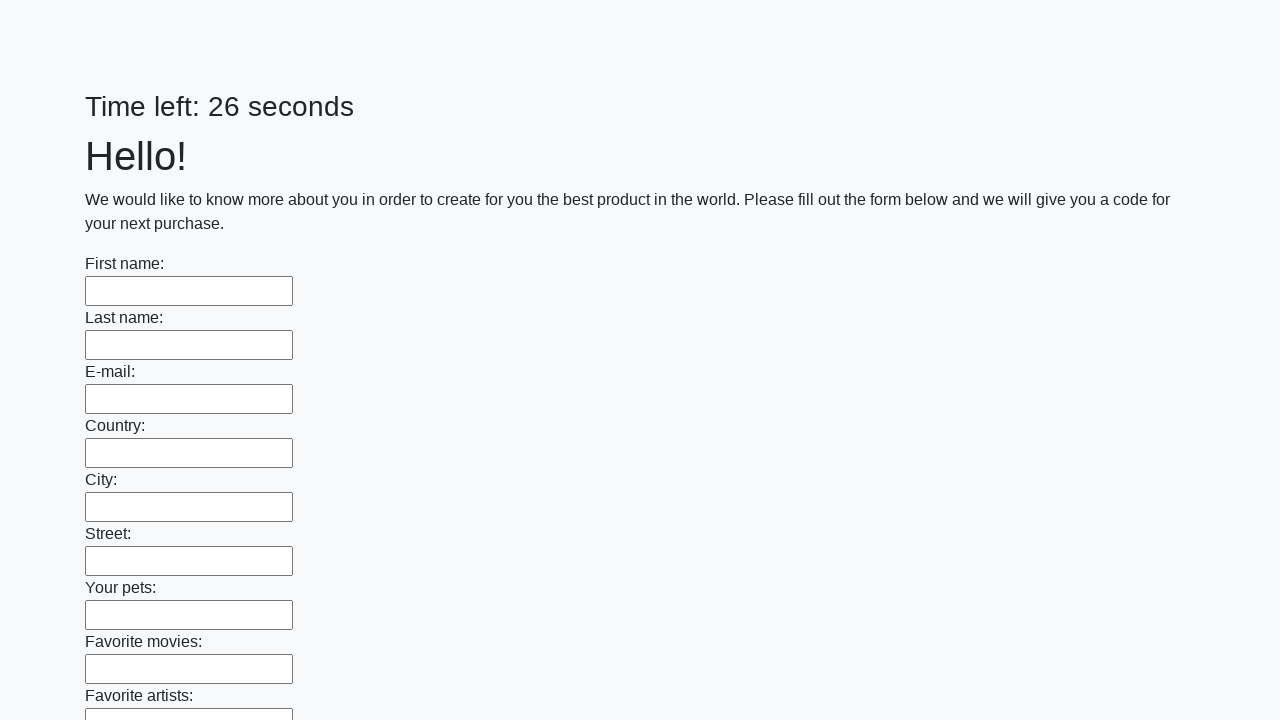

Filled input field 1 of 100 with 'Мой ответ' on .first_block input >> nth=0
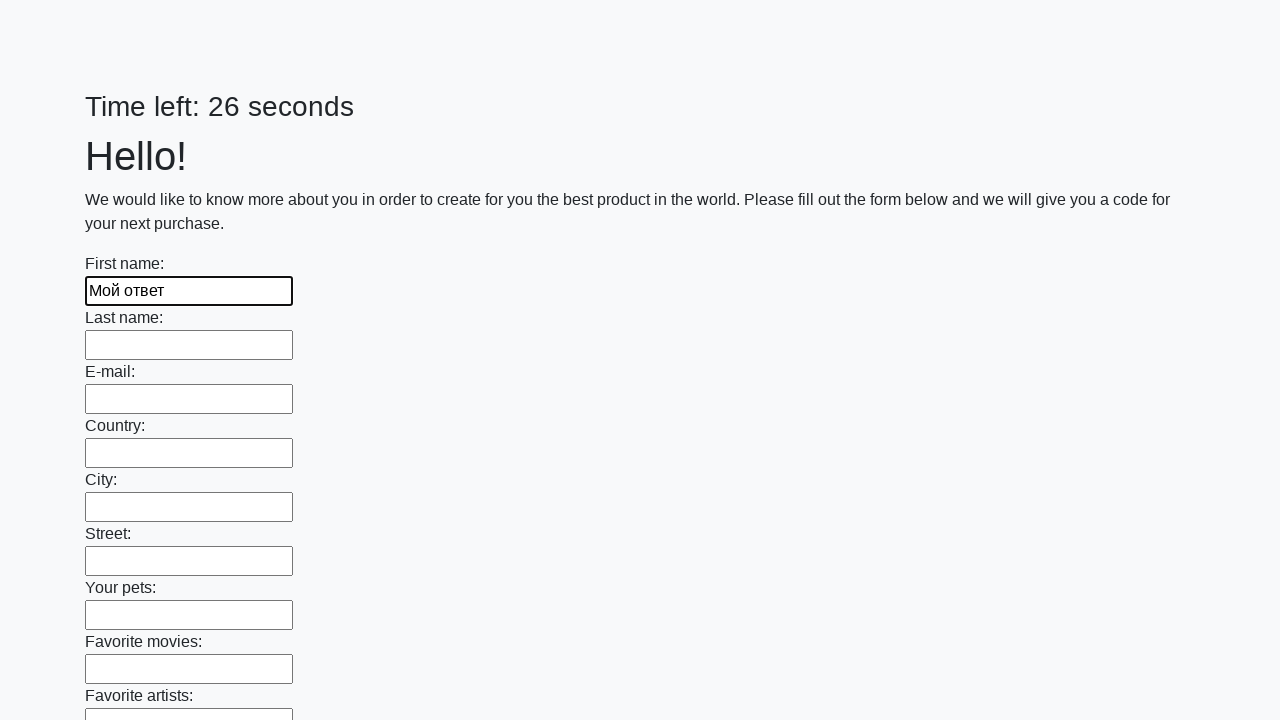

Filled input field 2 of 100 with 'Мой ответ' on .first_block input >> nth=1
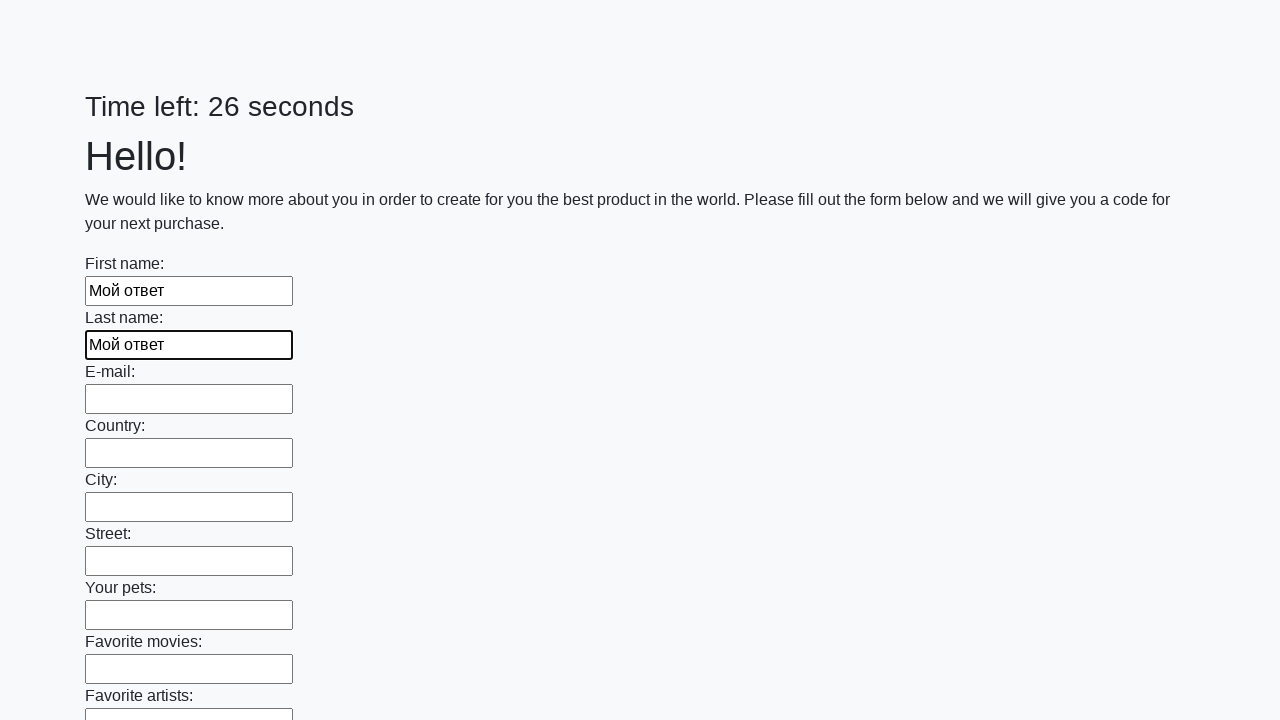

Filled input field 3 of 100 with 'Мой ответ' on .first_block input >> nth=2
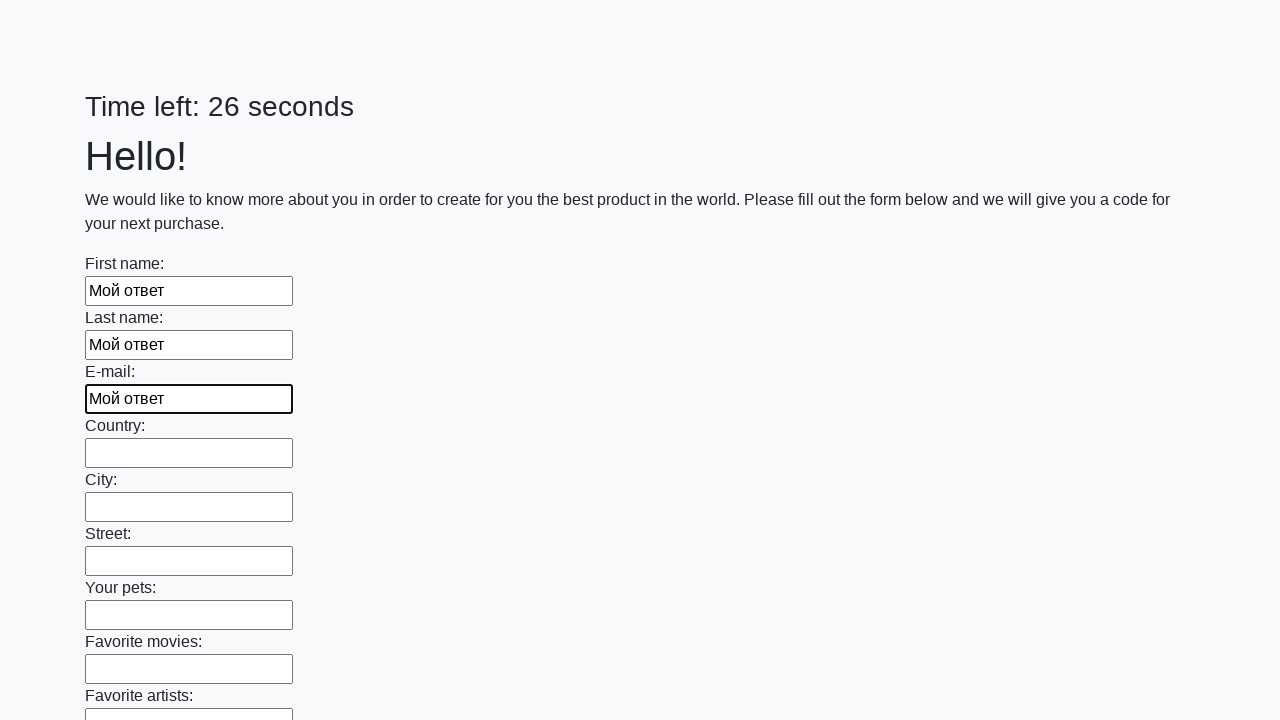

Filled input field 4 of 100 with 'Мой ответ' on .first_block input >> nth=3
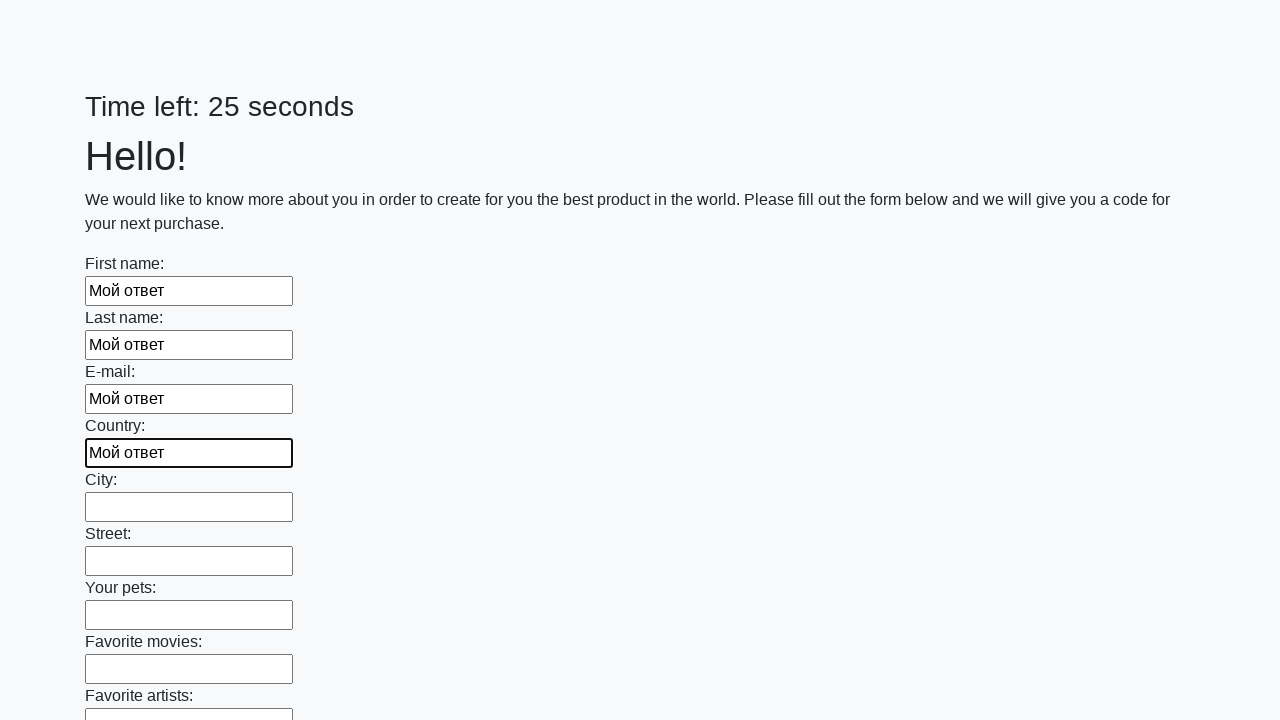

Filled input field 5 of 100 with 'Мой ответ' on .first_block input >> nth=4
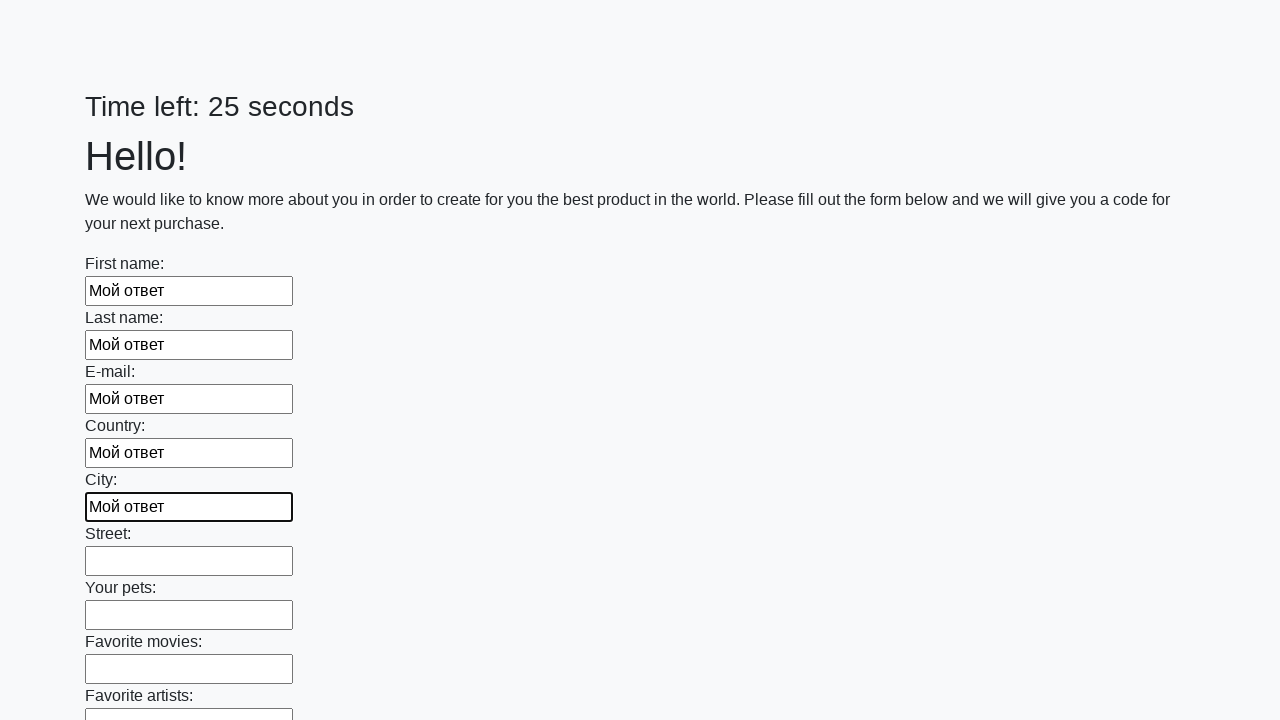

Filled input field 6 of 100 with 'Мой ответ' on .first_block input >> nth=5
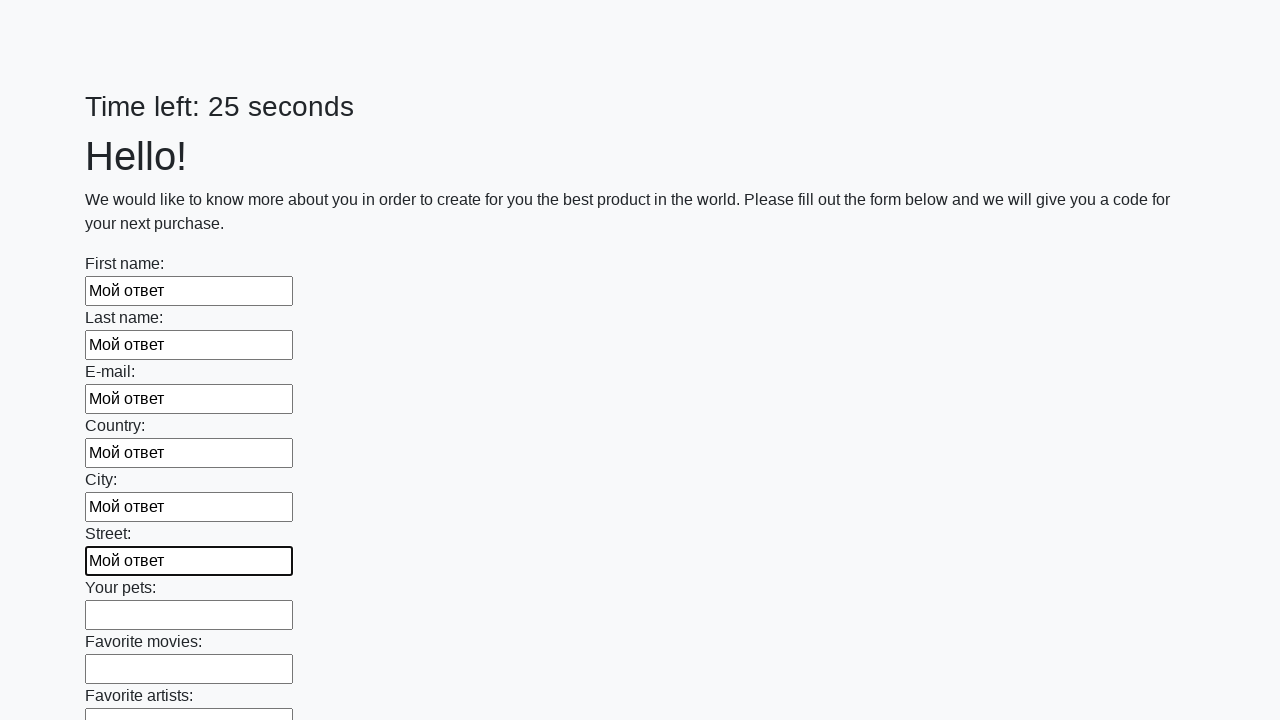

Filled input field 7 of 100 with 'Мой ответ' on .first_block input >> nth=6
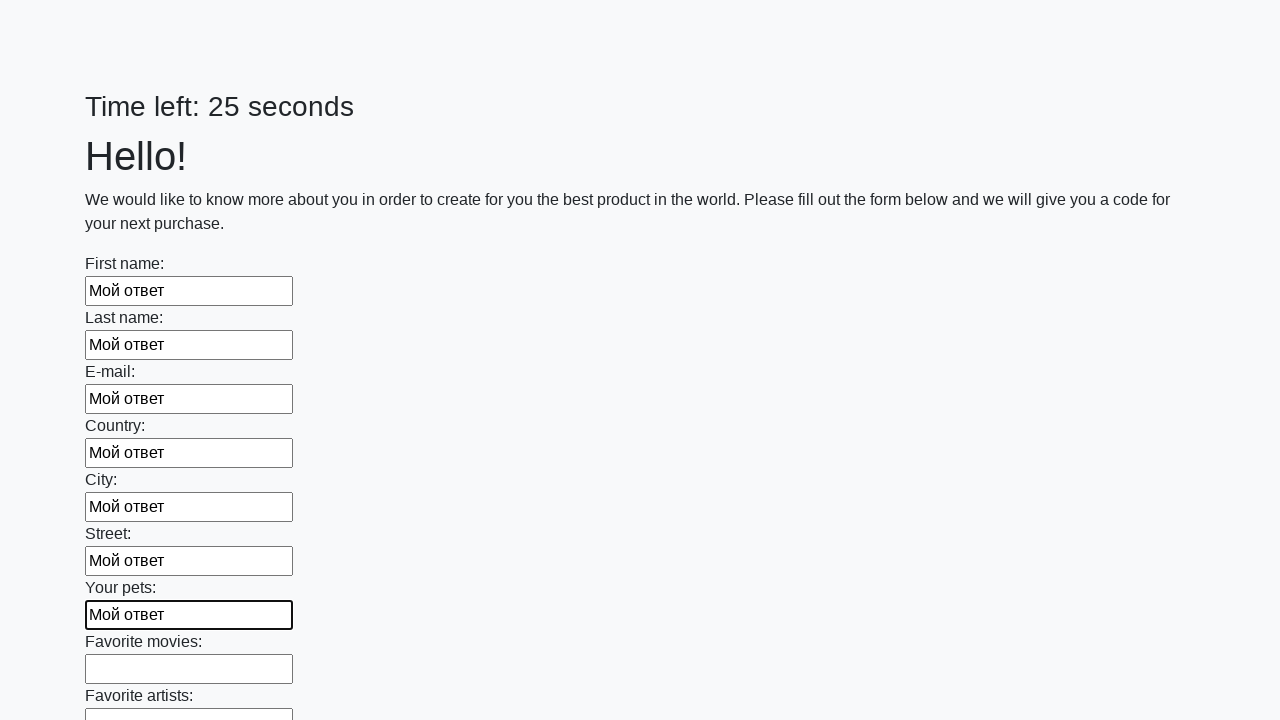

Filled input field 8 of 100 with 'Мой ответ' on .first_block input >> nth=7
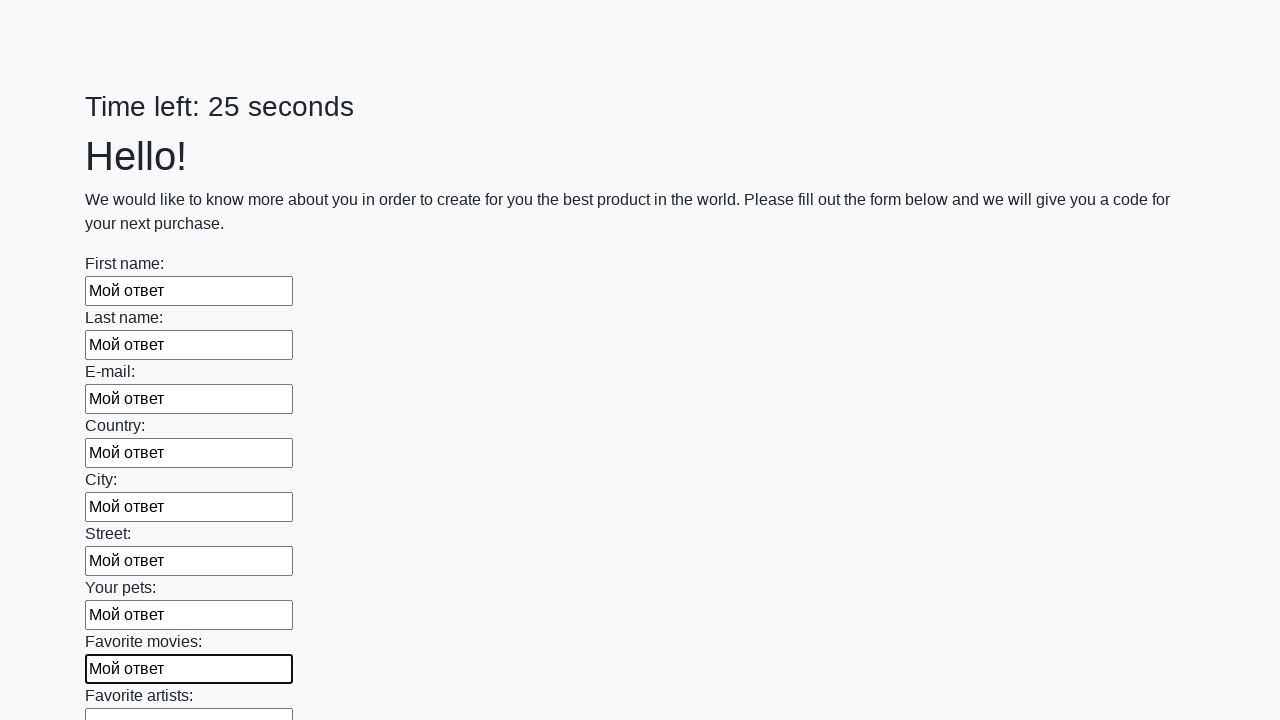

Filled input field 9 of 100 with 'Мой ответ' on .first_block input >> nth=8
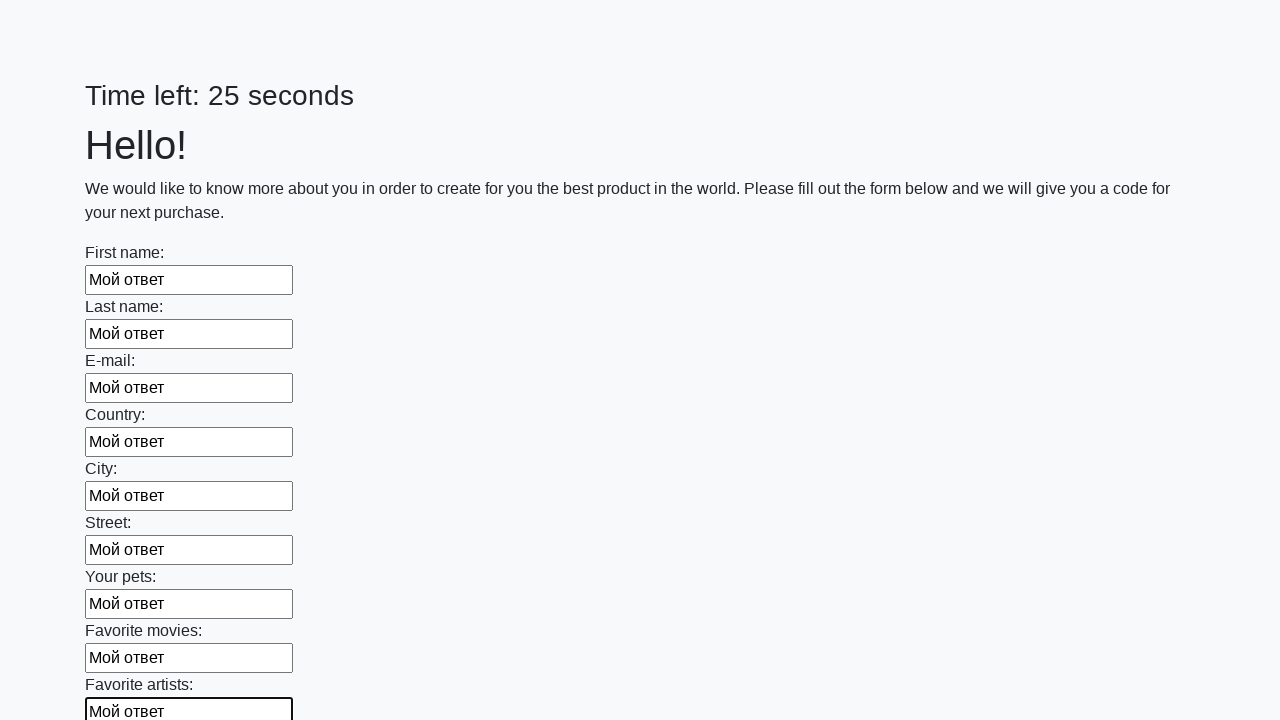

Filled input field 10 of 100 with 'Мой ответ' on .first_block input >> nth=9
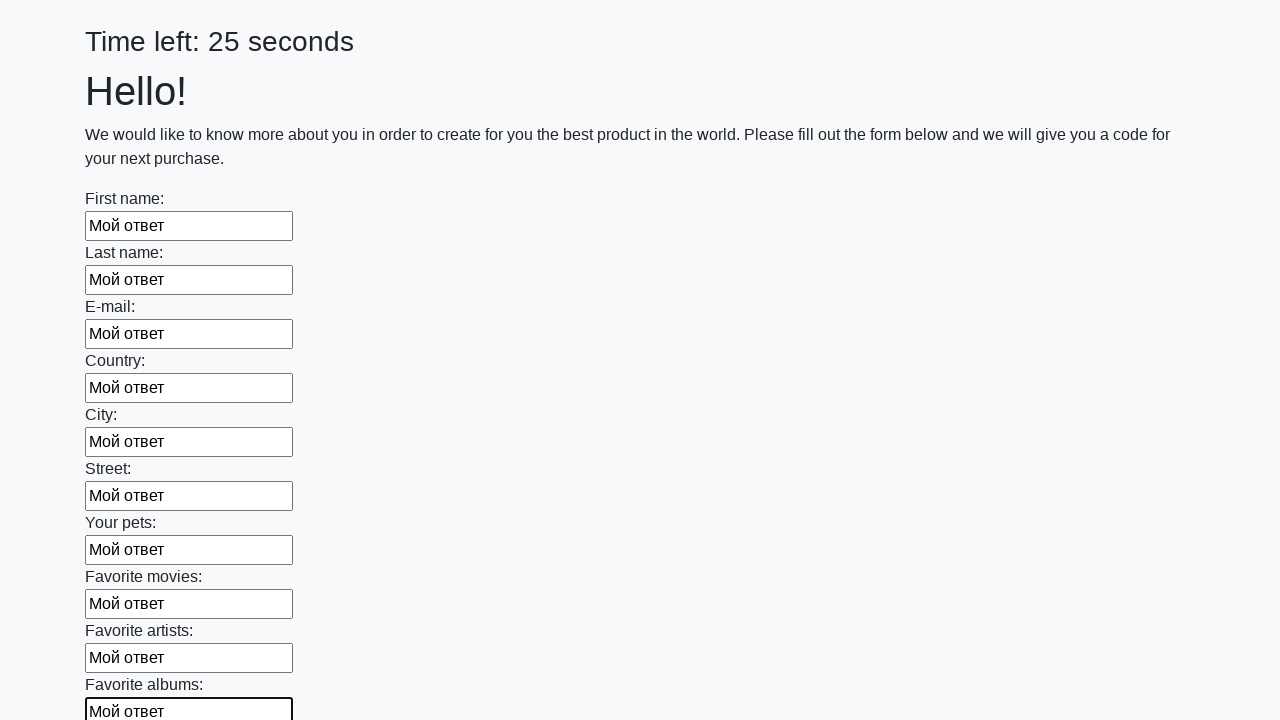

Filled input field 11 of 100 with 'Мой ответ' on .first_block input >> nth=10
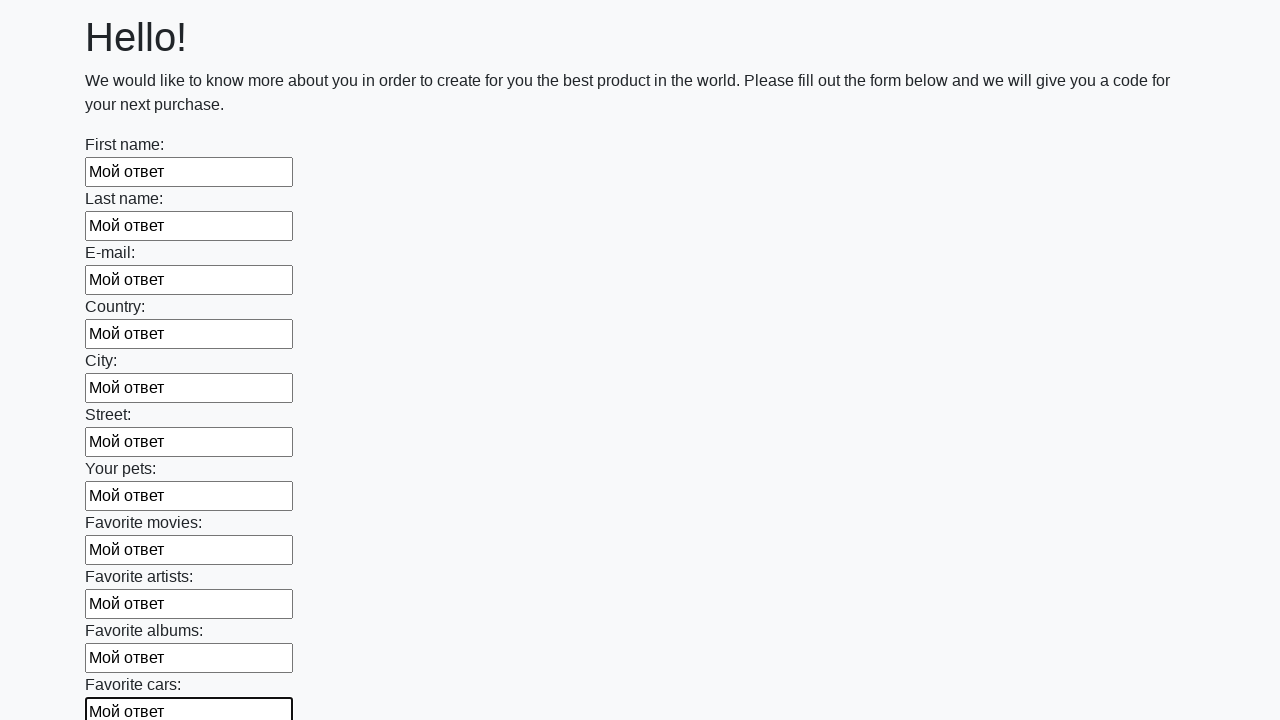

Filled input field 12 of 100 with 'Мой ответ' on .first_block input >> nth=11
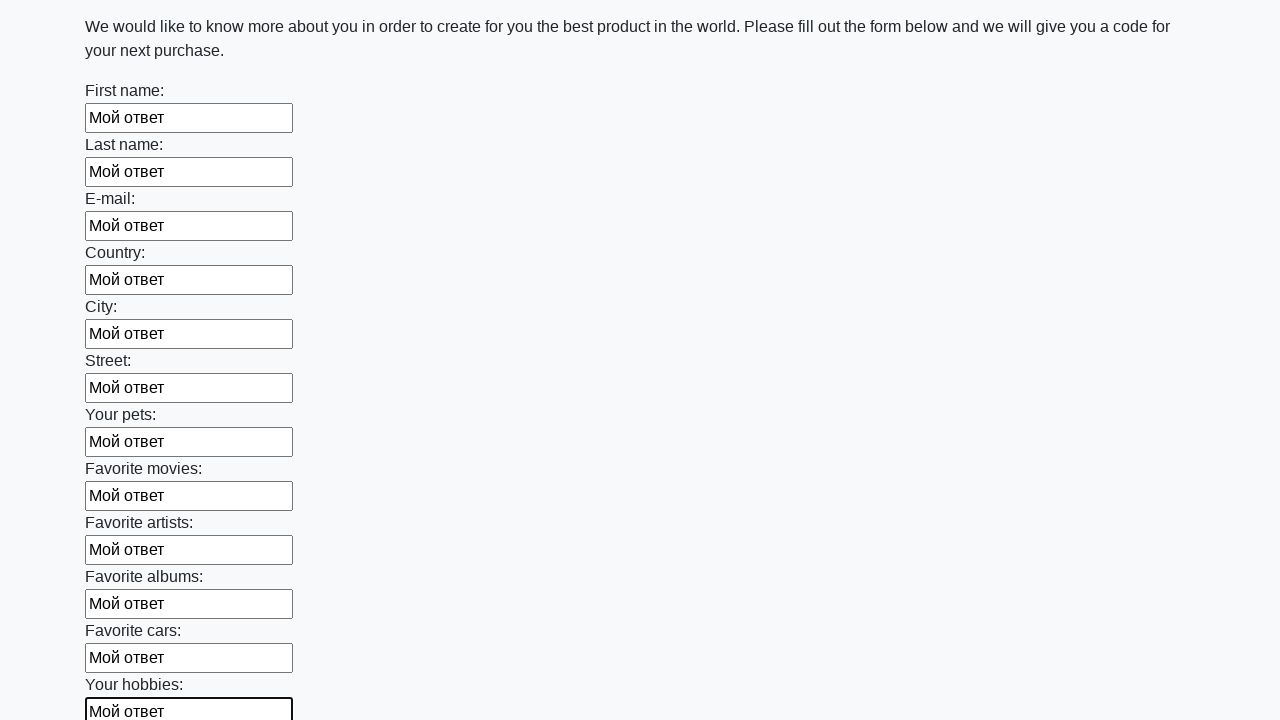

Filled input field 13 of 100 with 'Мой ответ' on .first_block input >> nth=12
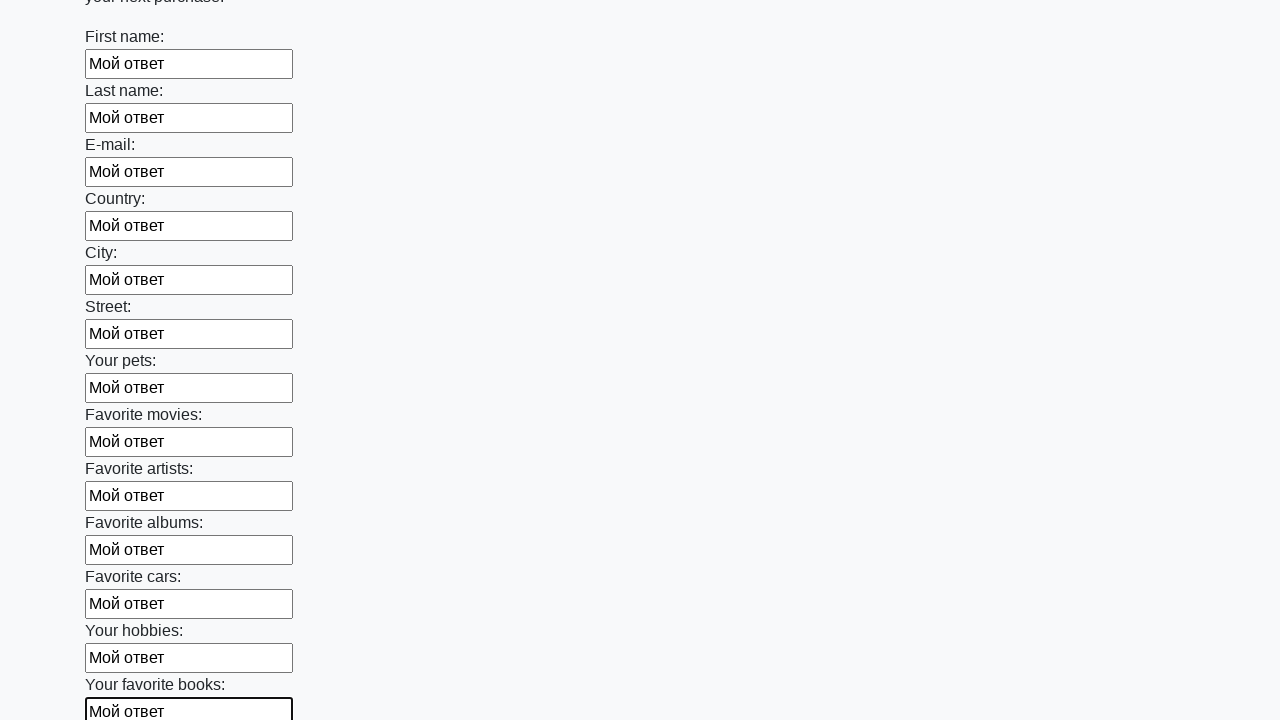

Filled input field 14 of 100 with 'Мой ответ' on .first_block input >> nth=13
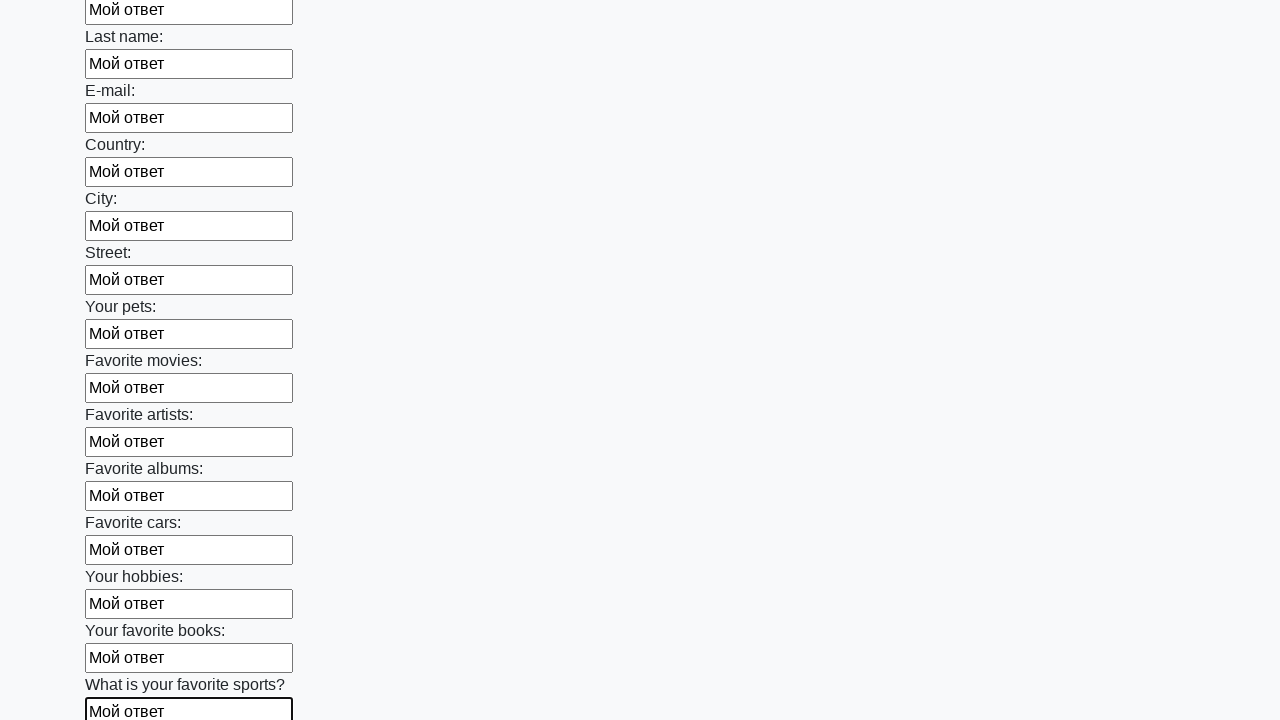

Filled input field 15 of 100 with 'Мой ответ' on .first_block input >> nth=14
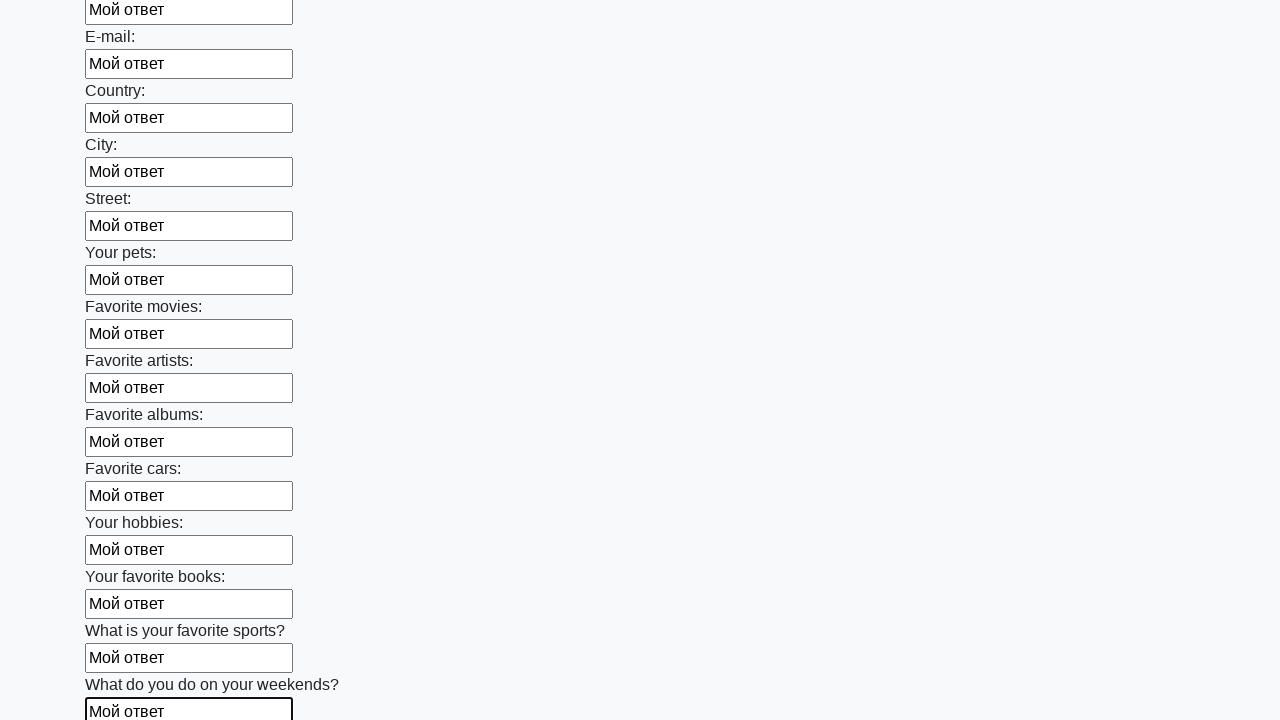

Filled input field 16 of 100 with 'Мой ответ' on .first_block input >> nth=15
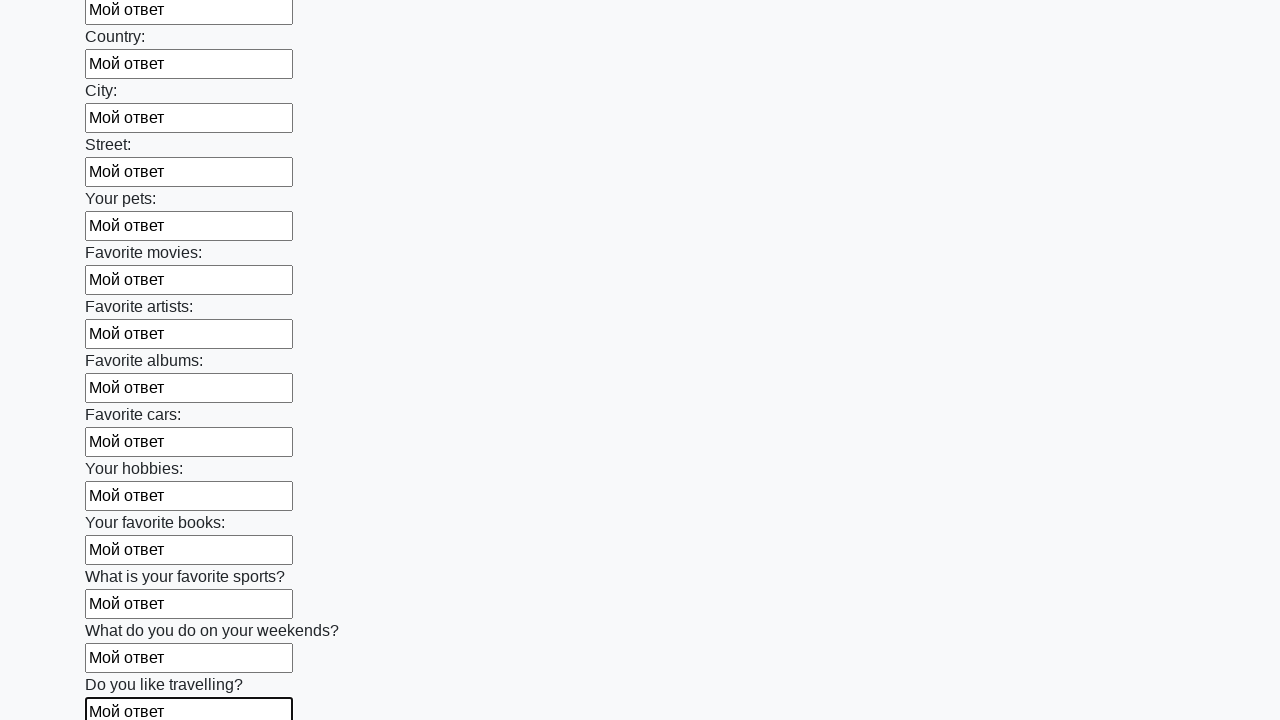

Filled input field 17 of 100 with 'Мой ответ' on .first_block input >> nth=16
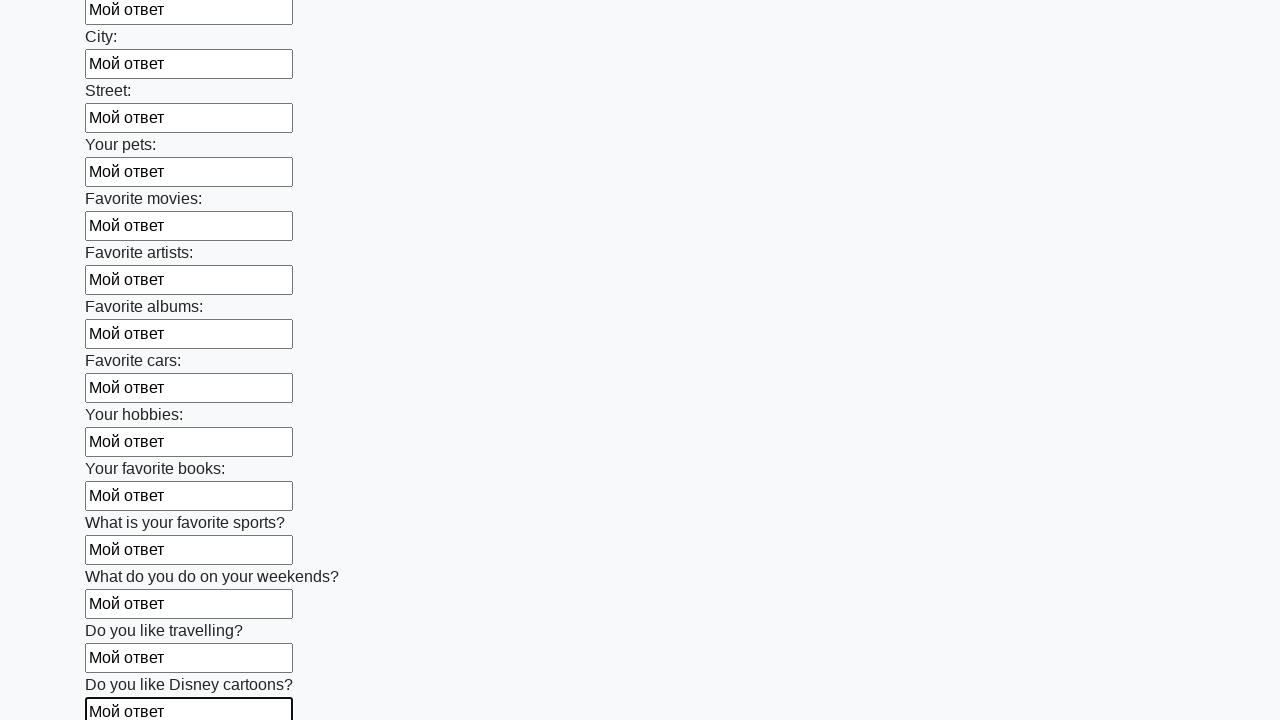

Filled input field 18 of 100 with 'Мой ответ' on .first_block input >> nth=17
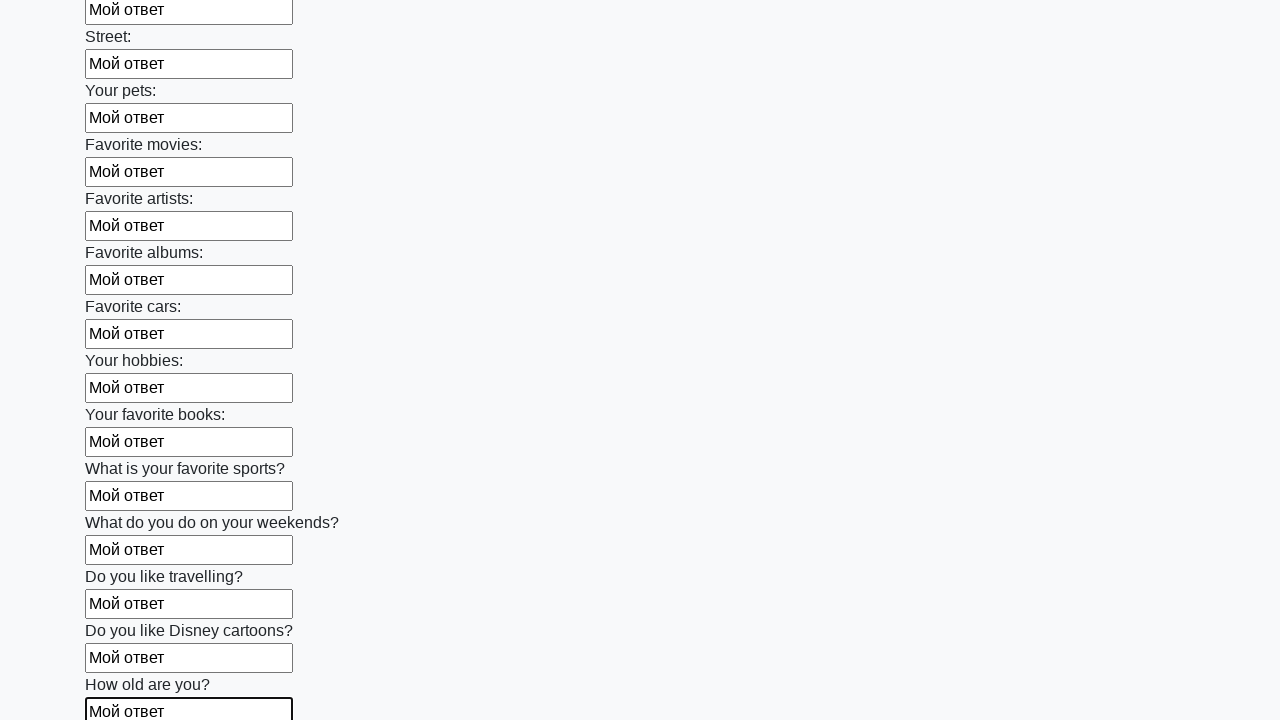

Filled input field 19 of 100 with 'Мой ответ' on .first_block input >> nth=18
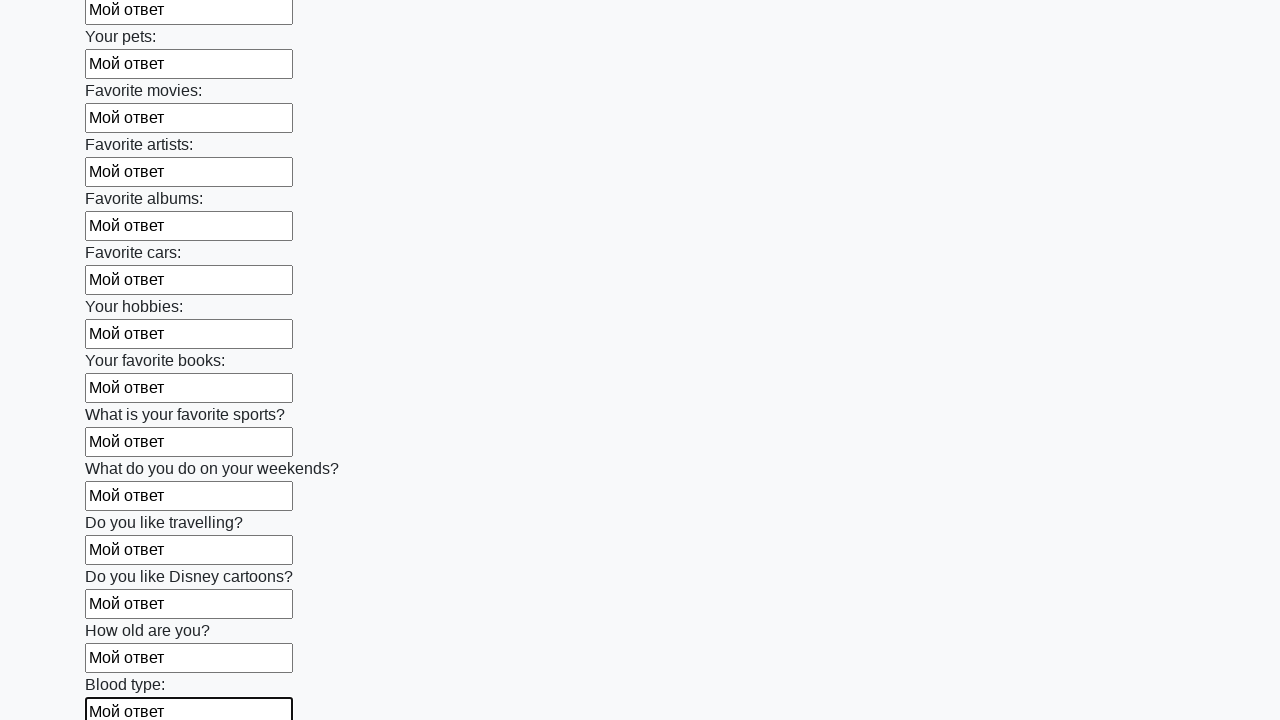

Filled input field 20 of 100 with 'Мой ответ' on .first_block input >> nth=19
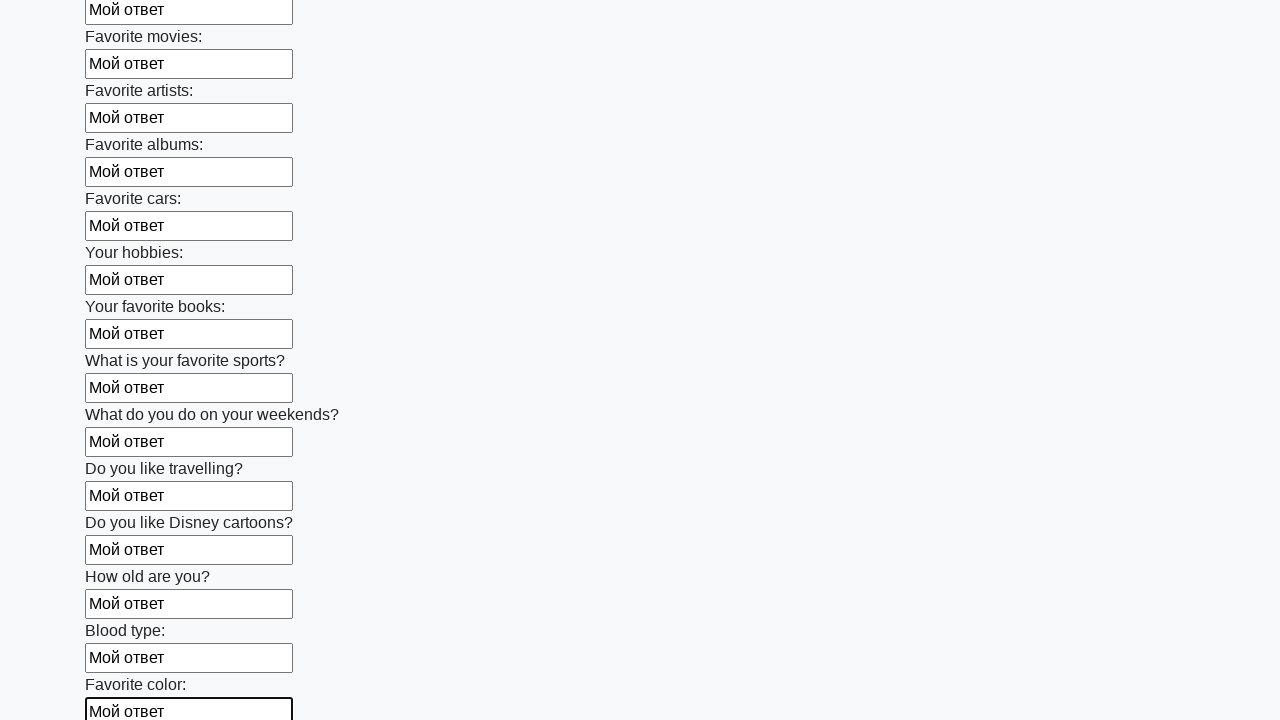

Filled input field 21 of 100 with 'Мой ответ' on .first_block input >> nth=20
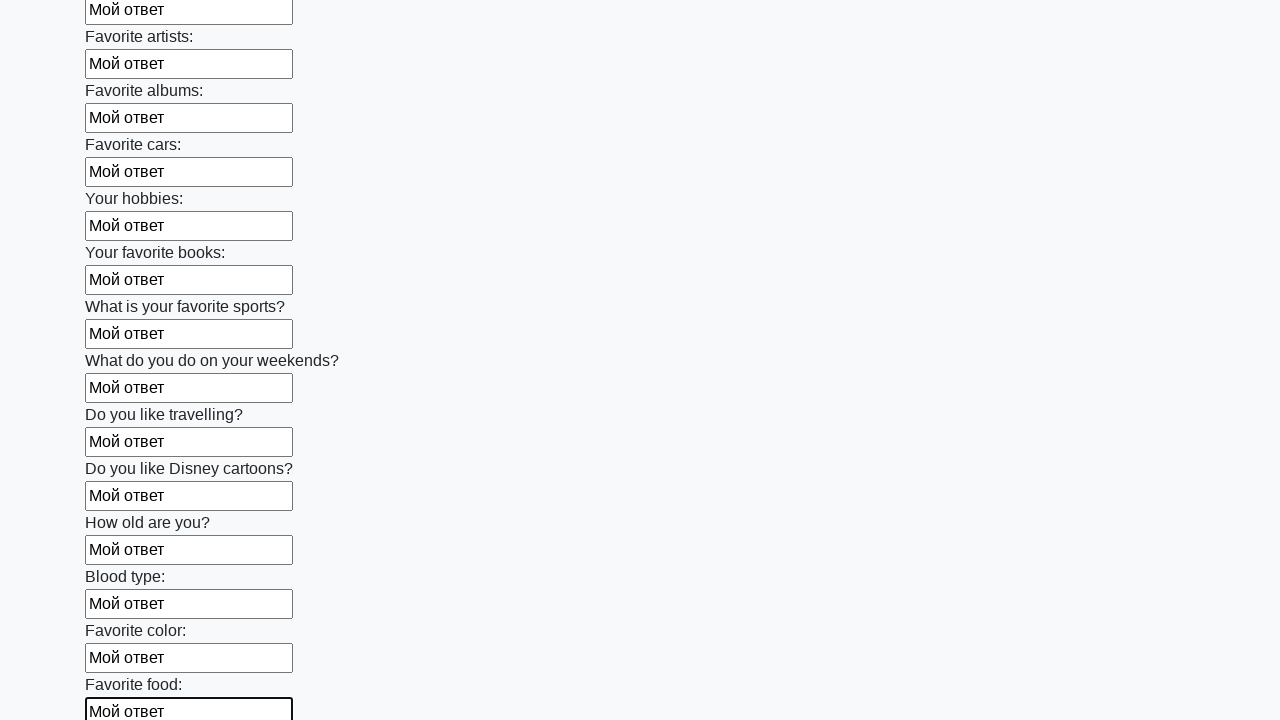

Filled input field 22 of 100 with 'Мой ответ' on .first_block input >> nth=21
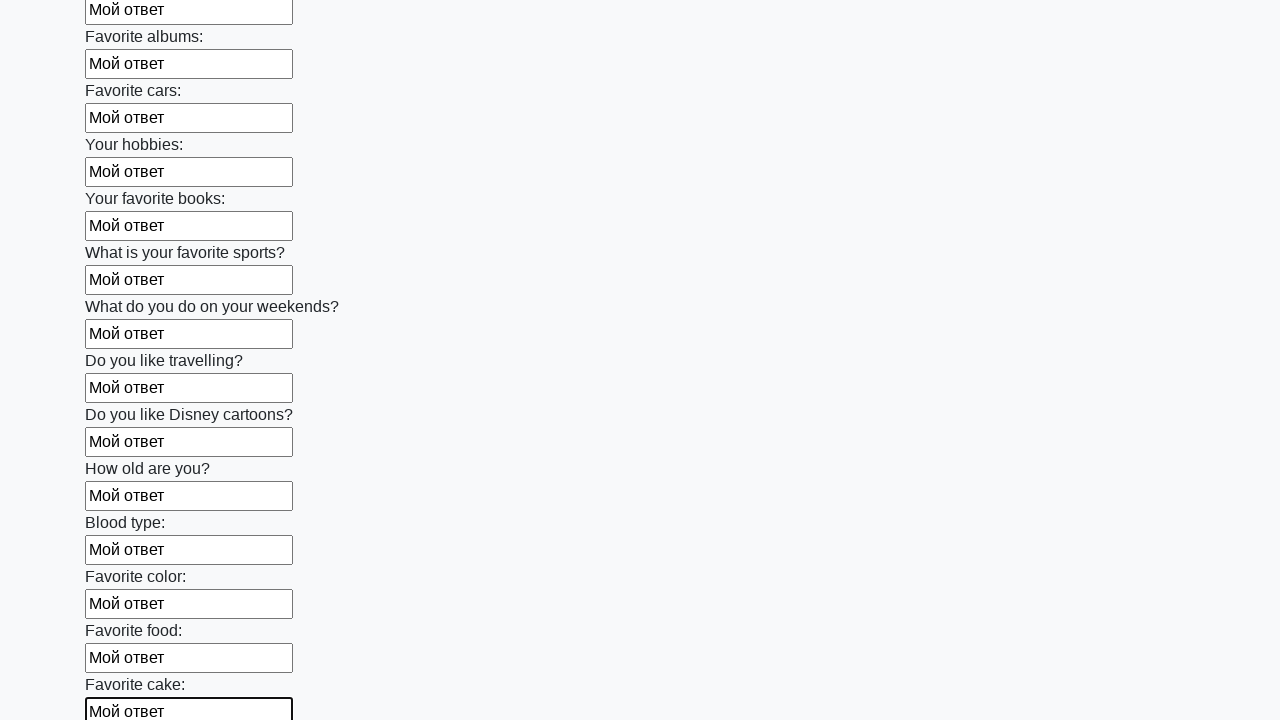

Filled input field 23 of 100 with 'Мой ответ' on .first_block input >> nth=22
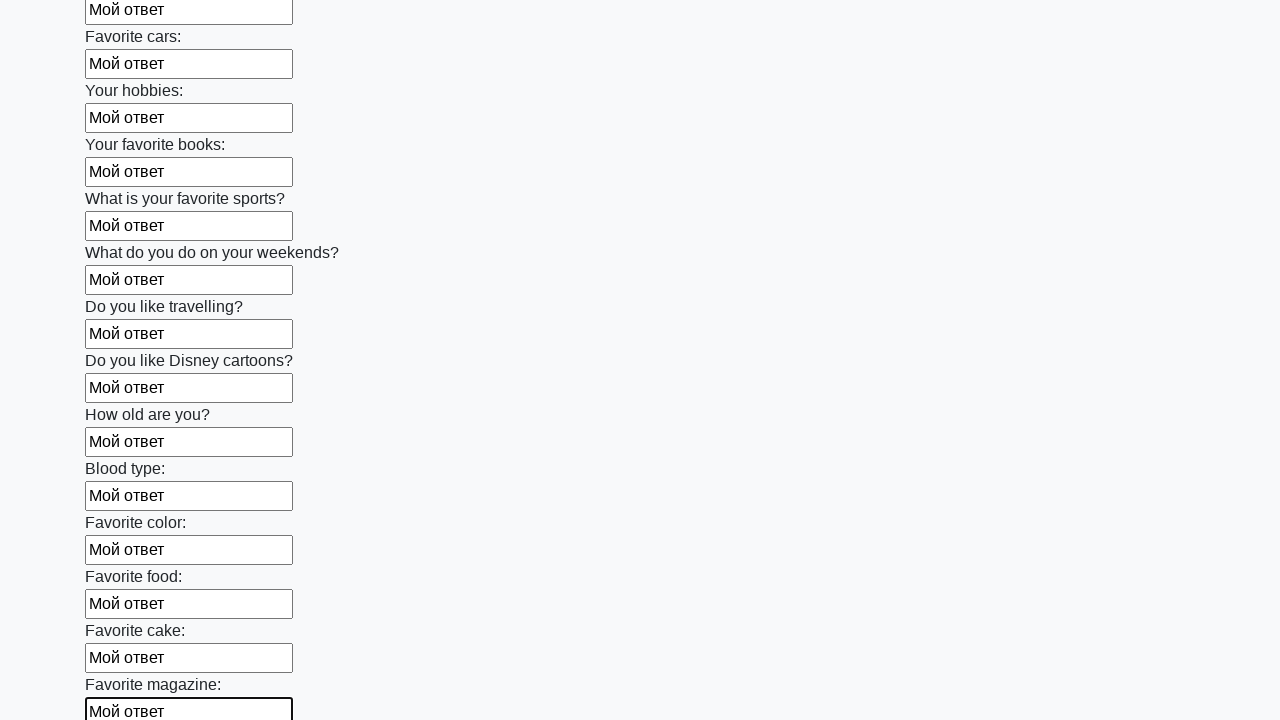

Filled input field 24 of 100 with 'Мой ответ' on .first_block input >> nth=23
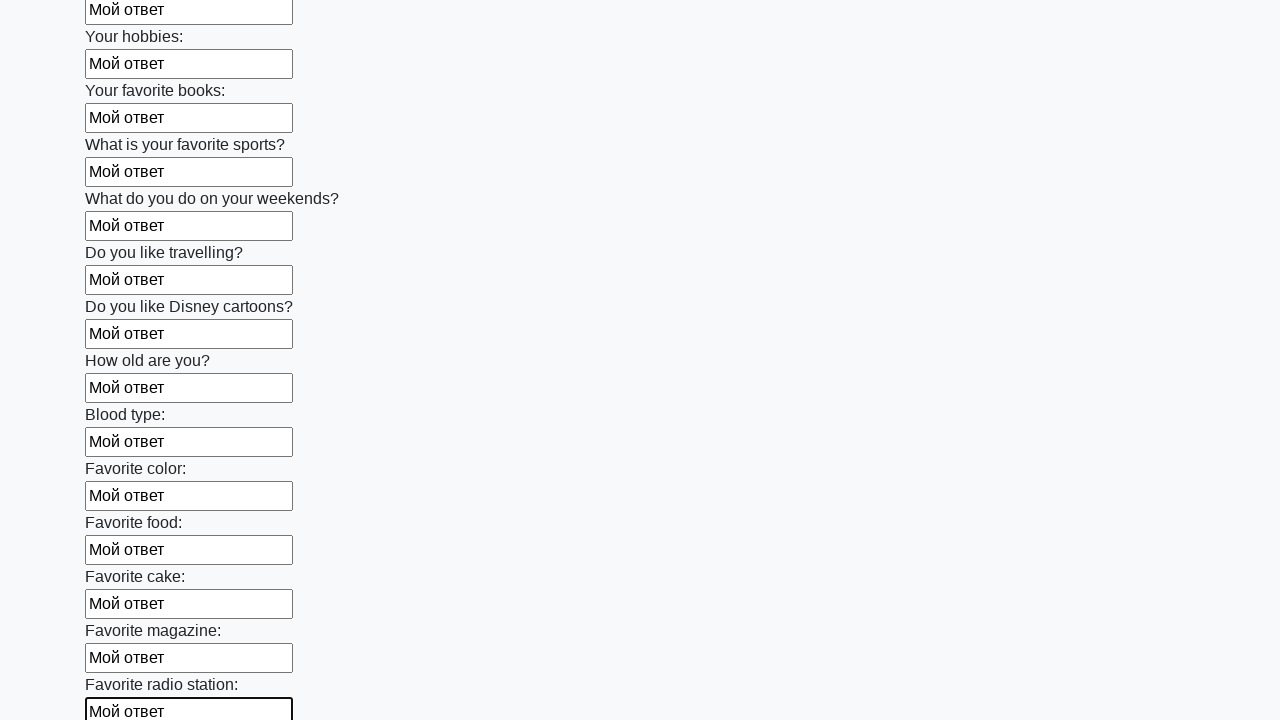

Filled input field 25 of 100 with 'Мой ответ' on .first_block input >> nth=24
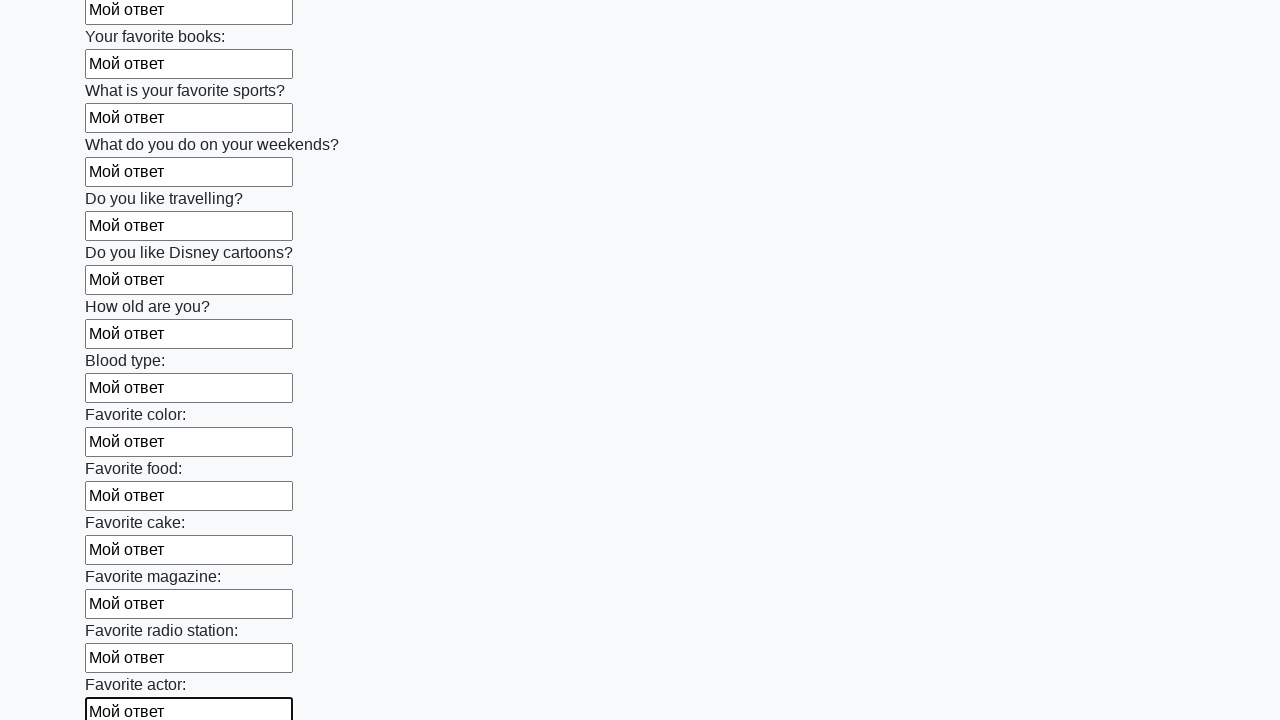

Filled input field 26 of 100 with 'Мой ответ' on .first_block input >> nth=25
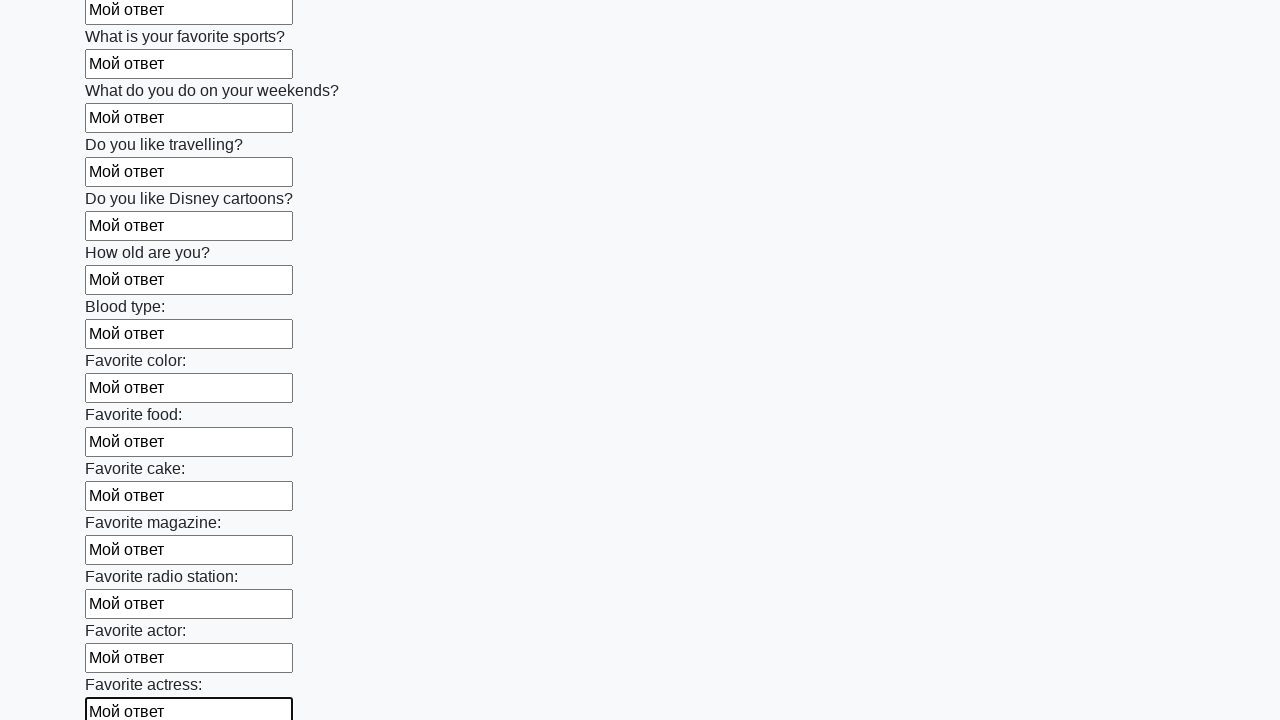

Filled input field 27 of 100 with 'Мой ответ' on .first_block input >> nth=26
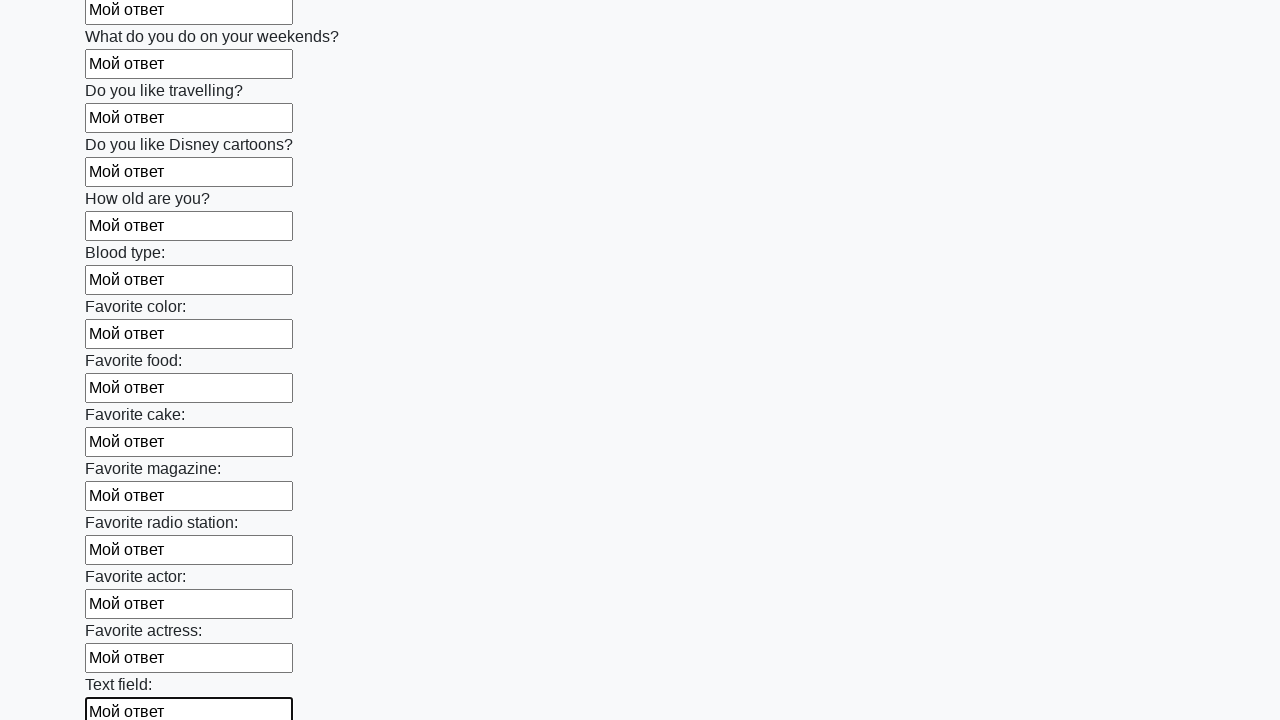

Filled input field 28 of 100 with 'Мой ответ' on .first_block input >> nth=27
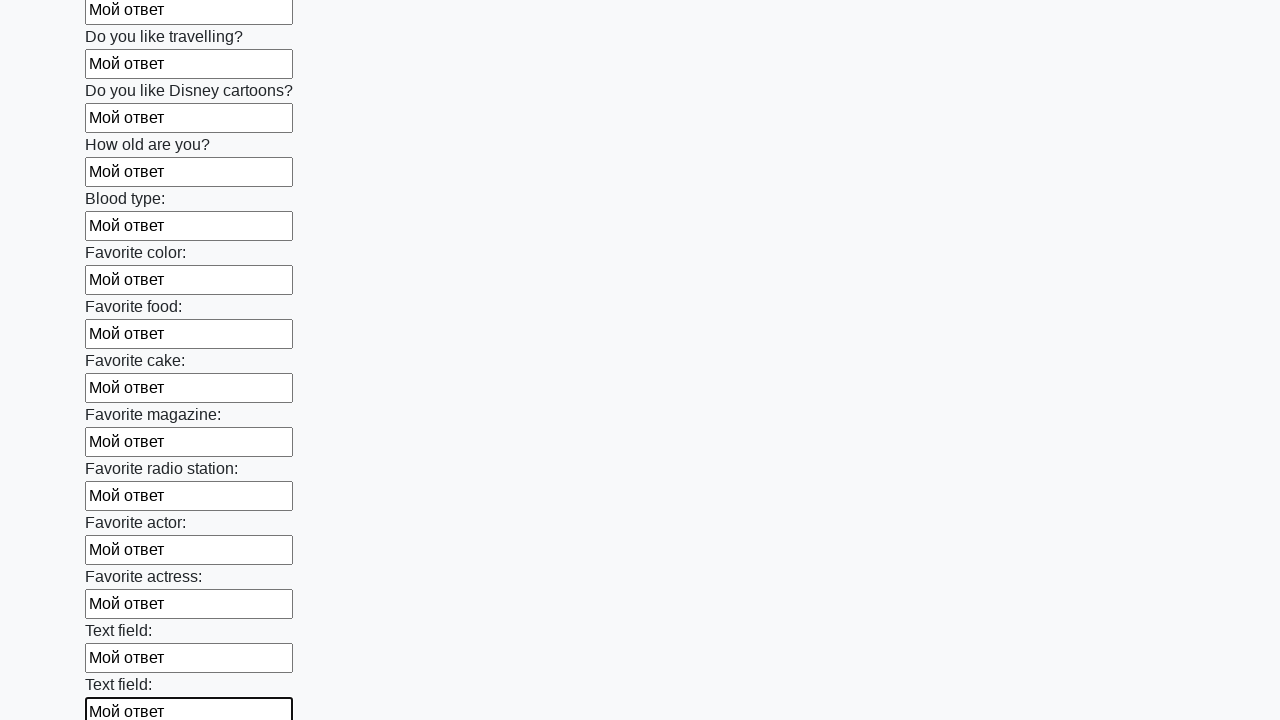

Filled input field 29 of 100 with 'Мой ответ' on .first_block input >> nth=28
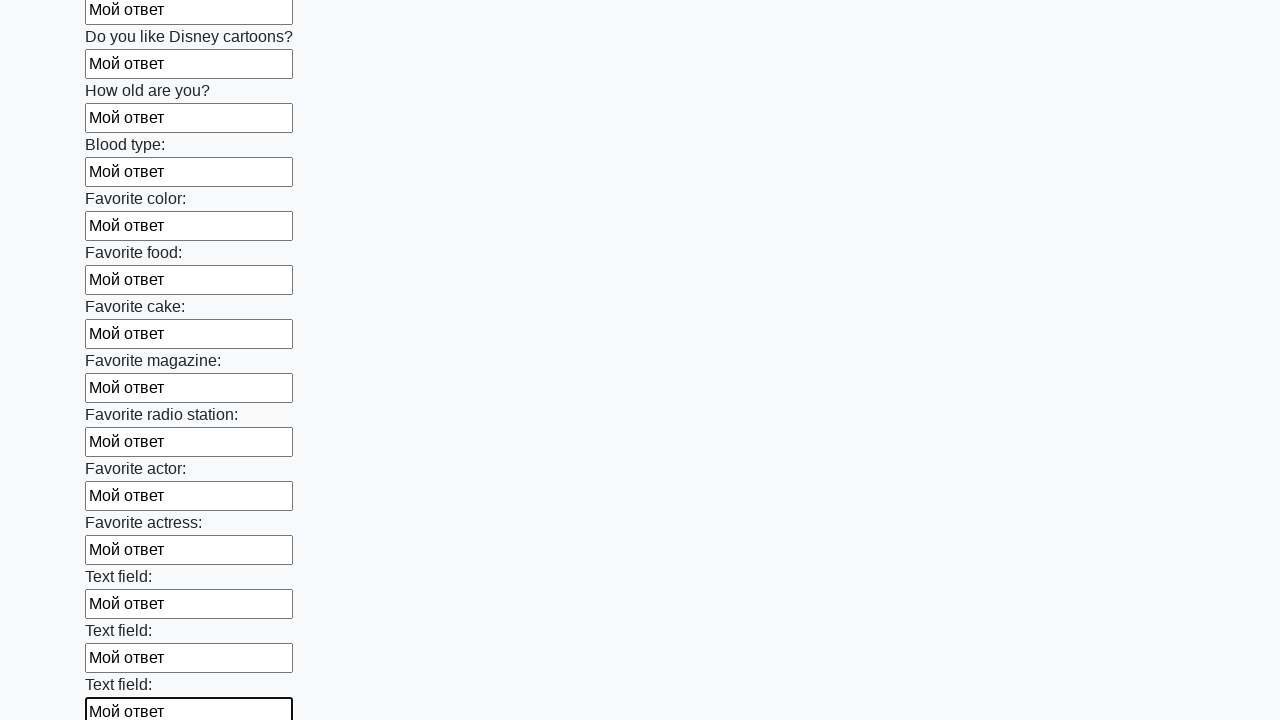

Filled input field 30 of 100 with 'Мой ответ' on .first_block input >> nth=29
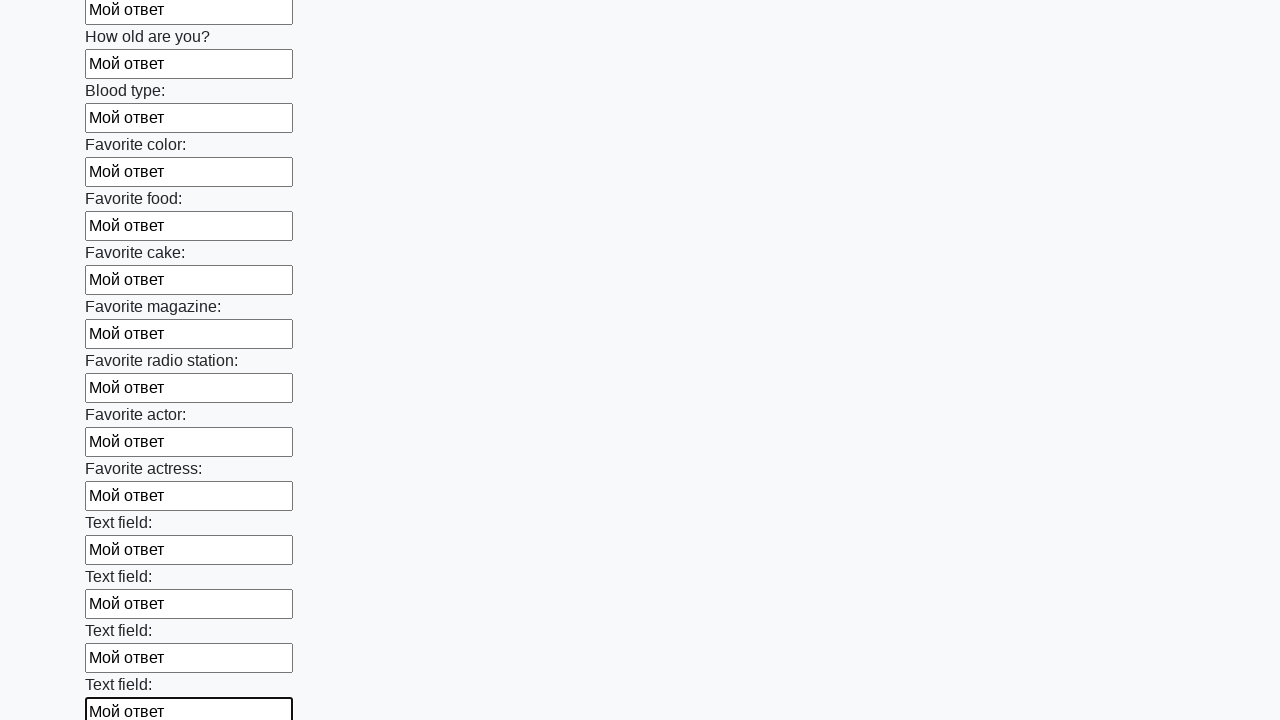

Filled input field 31 of 100 with 'Мой ответ' on .first_block input >> nth=30
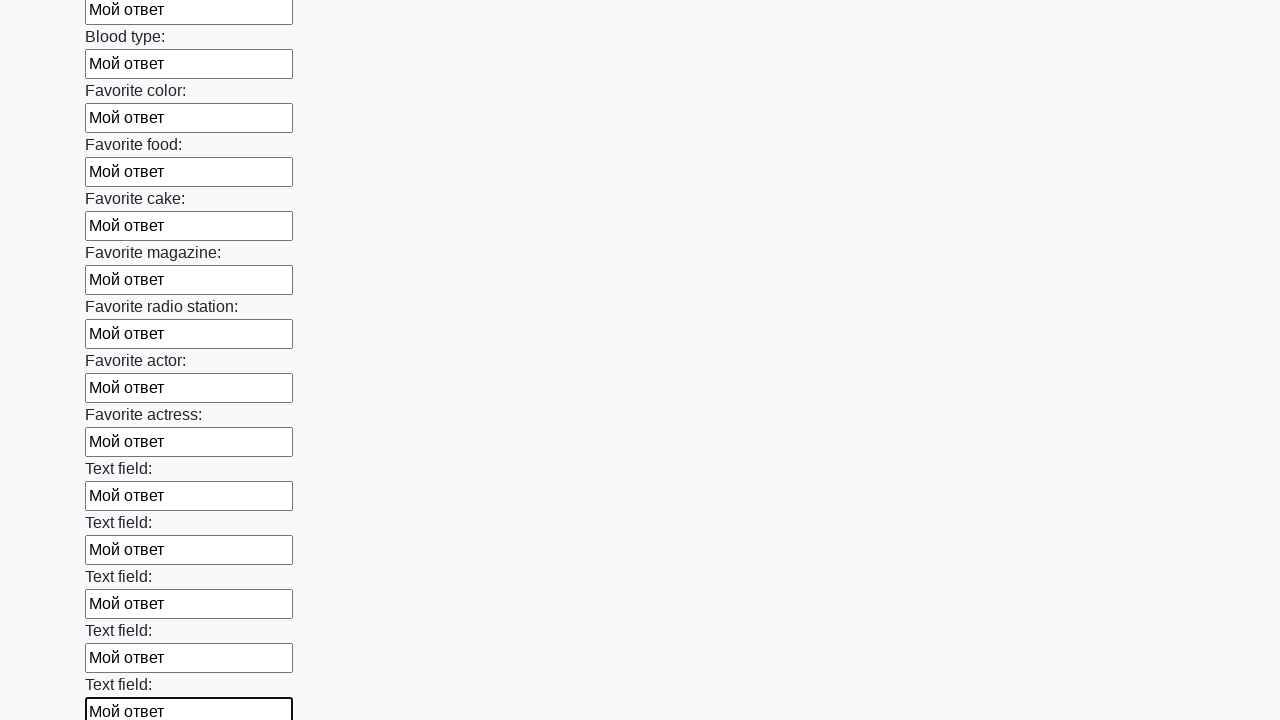

Filled input field 32 of 100 with 'Мой ответ' on .first_block input >> nth=31
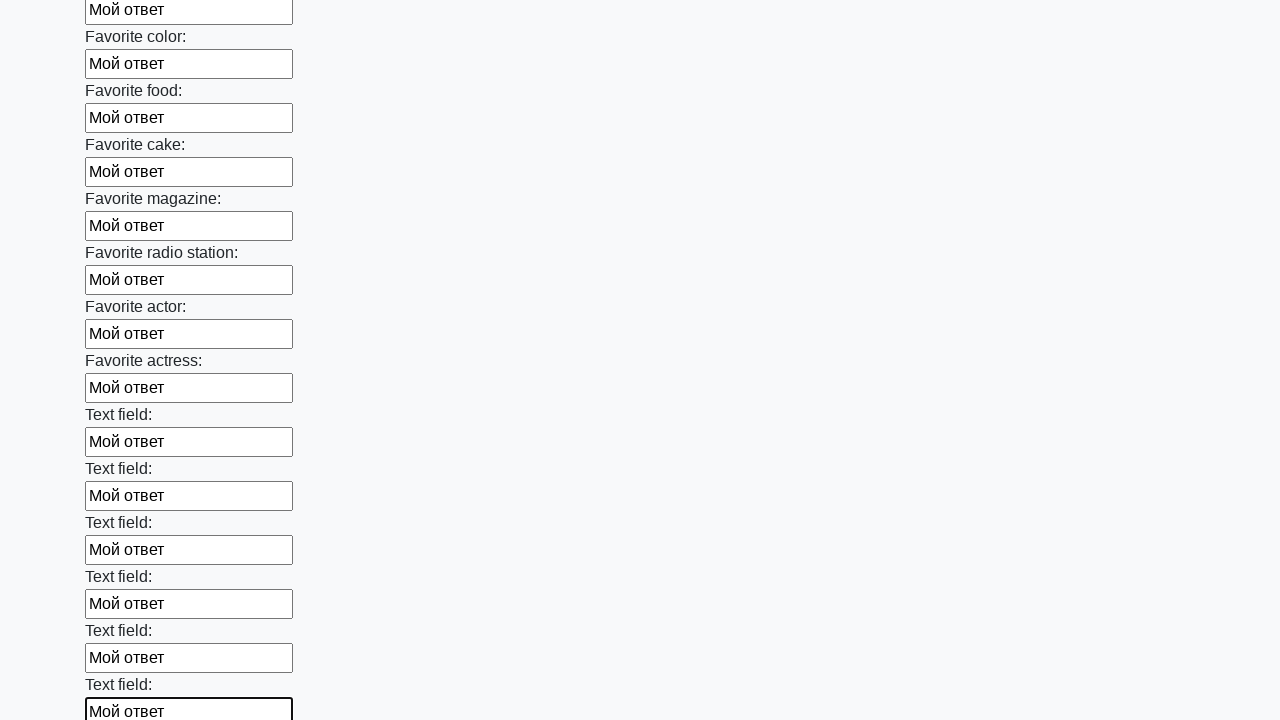

Filled input field 33 of 100 with 'Мой ответ' on .first_block input >> nth=32
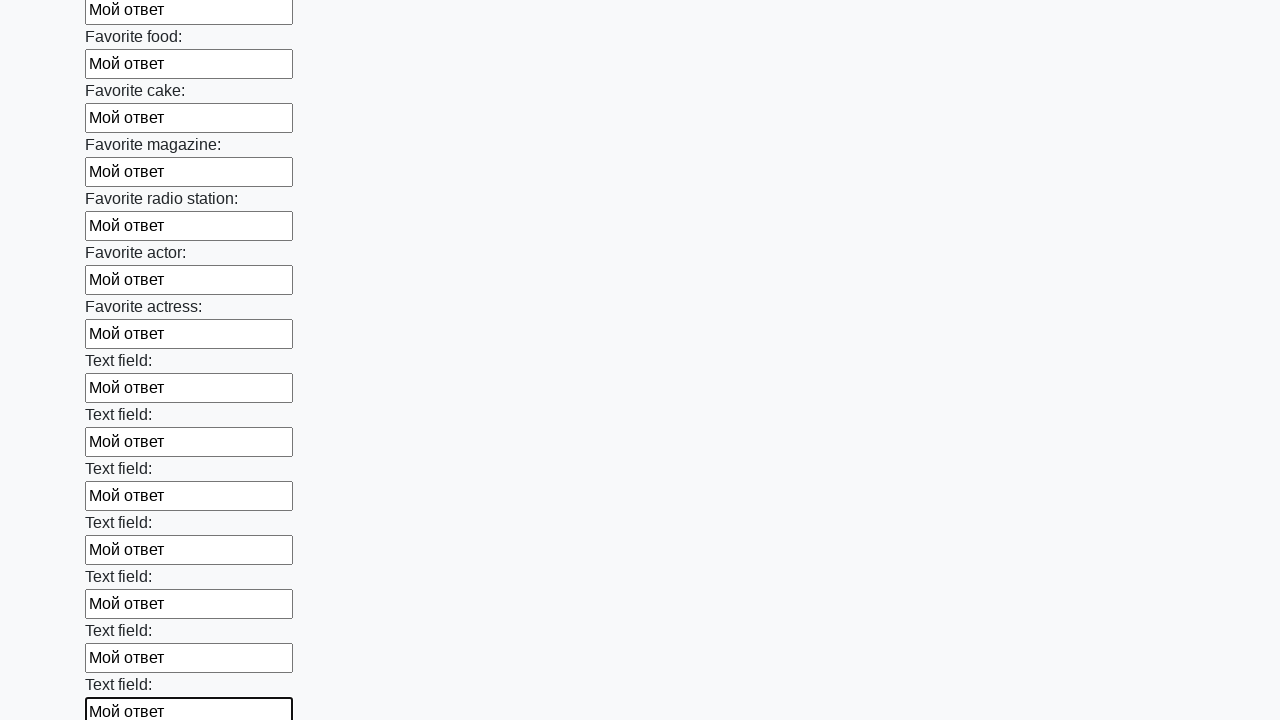

Filled input field 34 of 100 with 'Мой ответ' on .first_block input >> nth=33
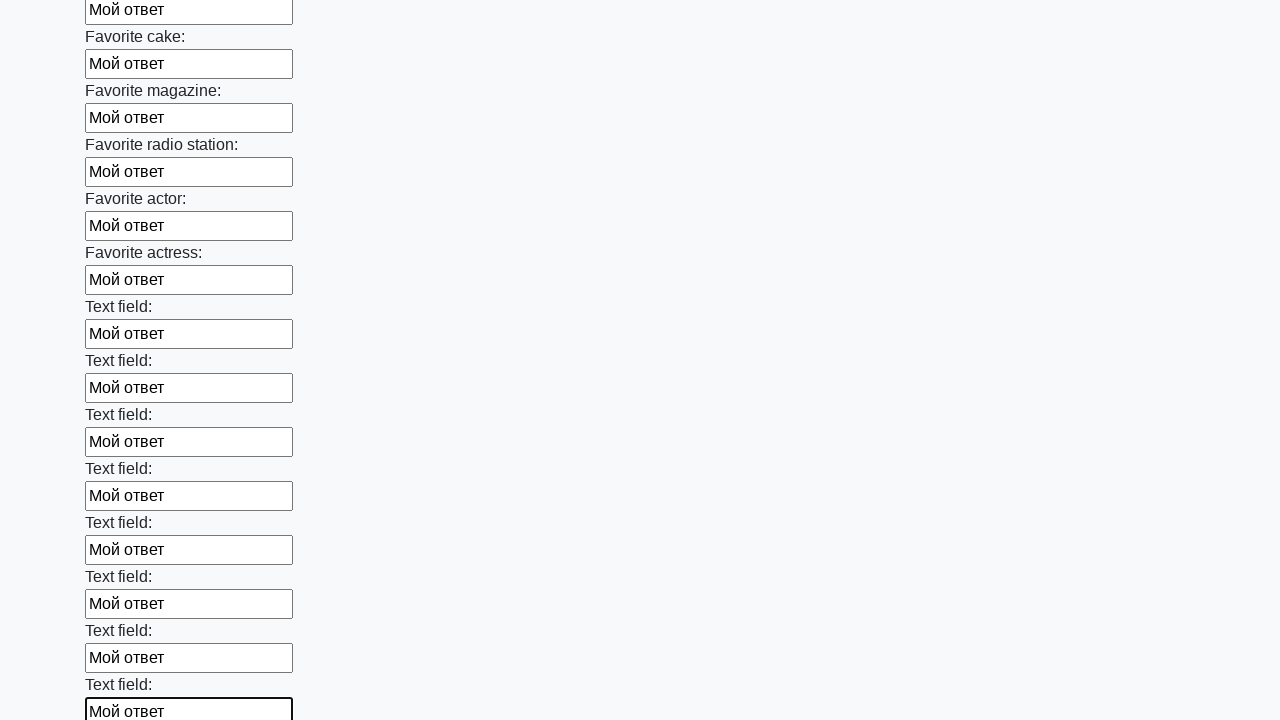

Filled input field 35 of 100 with 'Мой ответ' on .first_block input >> nth=34
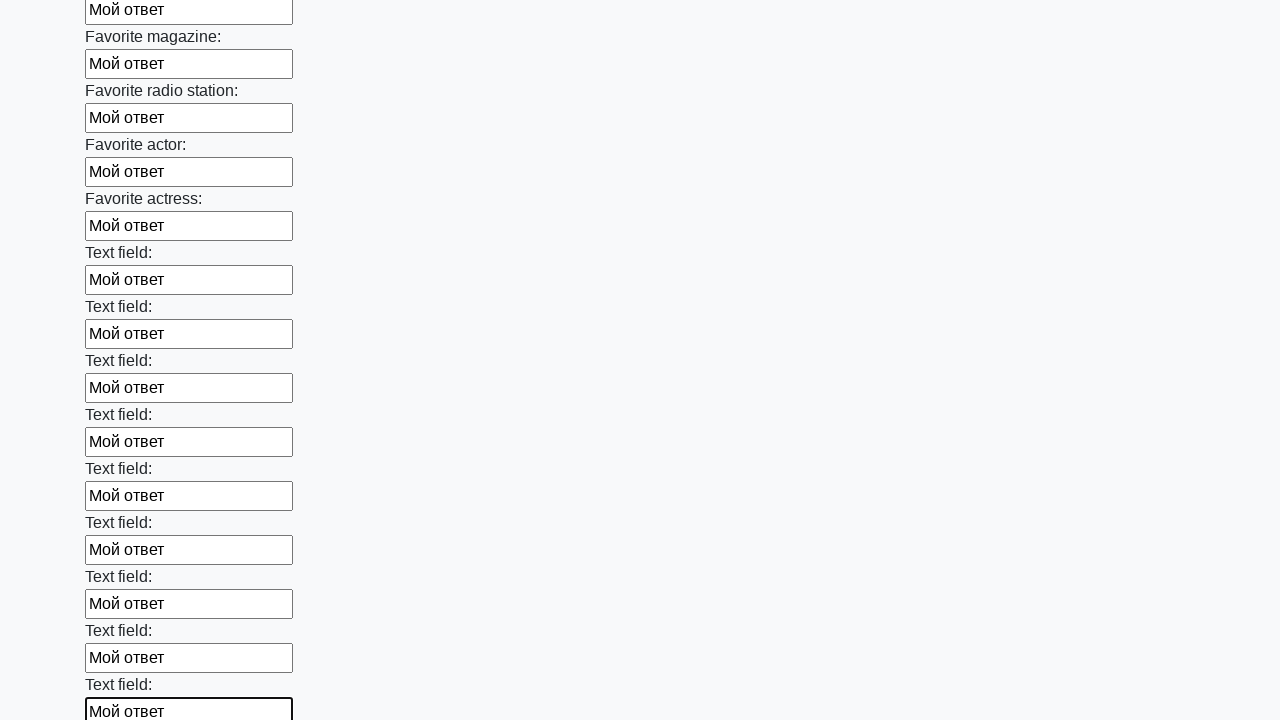

Filled input field 36 of 100 with 'Мой ответ' on .first_block input >> nth=35
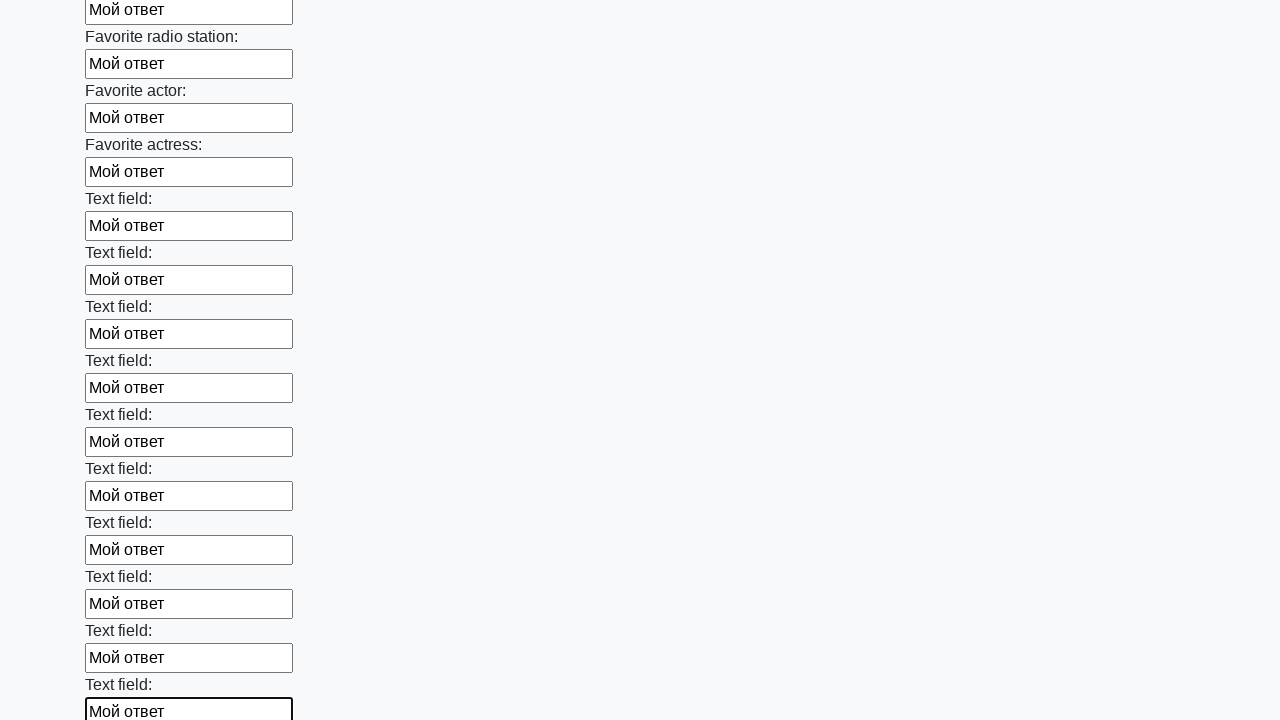

Filled input field 37 of 100 with 'Мой ответ' on .first_block input >> nth=36
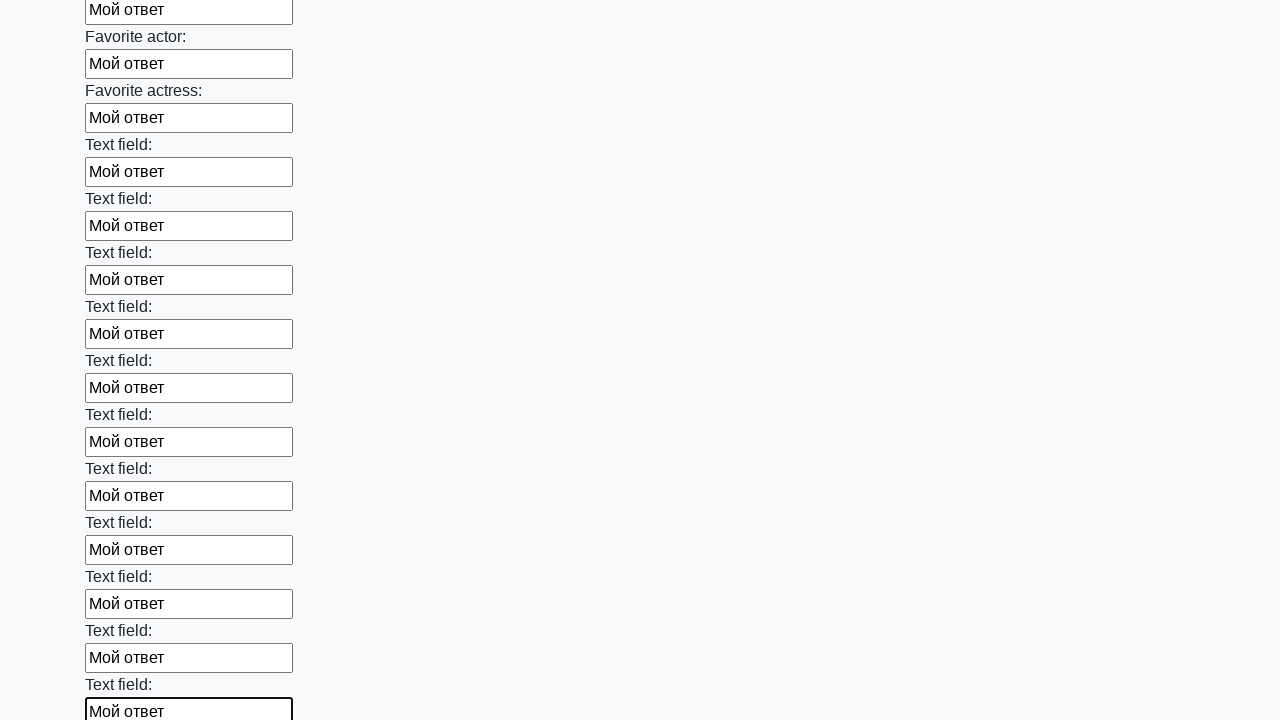

Filled input field 38 of 100 with 'Мой ответ' on .first_block input >> nth=37
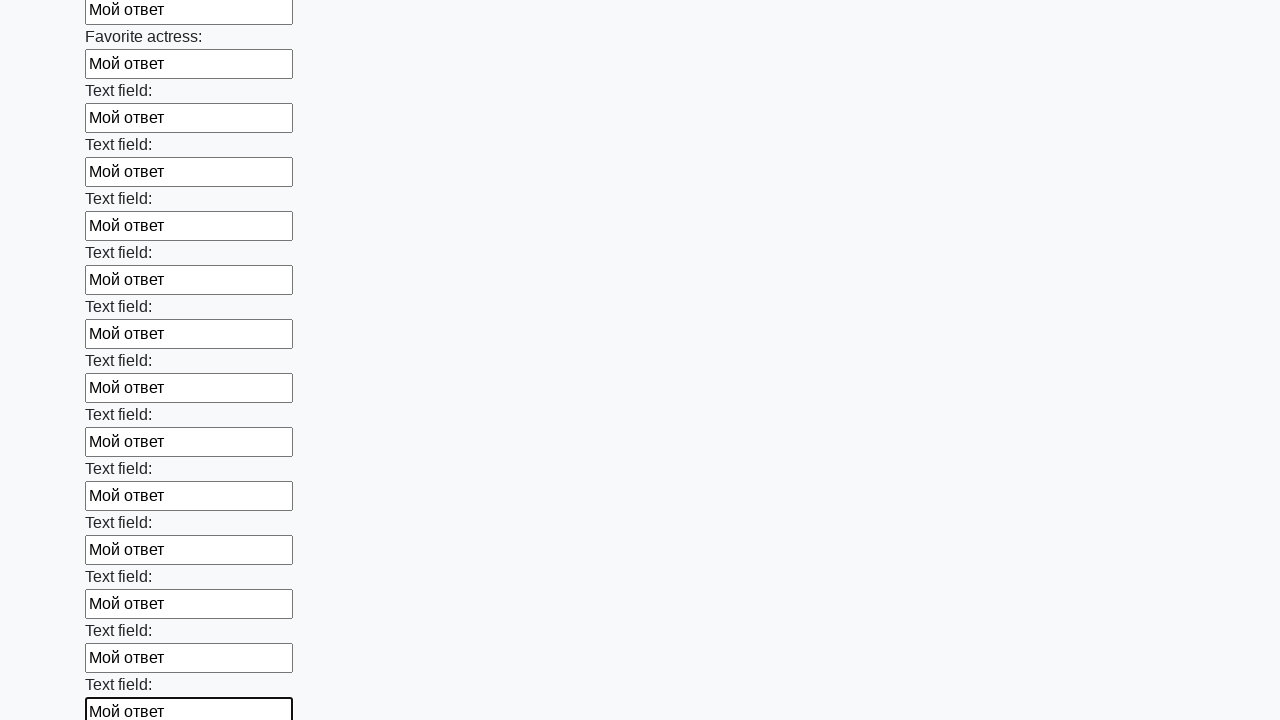

Filled input field 39 of 100 with 'Мой ответ' on .first_block input >> nth=38
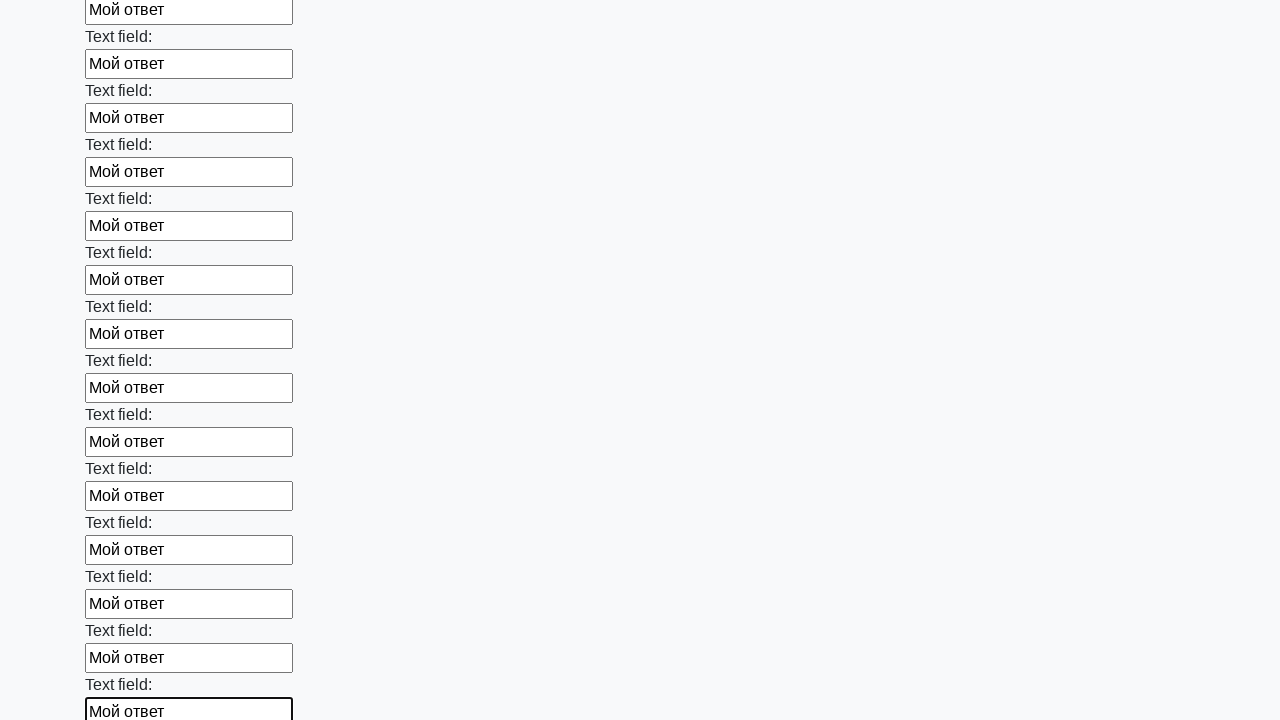

Filled input field 40 of 100 with 'Мой ответ' on .first_block input >> nth=39
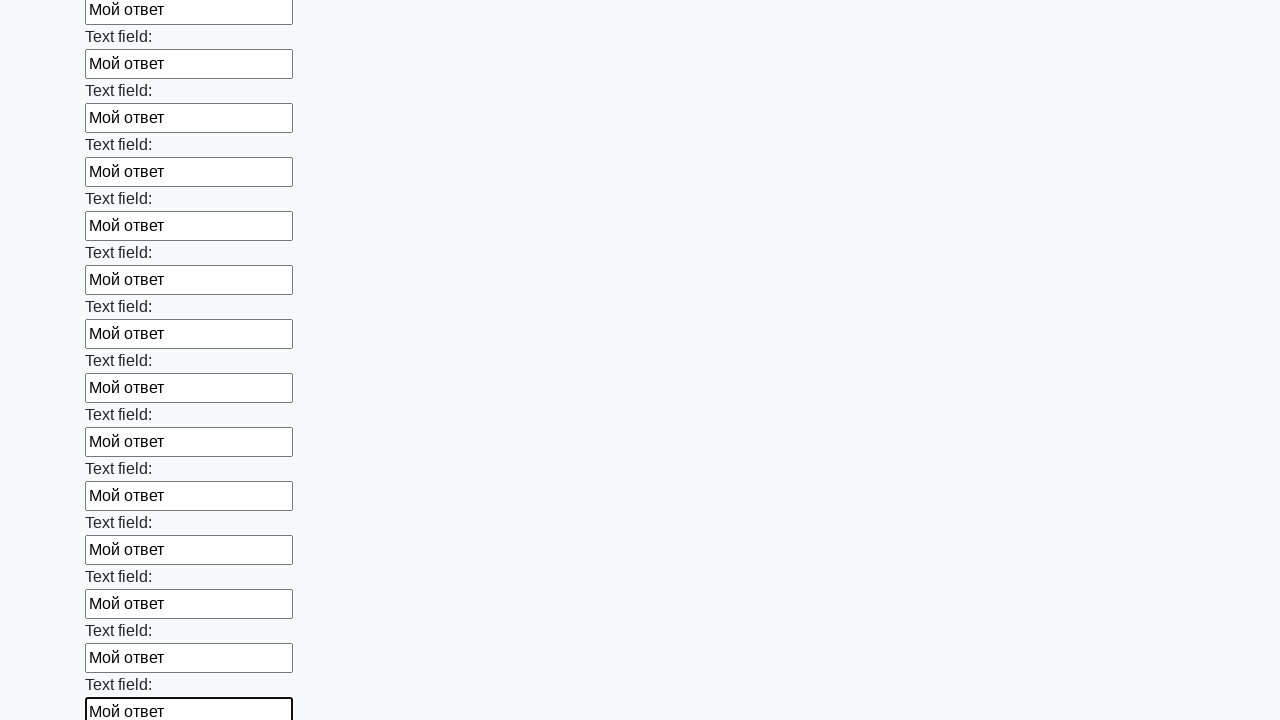

Filled input field 41 of 100 with 'Мой ответ' on .first_block input >> nth=40
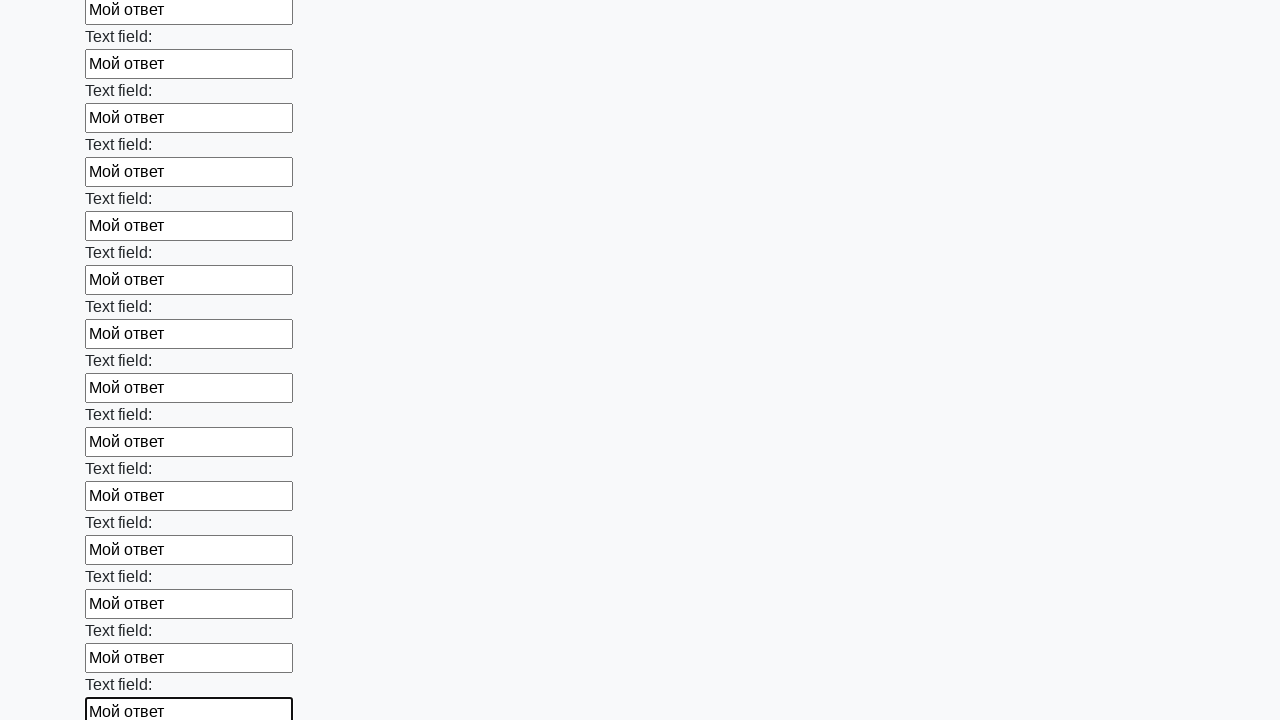

Filled input field 42 of 100 with 'Мой ответ' on .first_block input >> nth=41
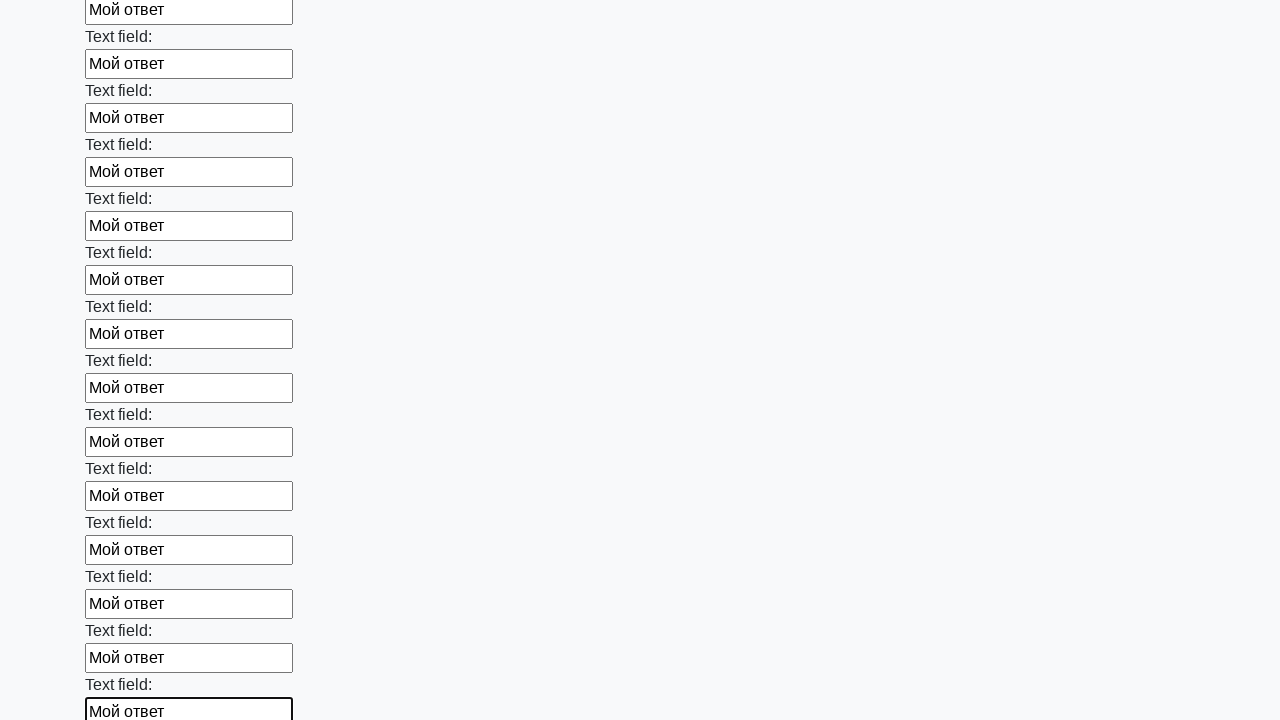

Filled input field 43 of 100 with 'Мой ответ' on .first_block input >> nth=42
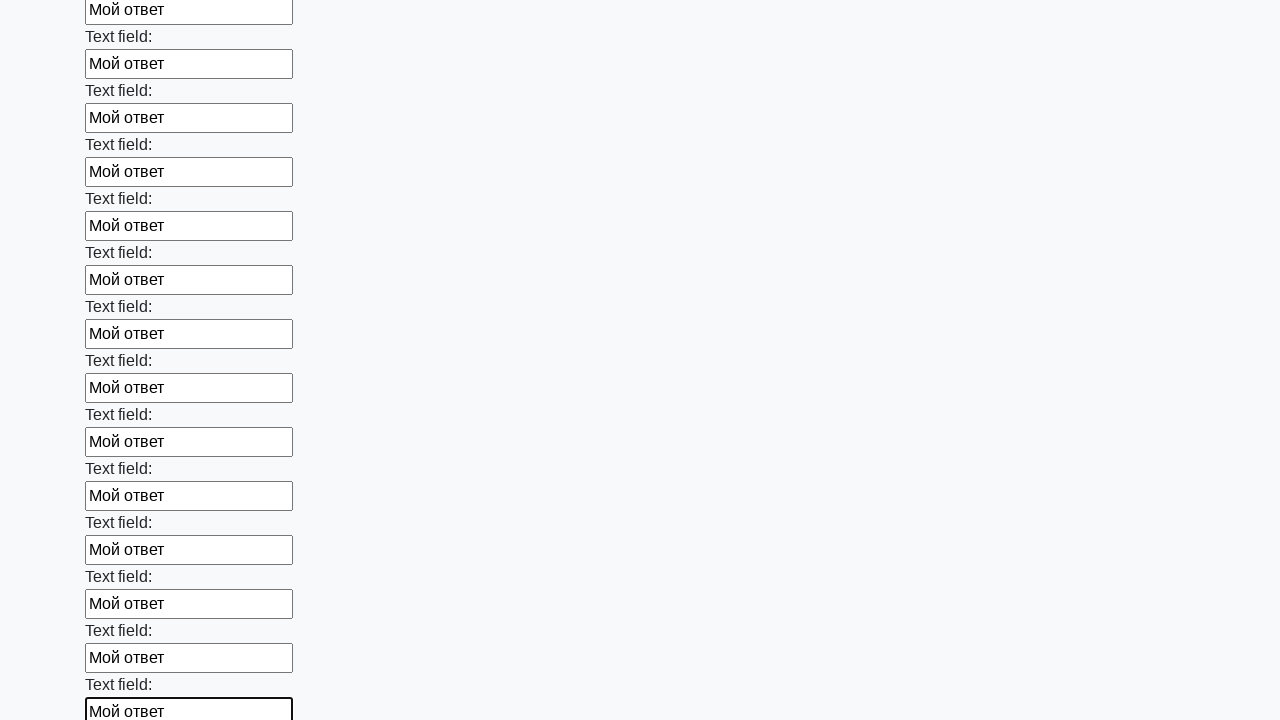

Filled input field 44 of 100 with 'Мой ответ' on .first_block input >> nth=43
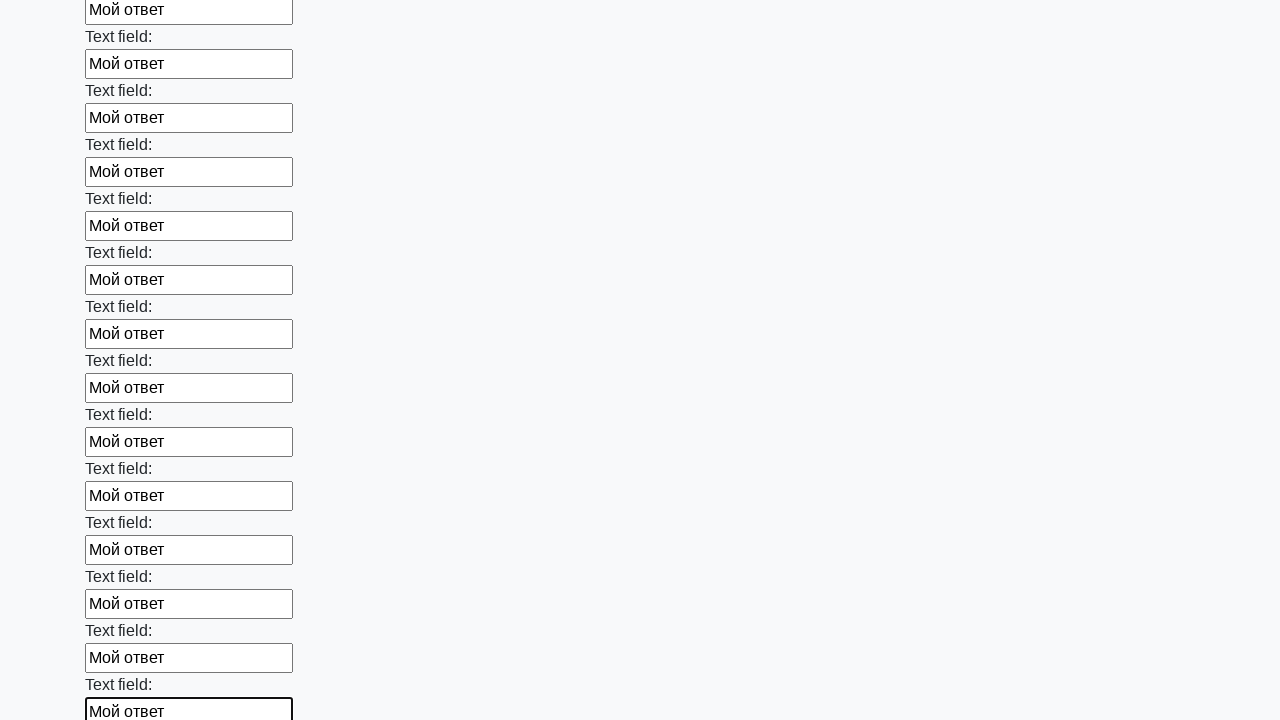

Filled input field 45 of 100 with 'Мой ответ' on .first_block input >> nth=44
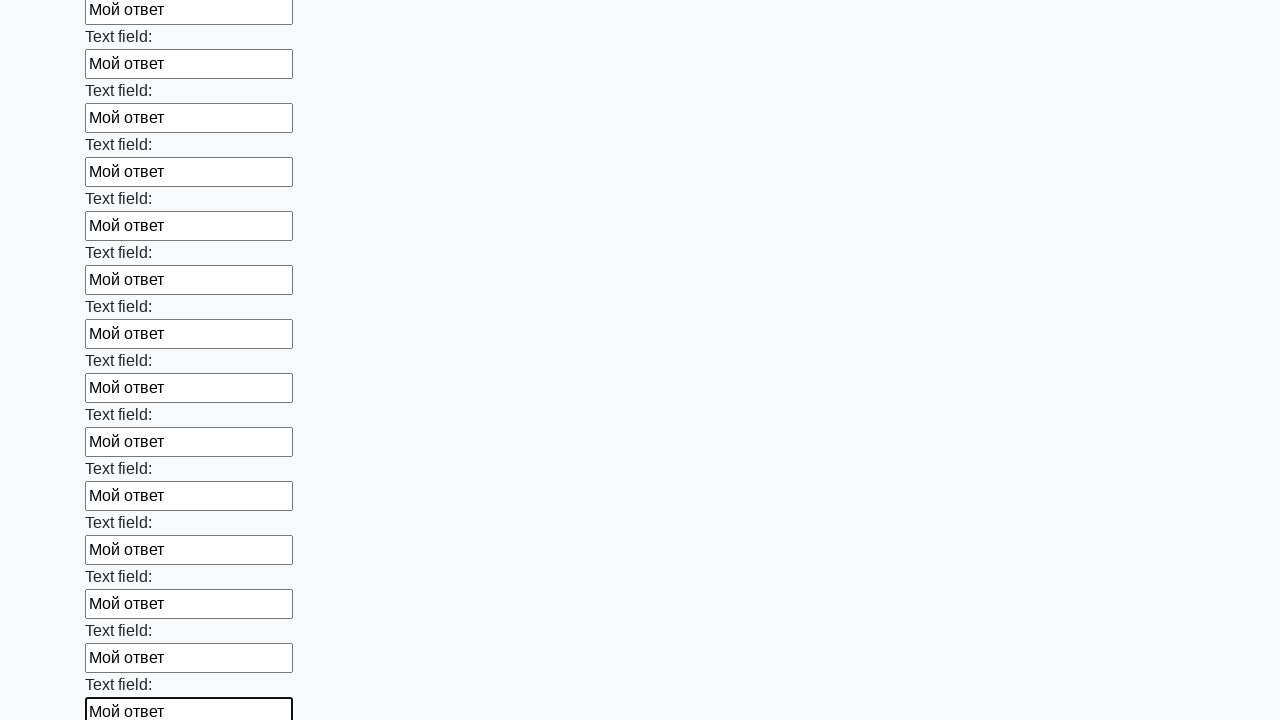

Filled input field 46 of 100 with 'Мой ответ' on .first_block input >> nth=45
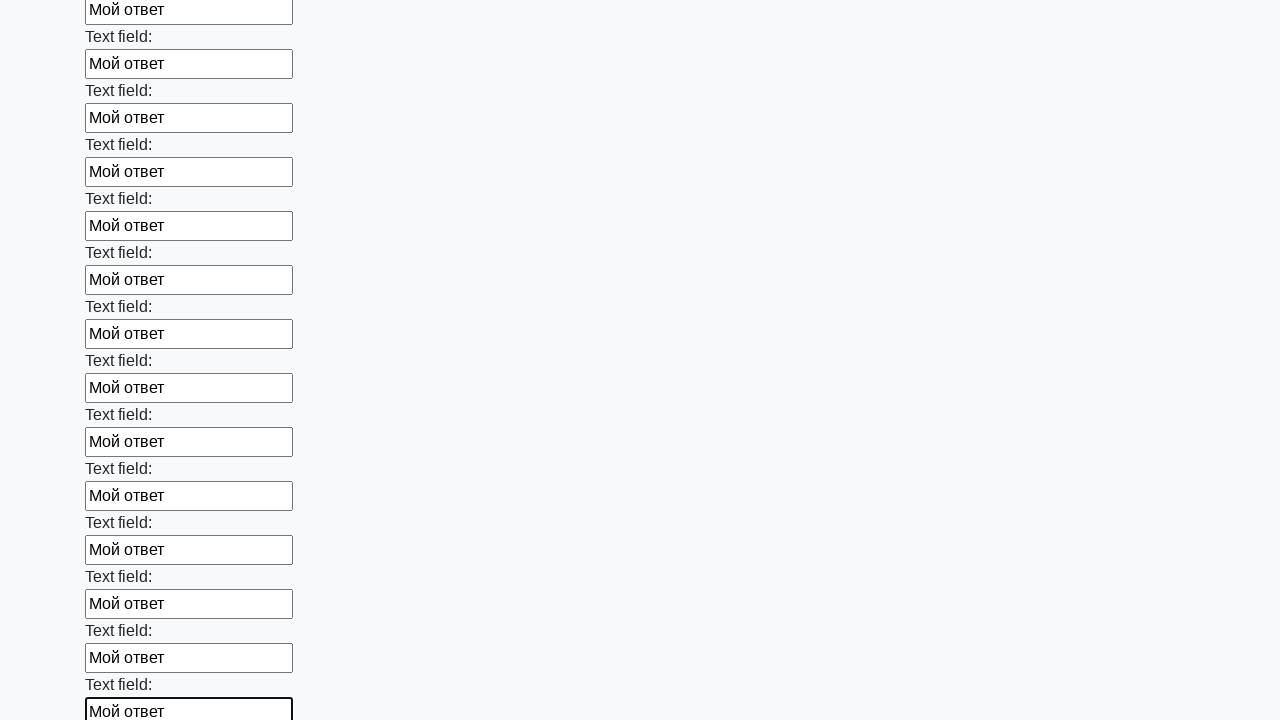

Filled input field 47 of 100 with 'Мой ответ' on .first_block input >> nth=46
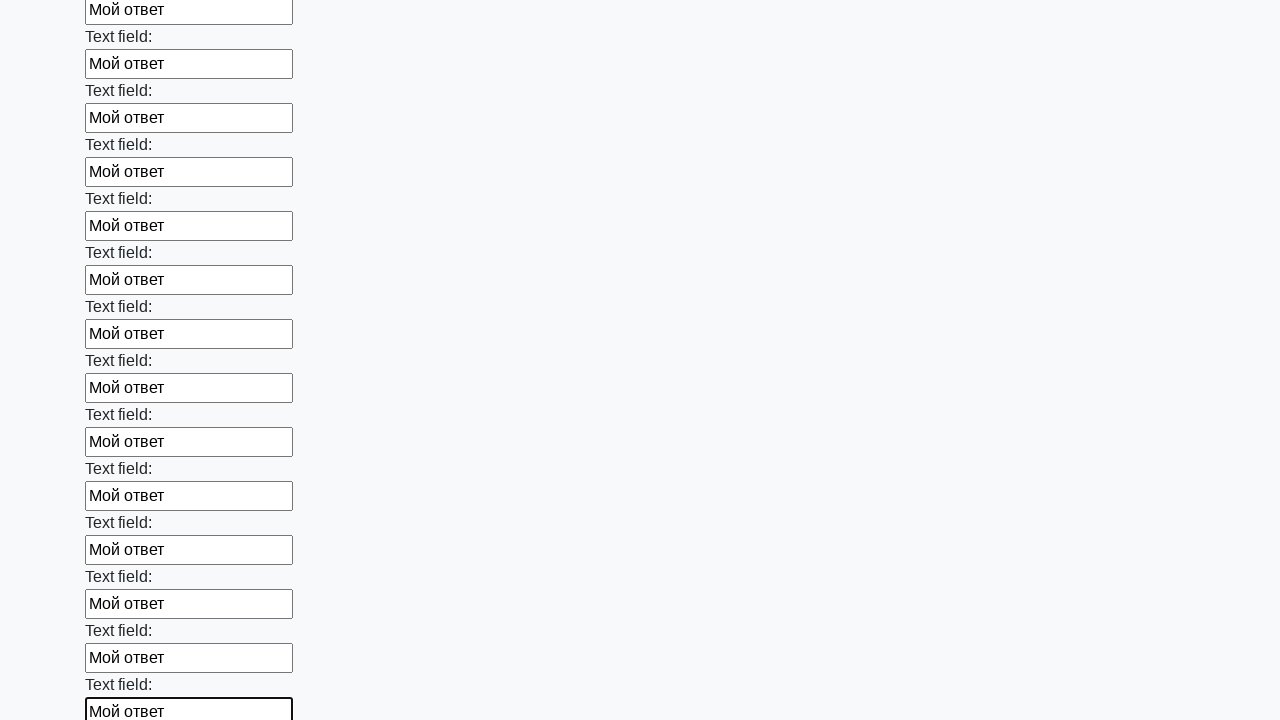

Filled input field 48 of 100 with 'Мой ответ' on .first_block input >> nth=47
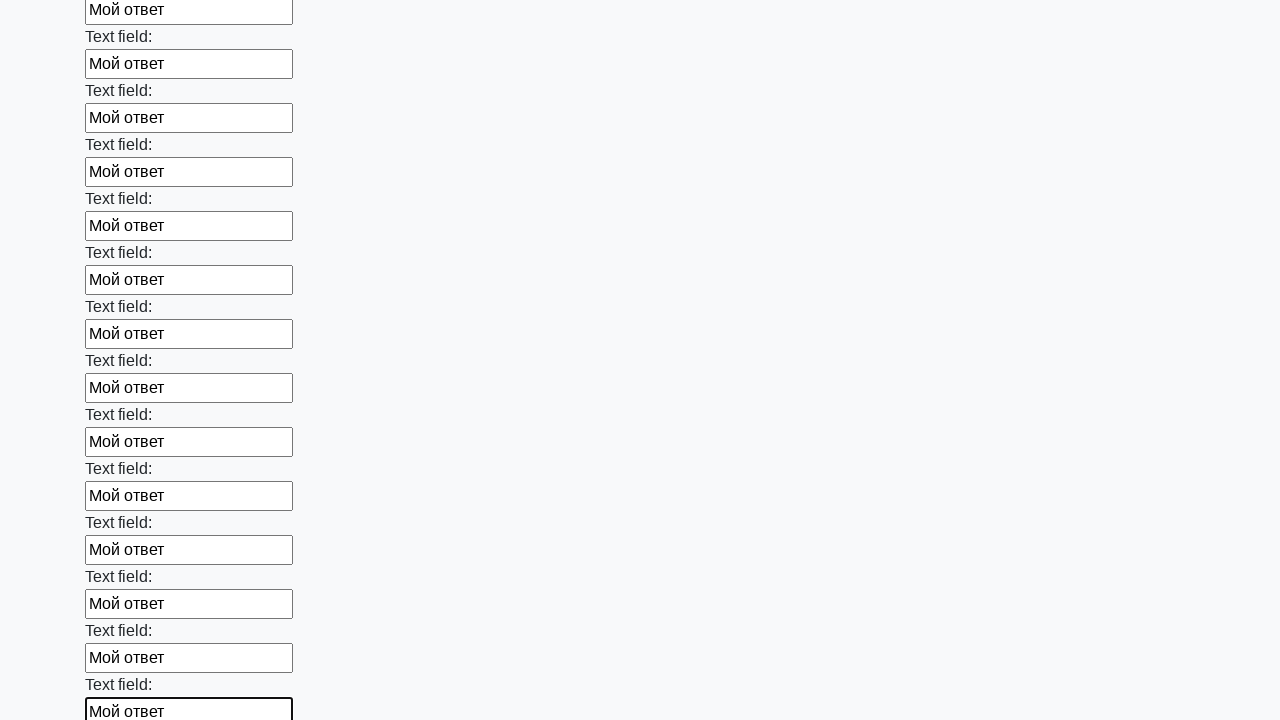

Filled input field 49 of 100 with 'Мой ответ' on .first_block input >> nth=48
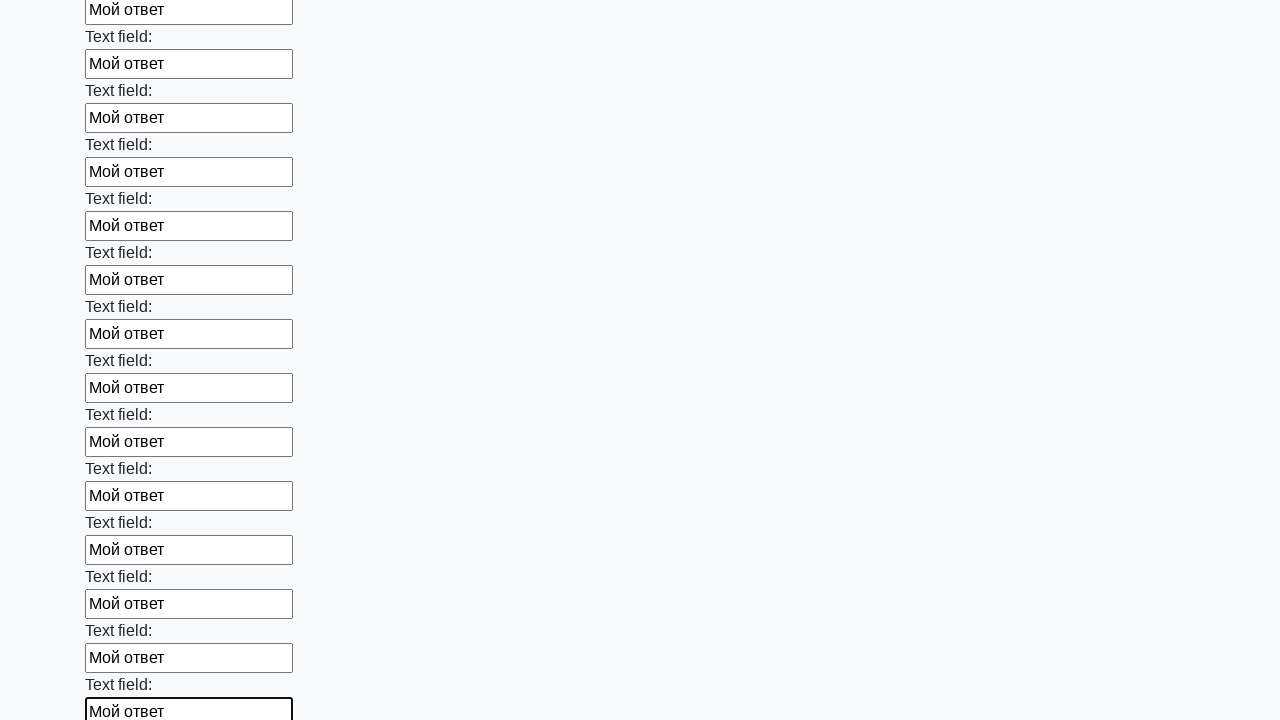

Filled input field 50 of 100 with 'Мой ответ' on .first_block input >> nth=49
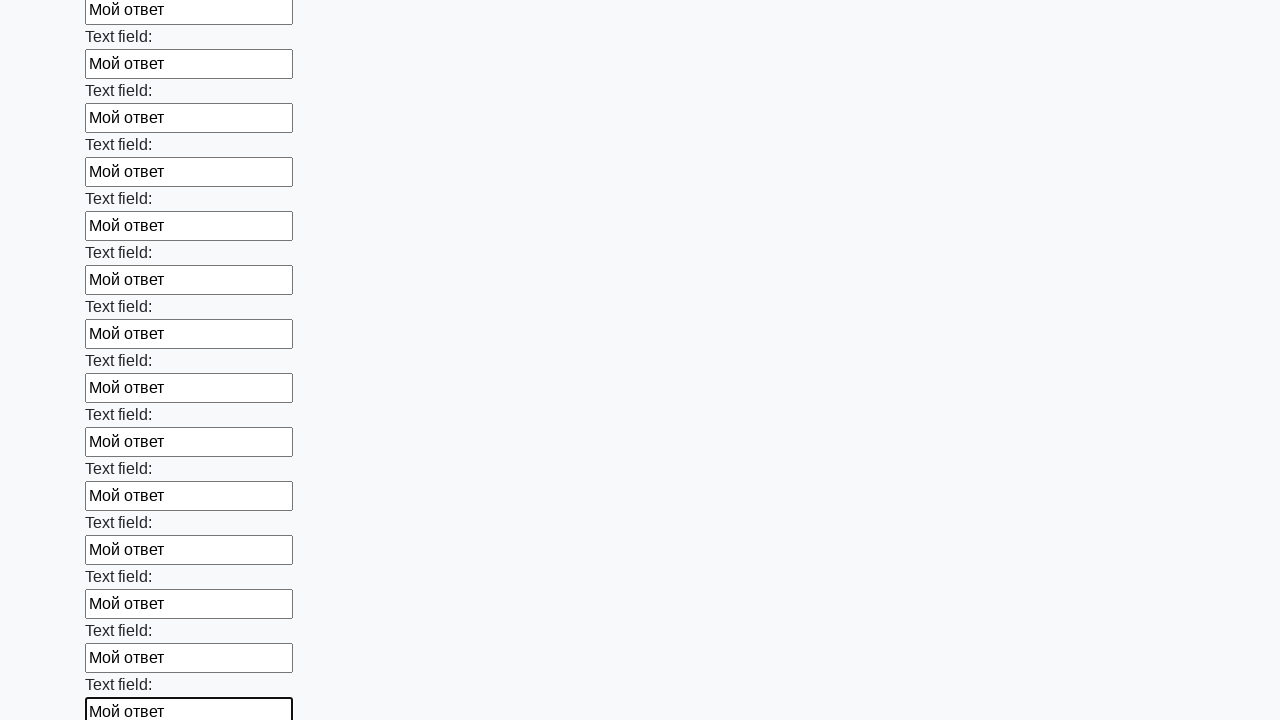

Filled input field 51 of 100 with 'Мой ответ' on .first_block input >> nth=50
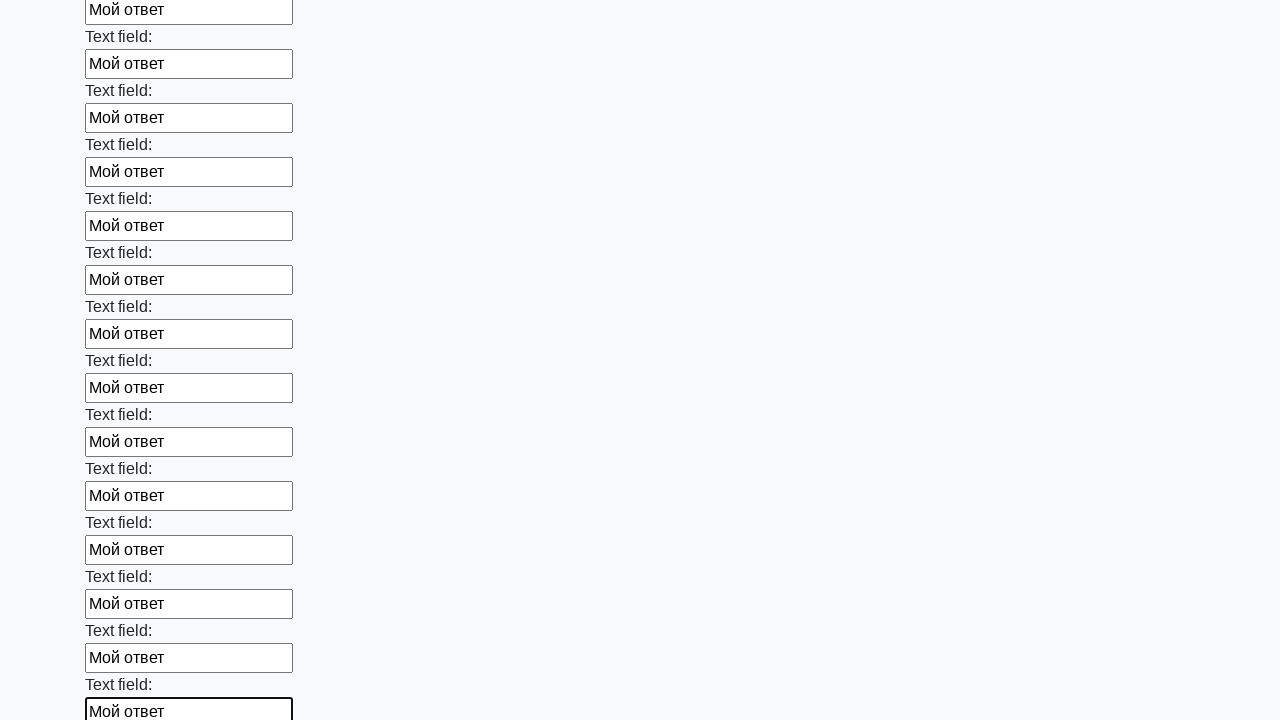

Filled input field 52 of 100 with 'Мой ответ' on .first_block input >> nth=51
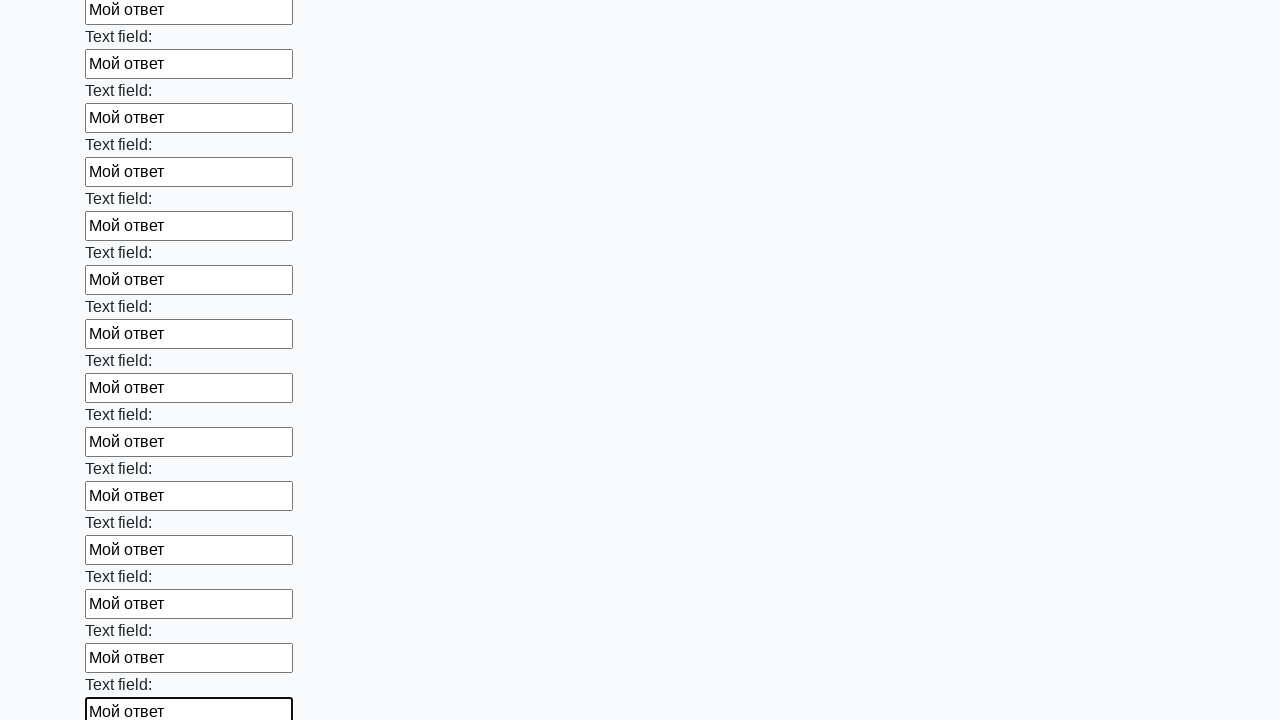

Filled input field 53 of 100 with 'Мой ответ' on .first_block input >> nth=52
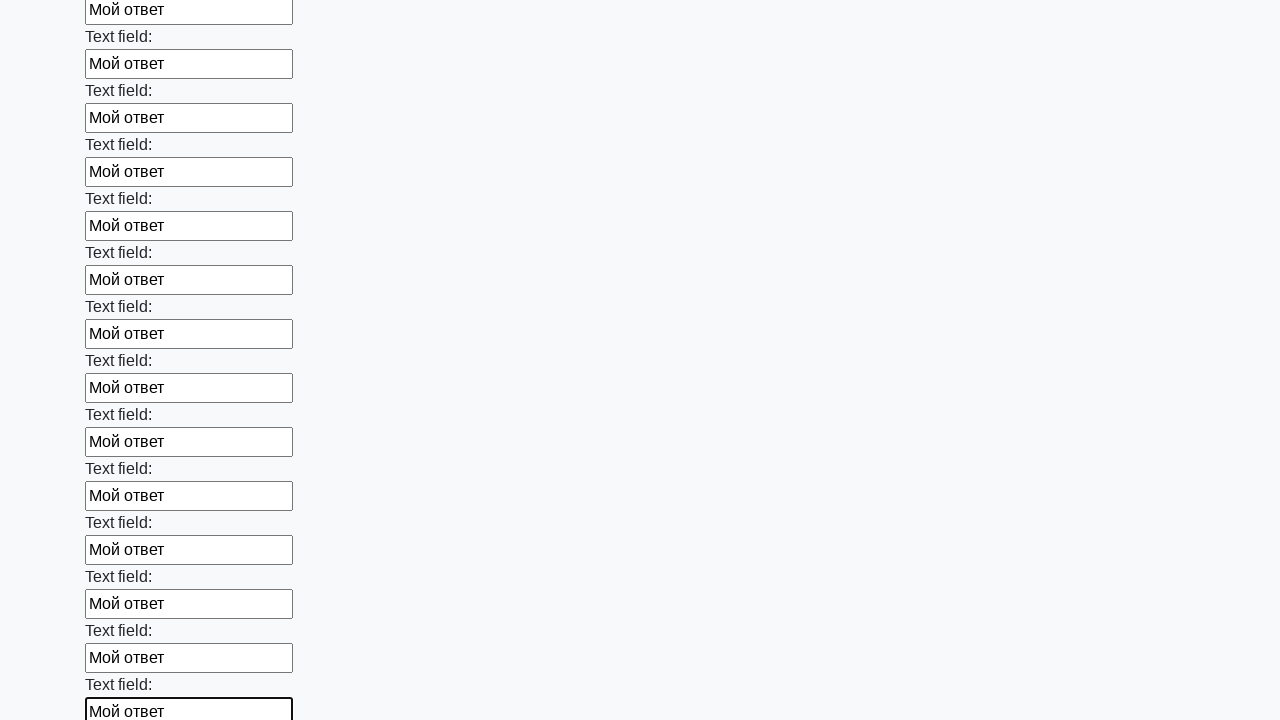

Filled input field 54 of 100 with 'Мой ответ' on .first_block input >> nth=53
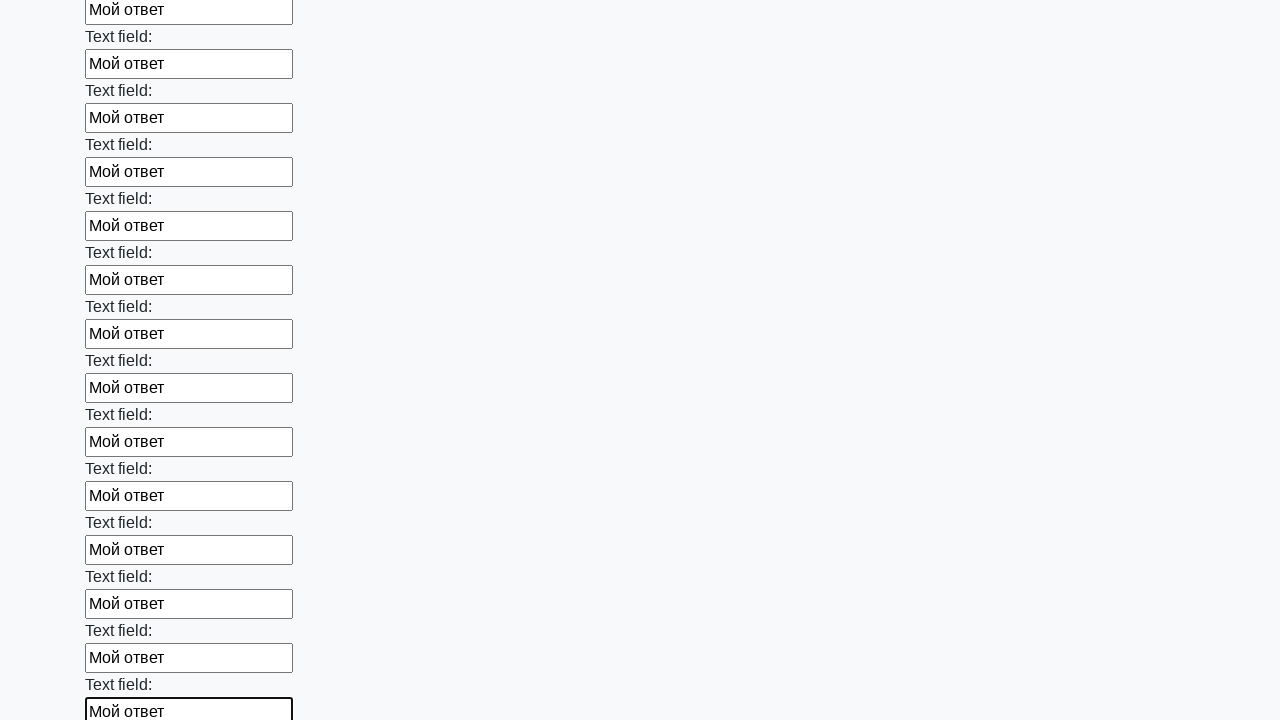

Filled input field 55 of 100 with 'Мой ответ' on .first_block input >> nth=54
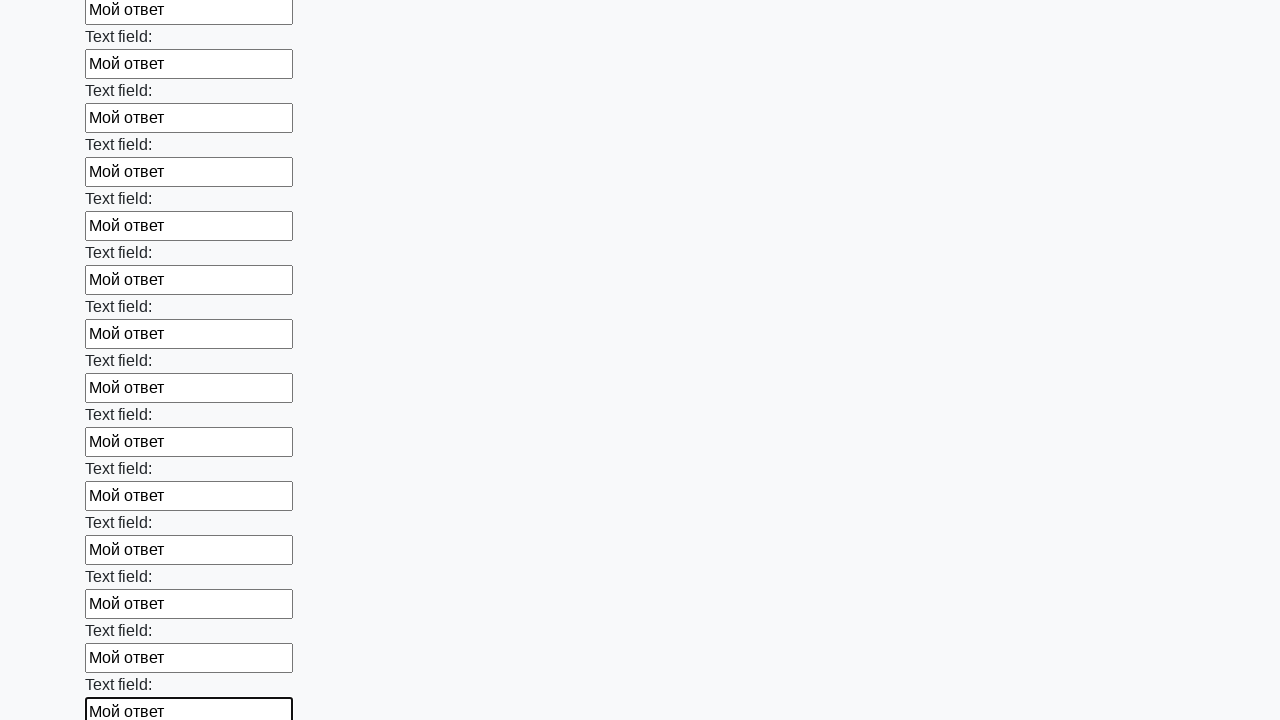

Filled input field 56 of 100 with 'Мой ответ' on .first_block input >> nth=55
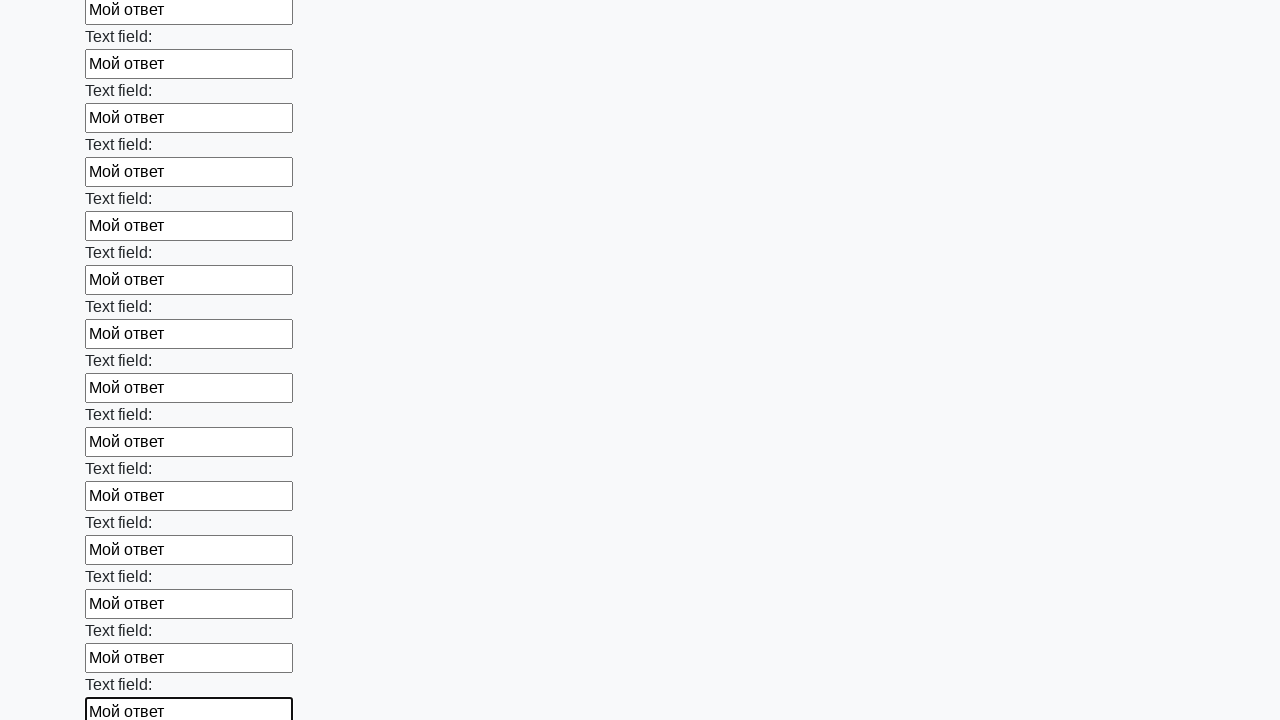

Filled input field 57 of 100 with 'Мой ответ' on .first_block input >> nth=56
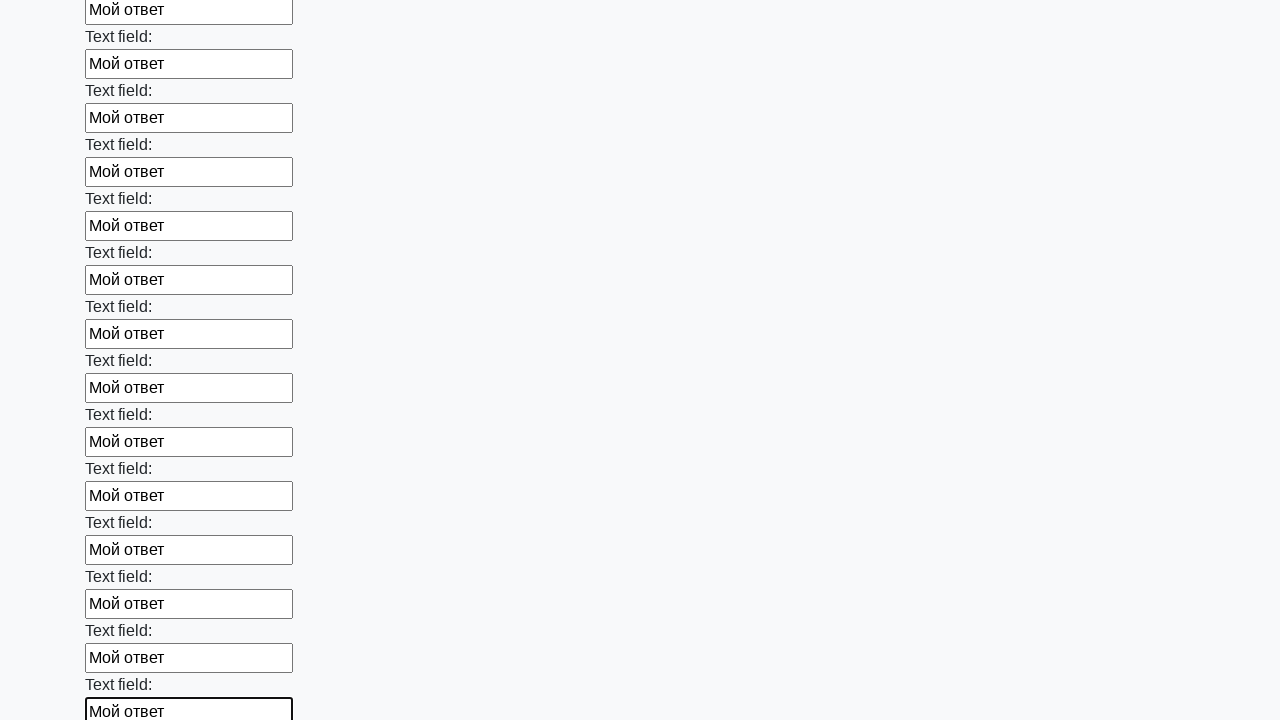

Filled input field 58 of 100 with 'Мой ответ' on .first_block input >> nth=57
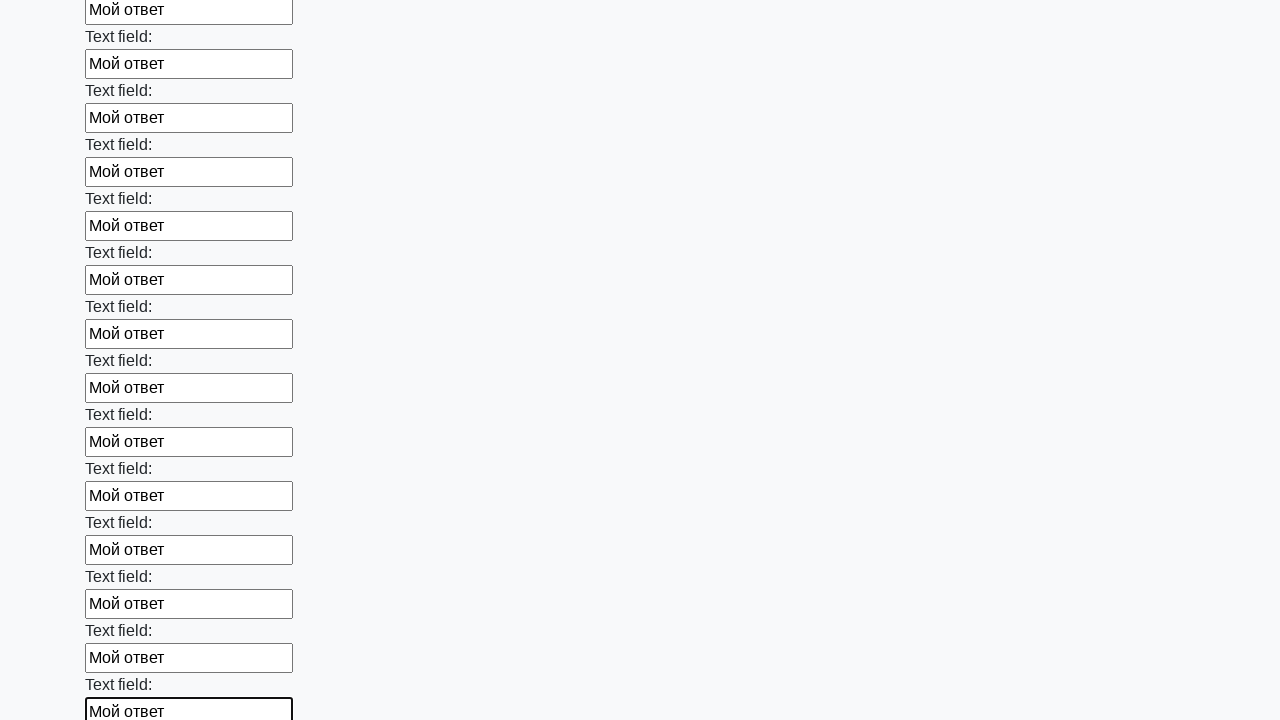

Filled input field 59 of 100 with 'Мой ответ' on .first_block input >> nth=58
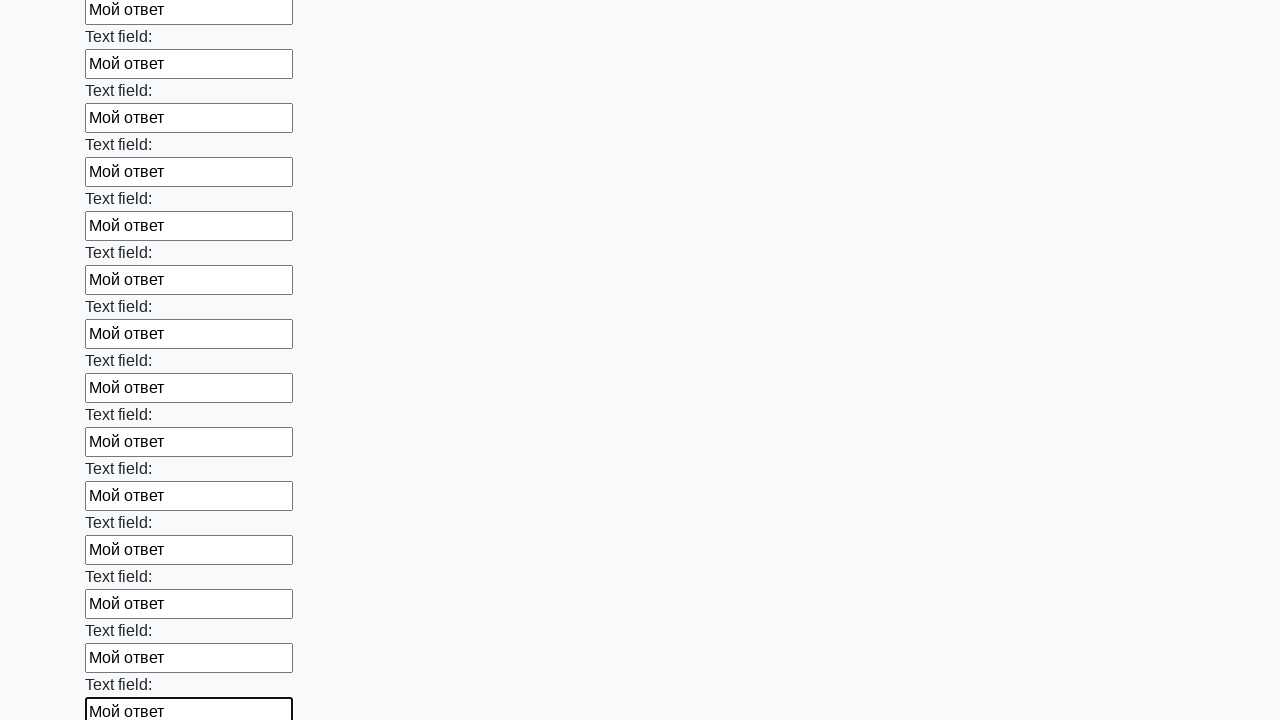

Filled input field 60 of 100 with 'Мой ответ' on .first_block input >> nth=59
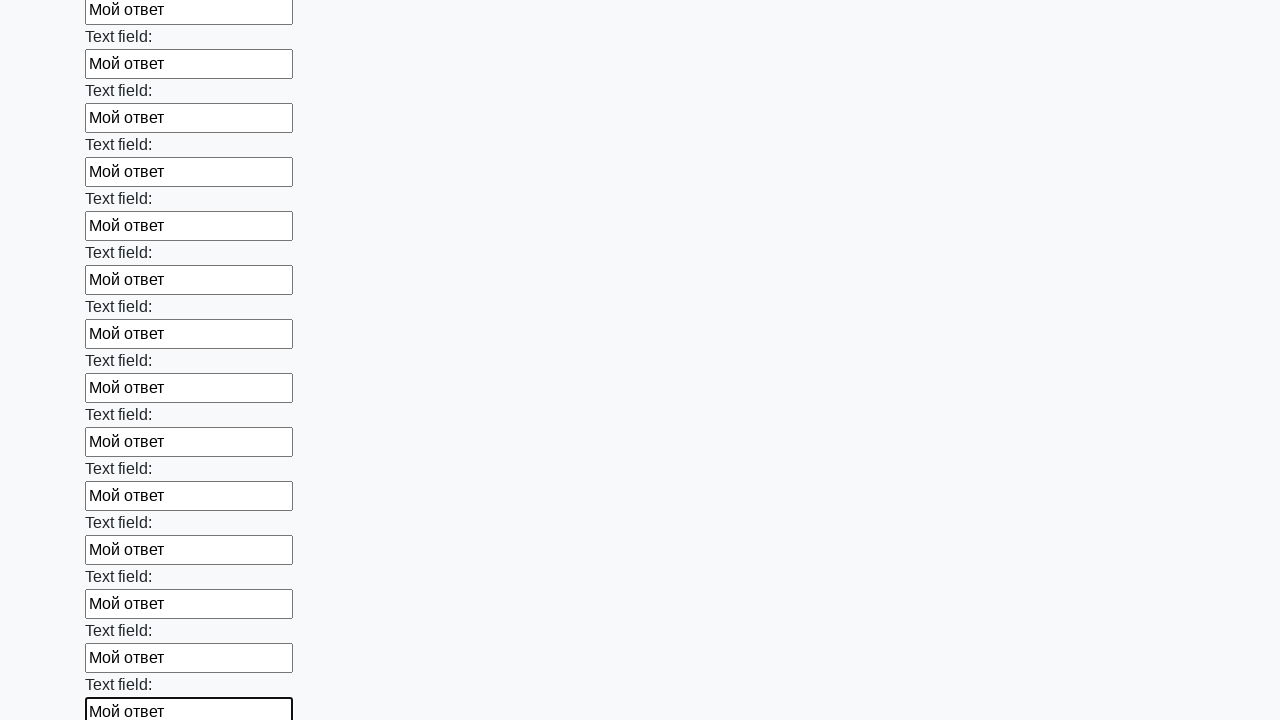

Filled input field 61 of 100 with 'Мой ответ' on .first_block input >> nth=60
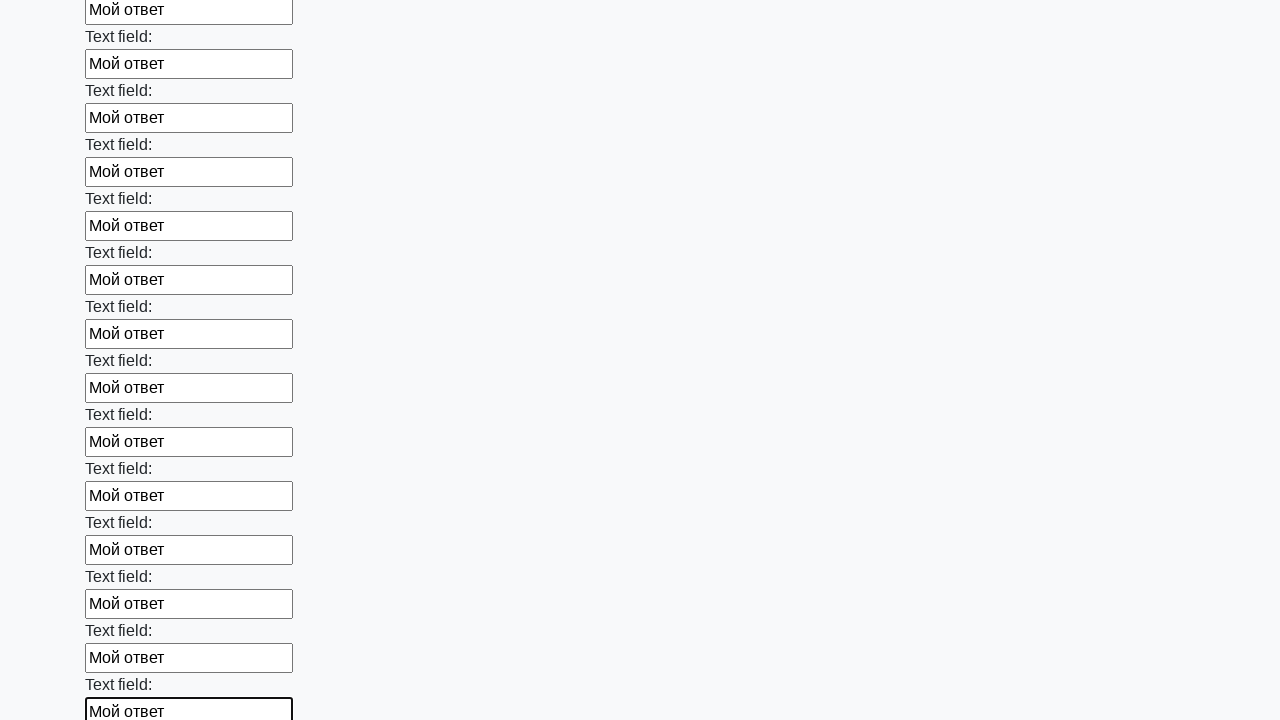

Filled input field 62 of 100 with 'Мой ответ' on .first_block input >> nth=61
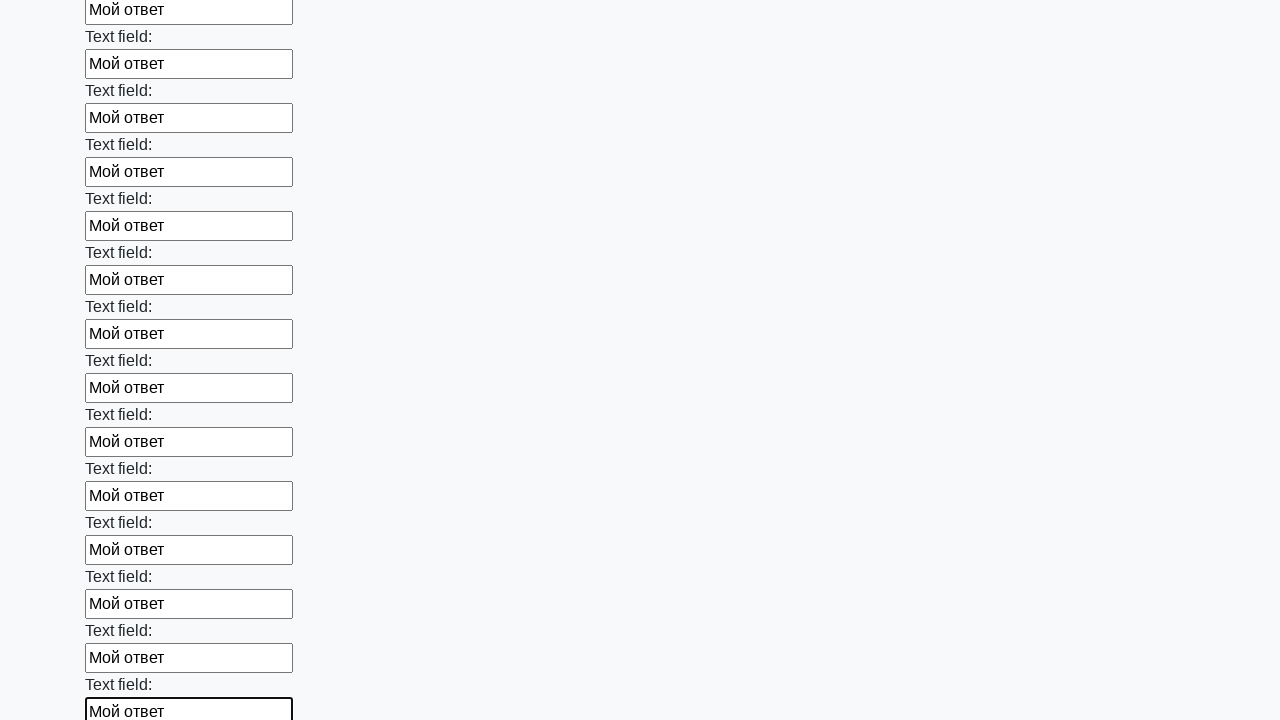

Filled input field 63 of 100 with 'Мой ответ' on .first_block input >> nth=62
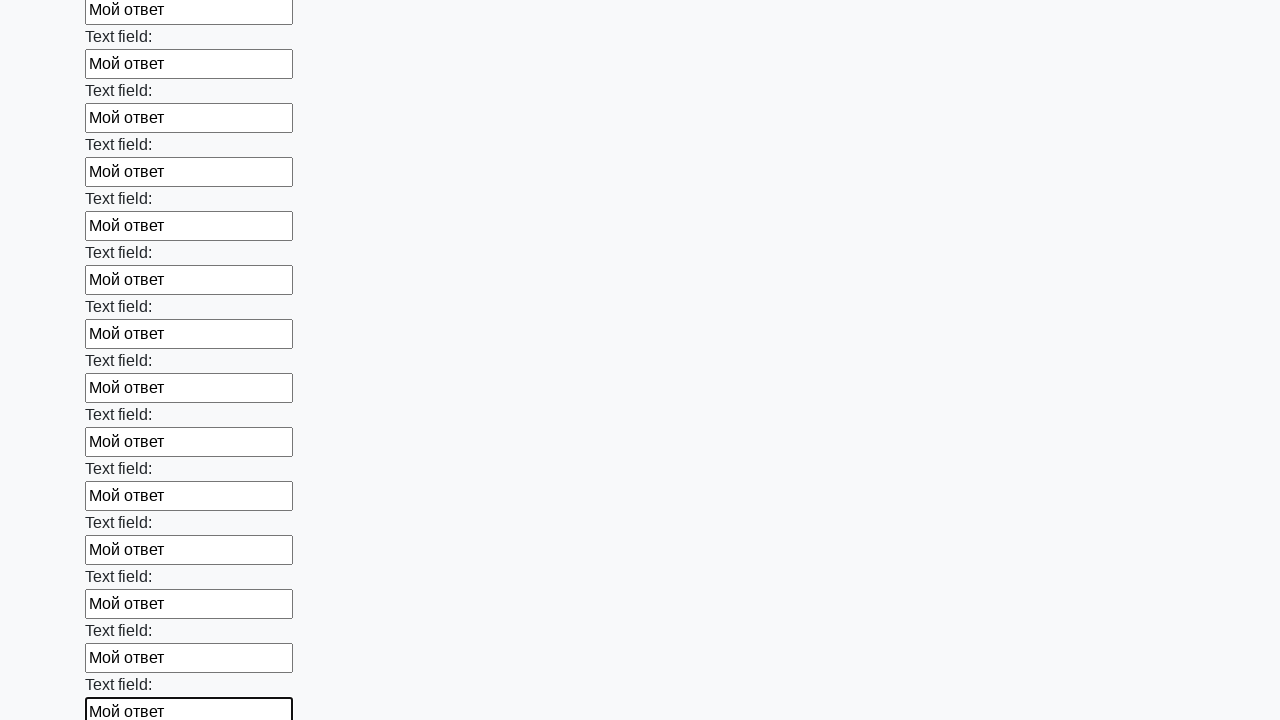

Filled input field 64 of 100 with 'Мой ответ' on .first_block input >> nth=63
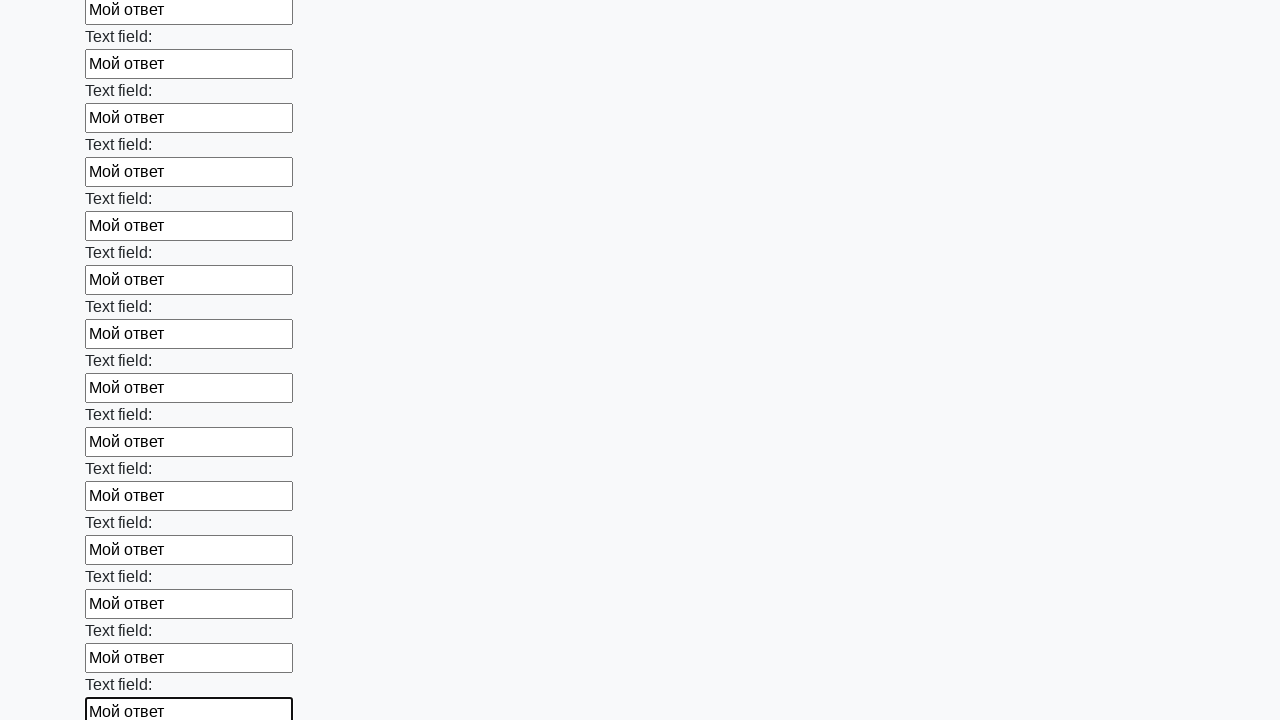

Filled input field 65 of 100 with 'Мой ответ' on .first_block input >> nth=64
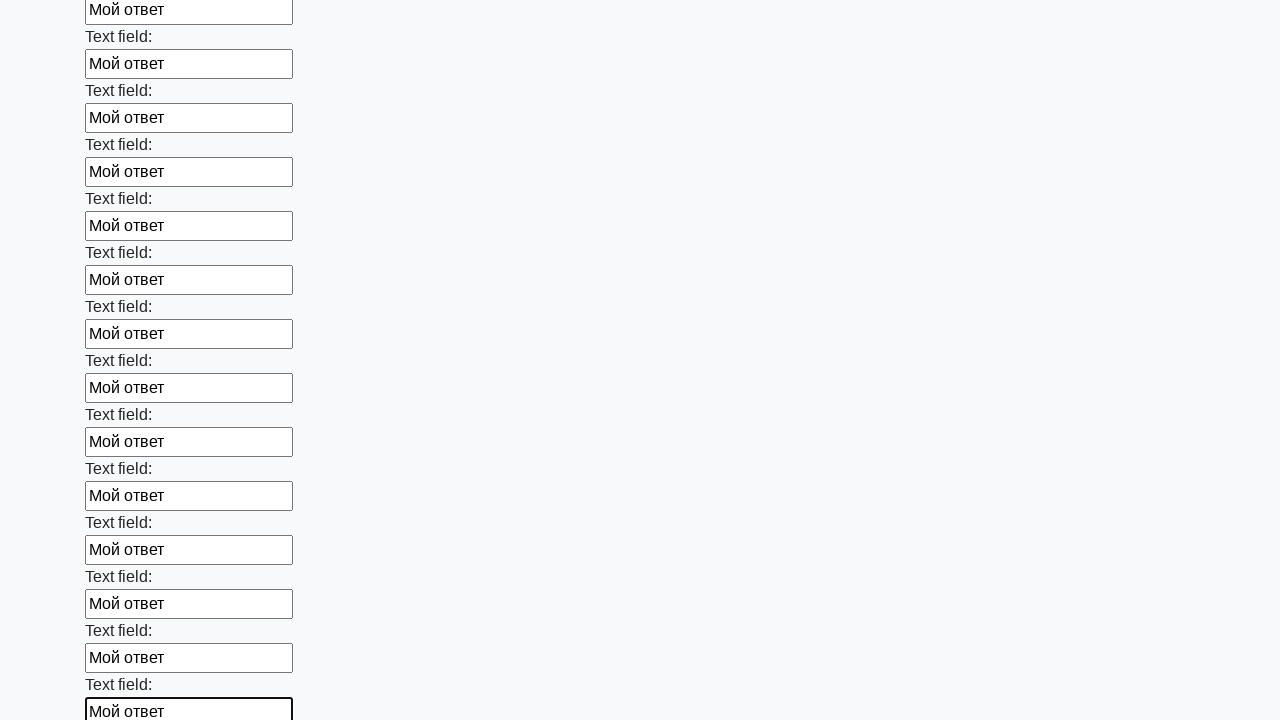

Filled input field 66 of 100 with 'Мой ответ' on .first_block input >> nth=65
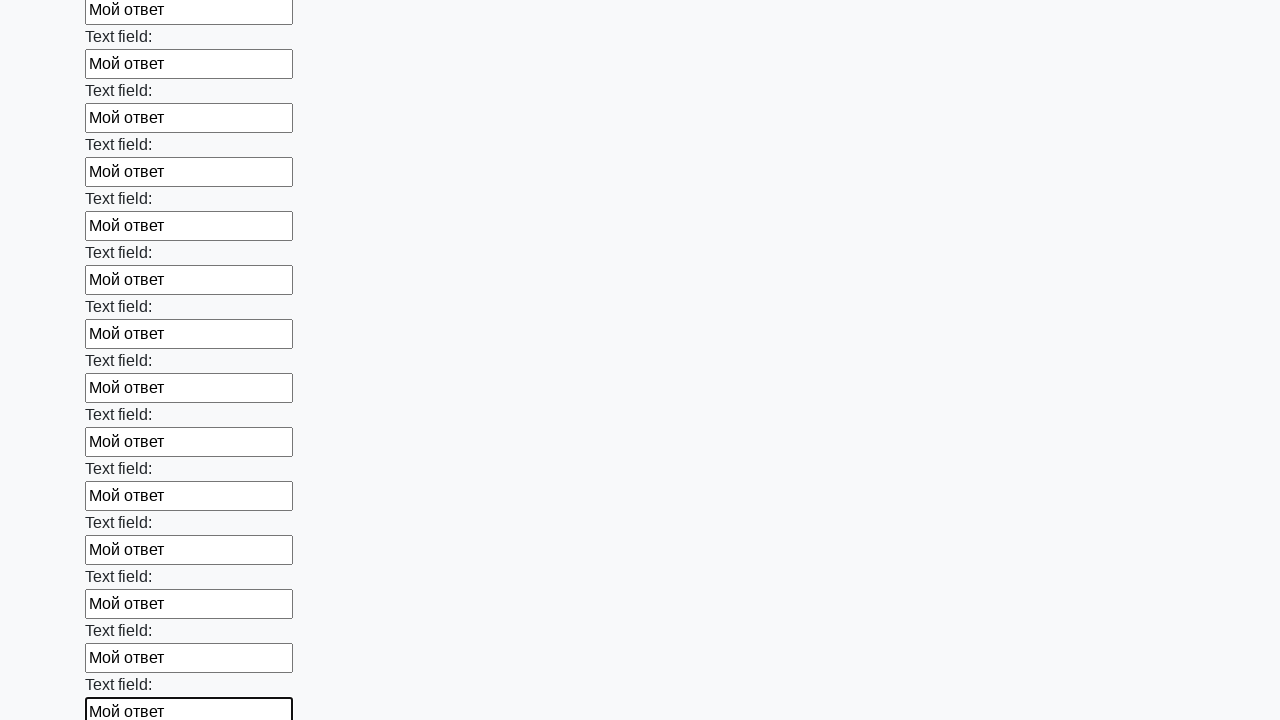

Filled input field 67 of 100 with 'Мой ответ' on .first_block input >> nth=66
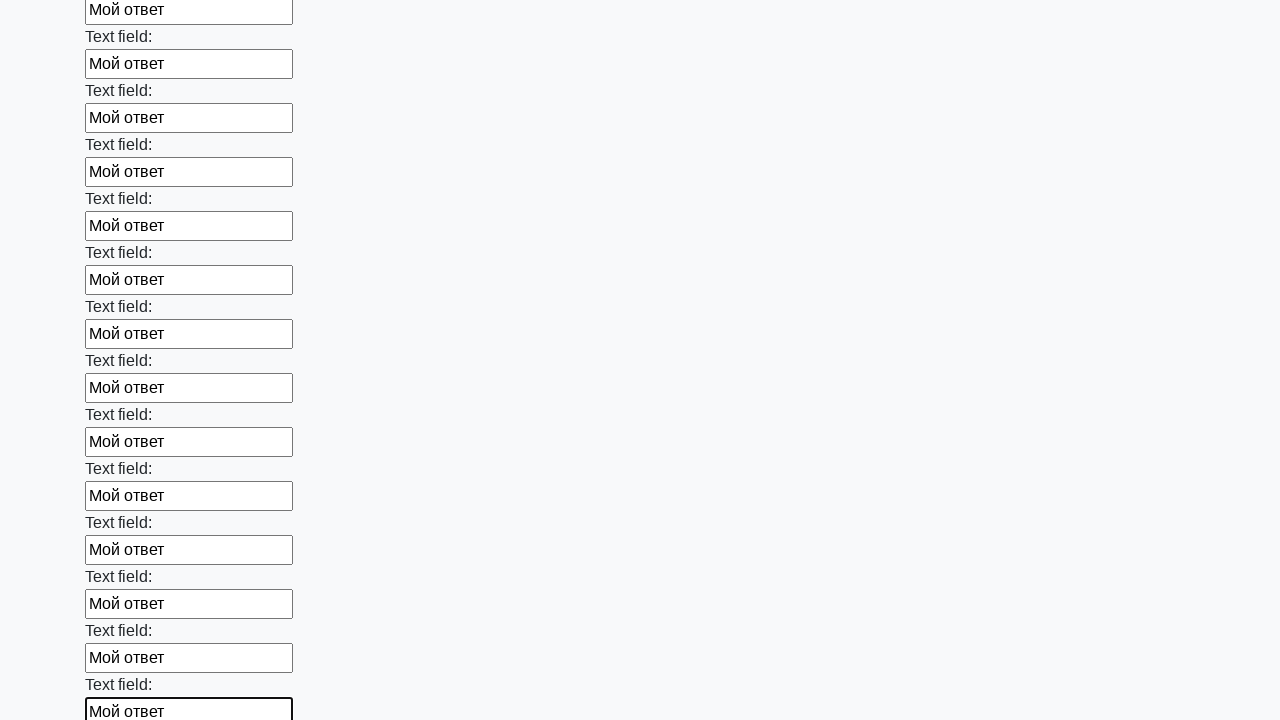

Filled input field 68 of 100 with 'Мой ответ' on .first_block input >> nth=67
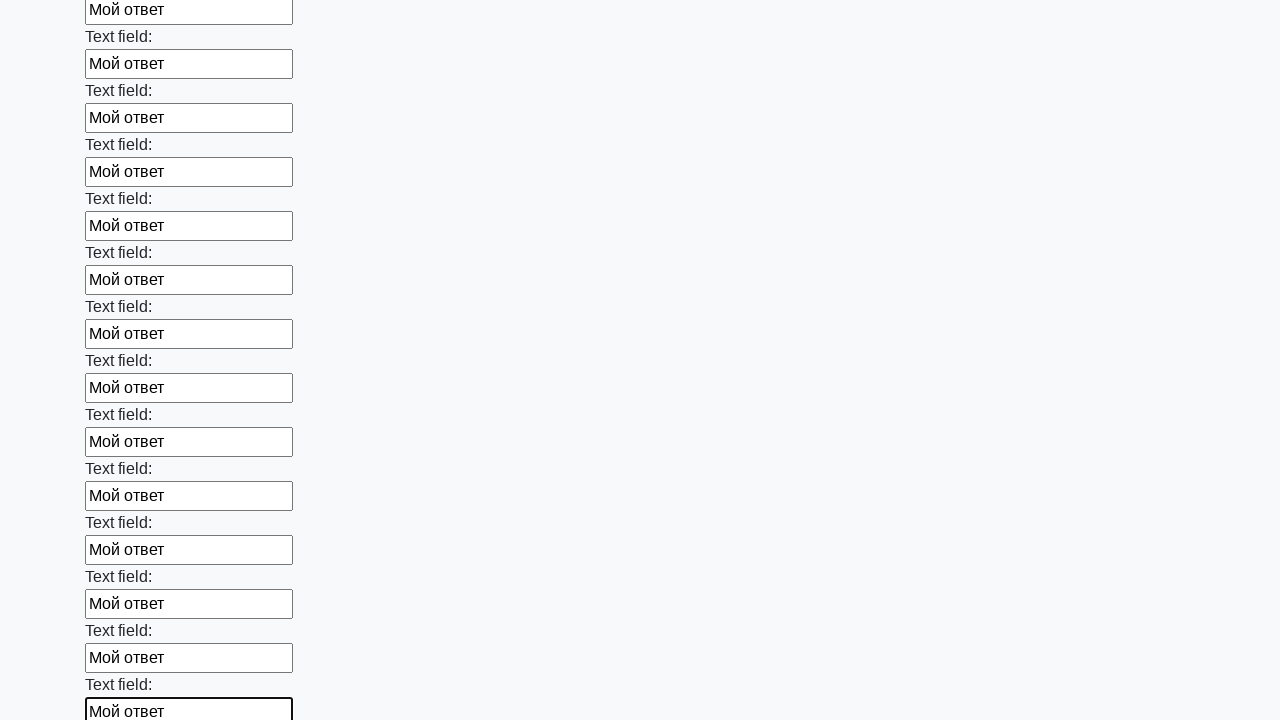

Filled input field 69 of 100 with 'Мой ответ' on .first_block input >> nth=68
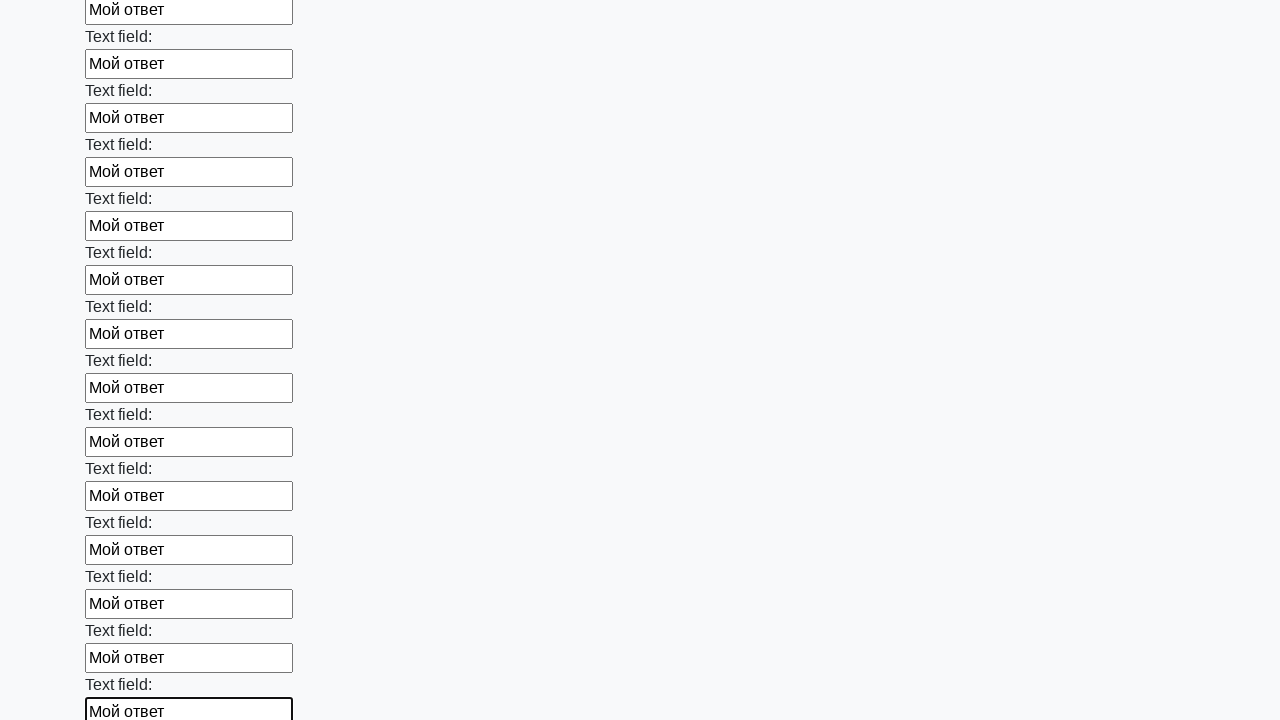

Filled input field 70 of 100 with 'Мой ответ' on .first_block input >> nth=69
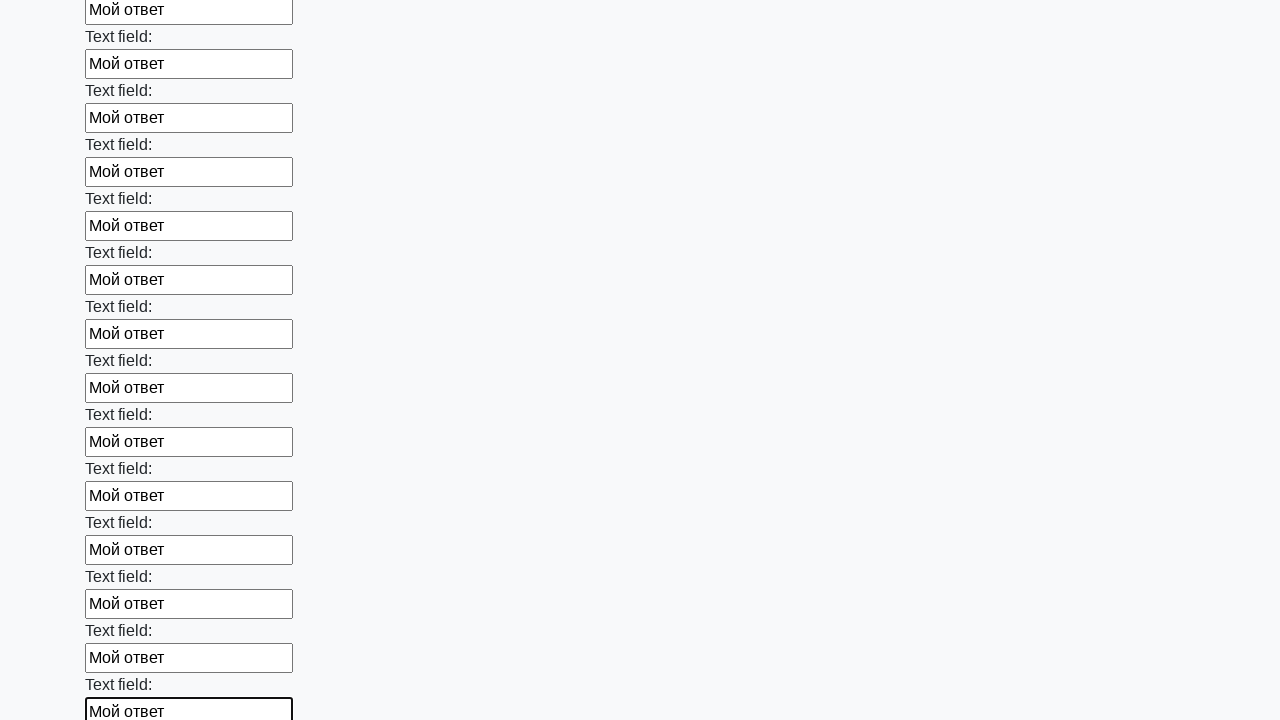

Filled input field 71 of 100 with 'Мой ответ' on .first_block input >> nth=70
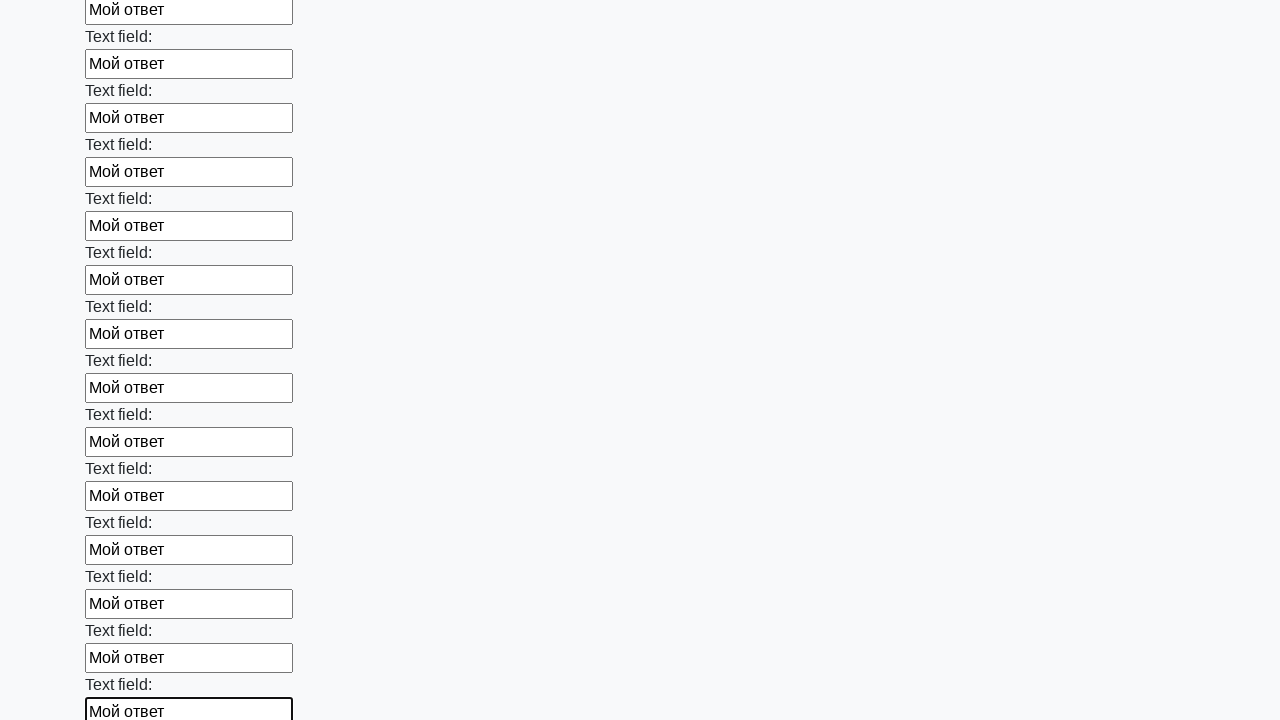

Filled input field 72 of 100 with 'Мой ответ' on .first_block input >> nth=71
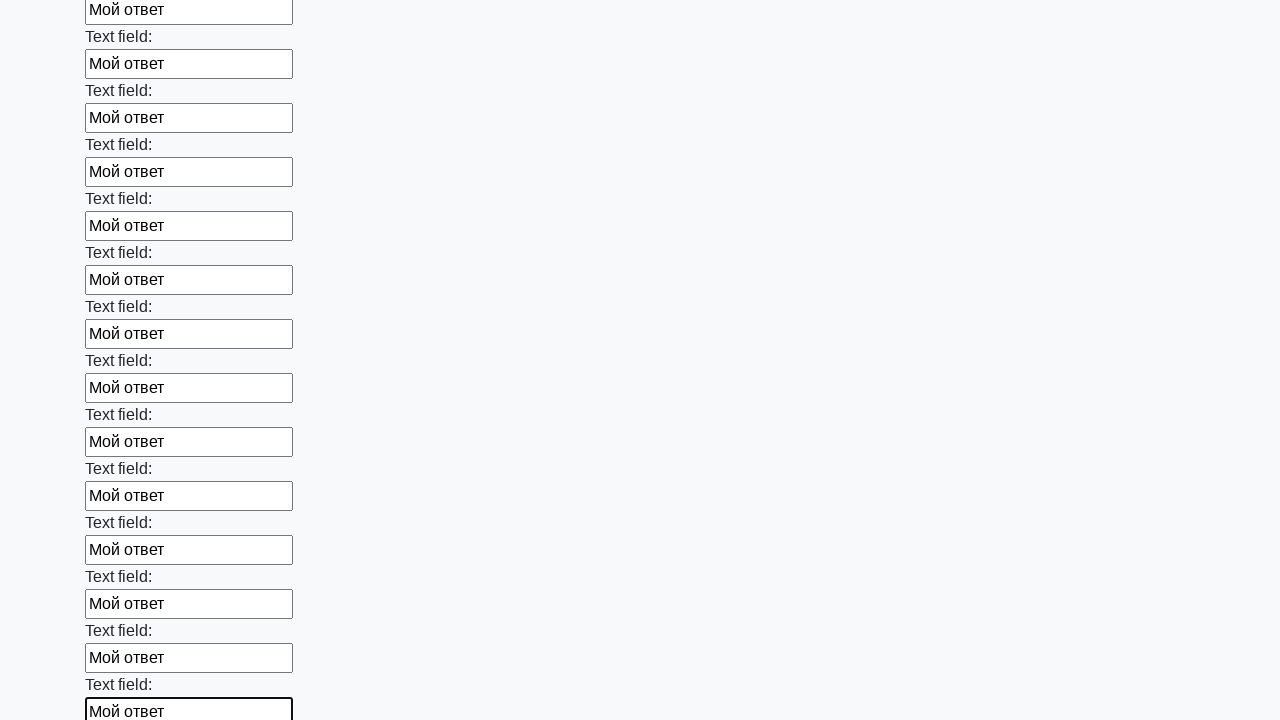

Filled input field 73 of 100 with 'Мой ответ' on .first_block input >> nth=72
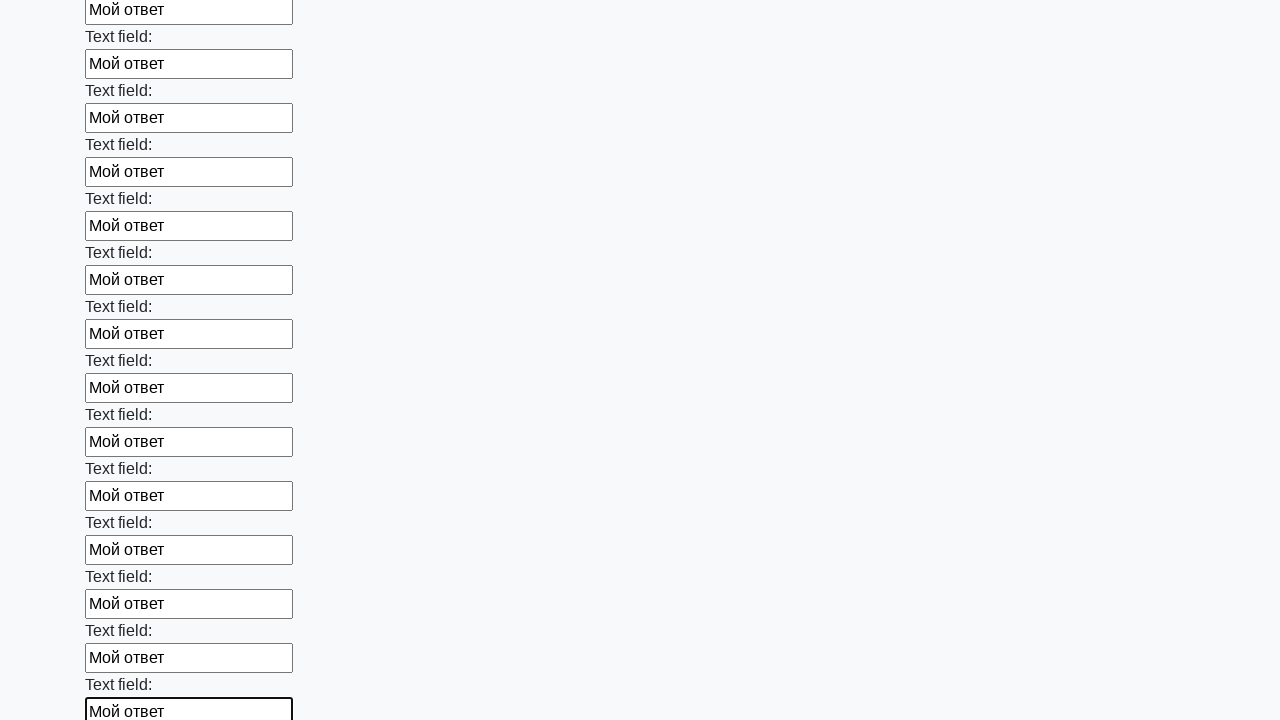

Filled input field 74 of 100 with 'Мой ответ' on .first_block input >> nth=73
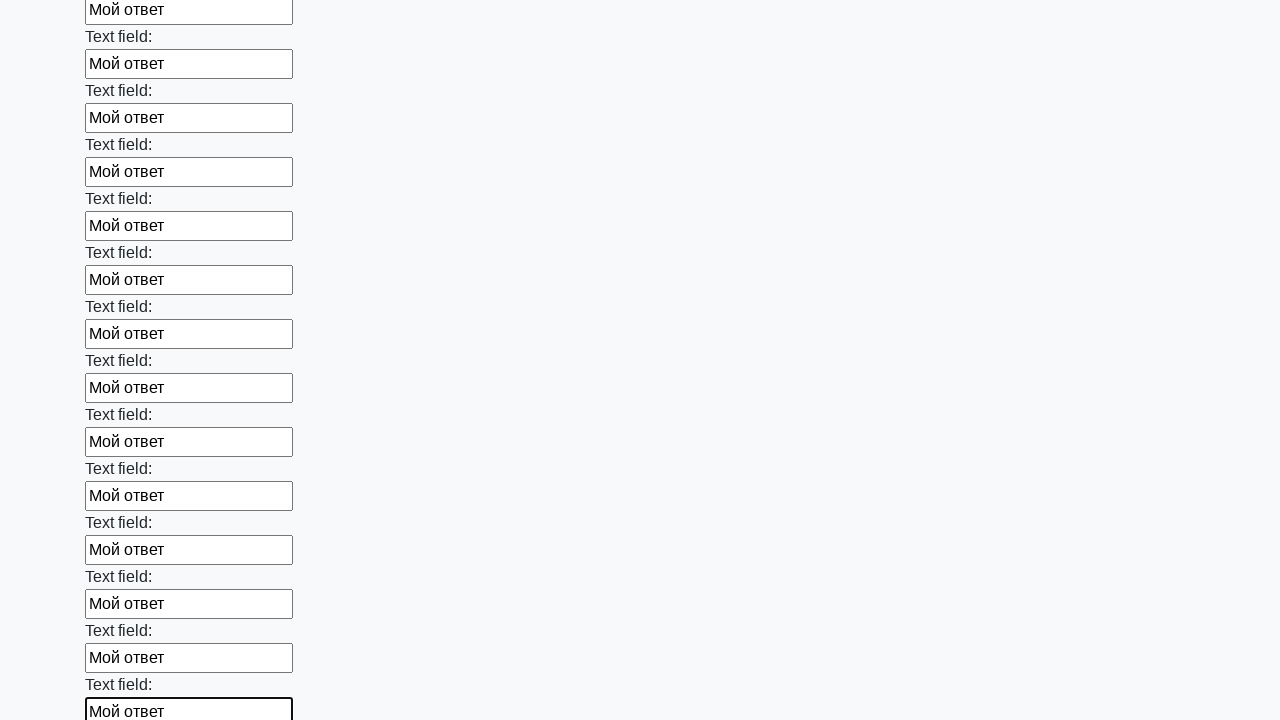

Filled input field 75 of 100 with 'Мой ответ' on .first_block input >> nth=74
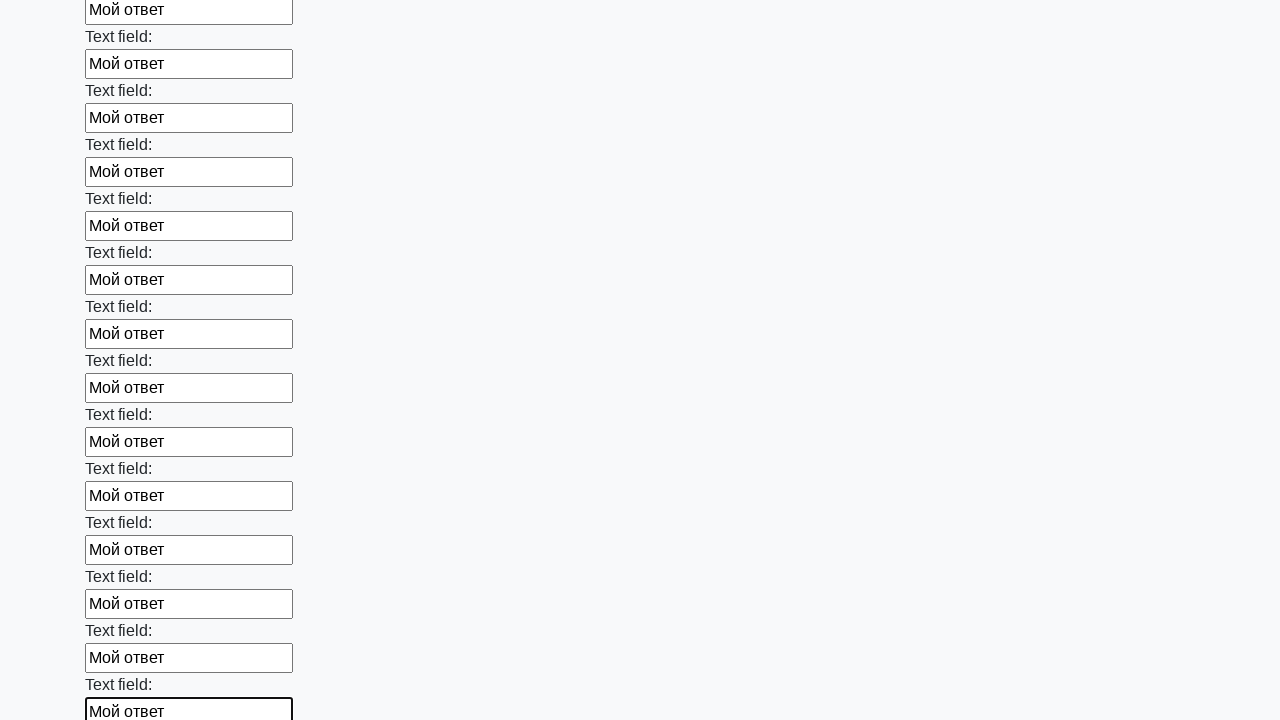

Filled input field 76 of 100 with 'Мой ответ' on .first_block input >> nth=75
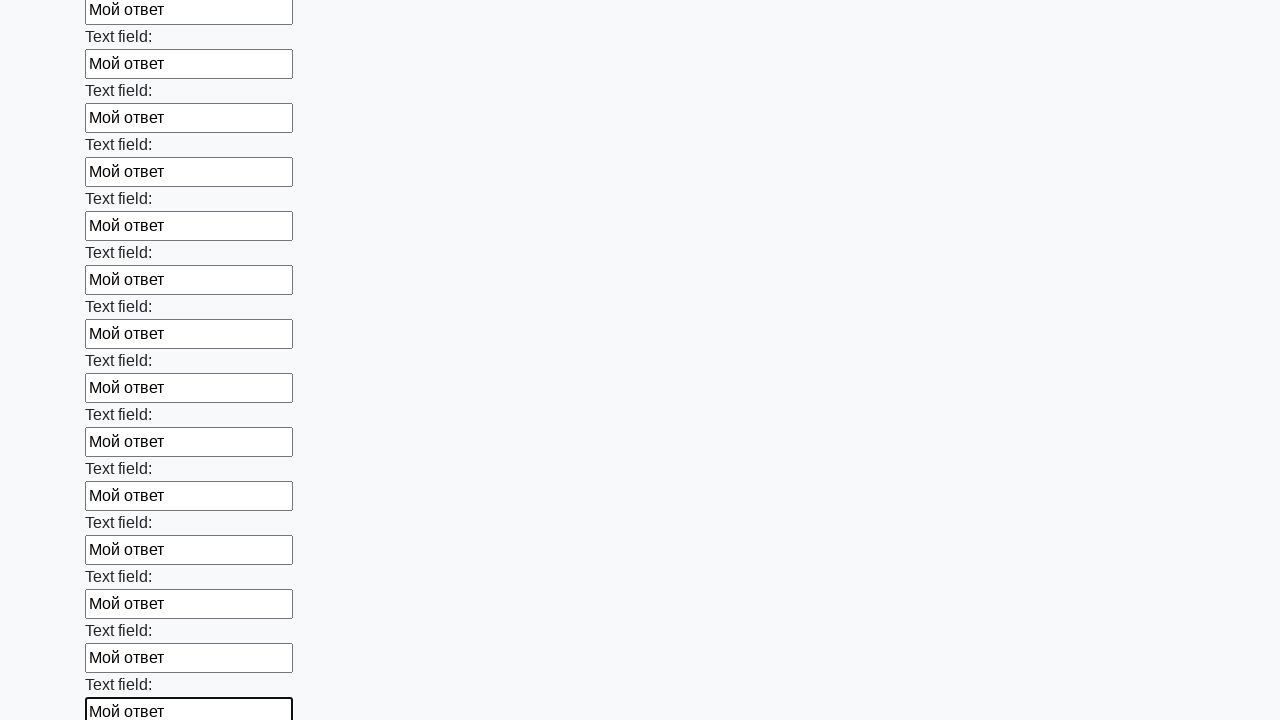

Filled input field 77 of 100 with 'Мой ответ' on .first_block input >> nth=76
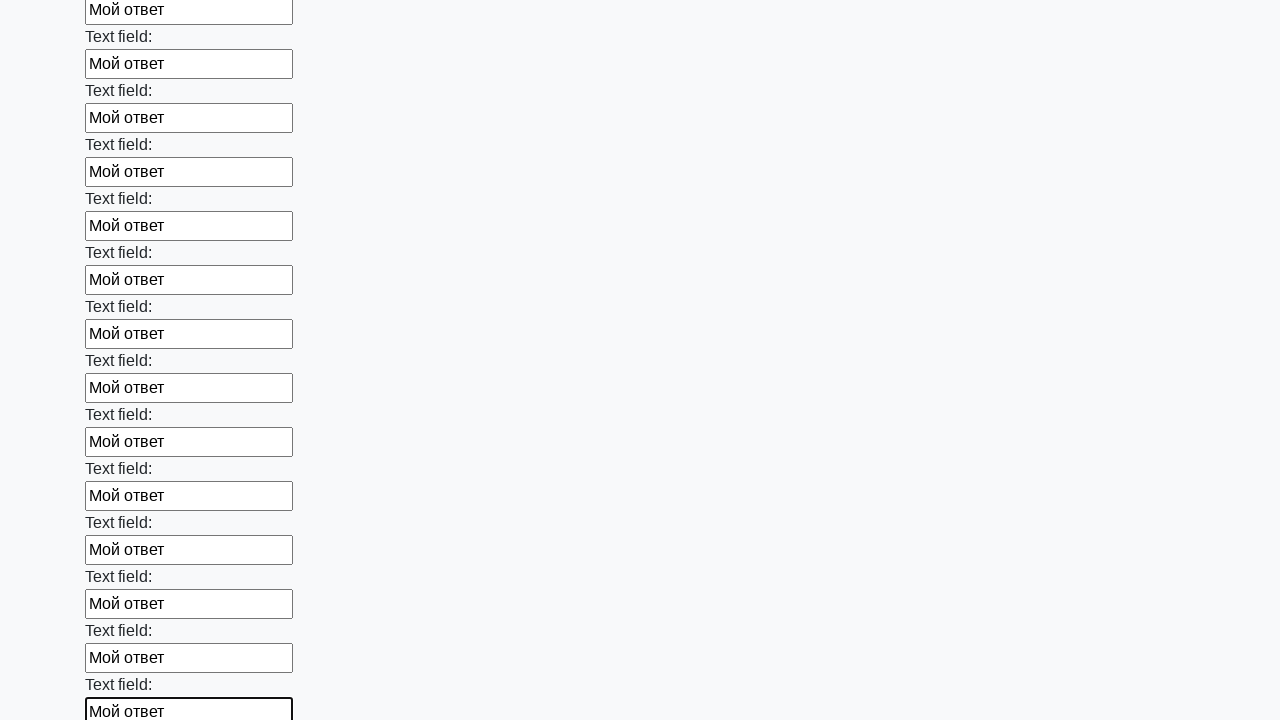

Filled input field 78 of 100 with 'Мой ответ' on .first_block input >> nth=77
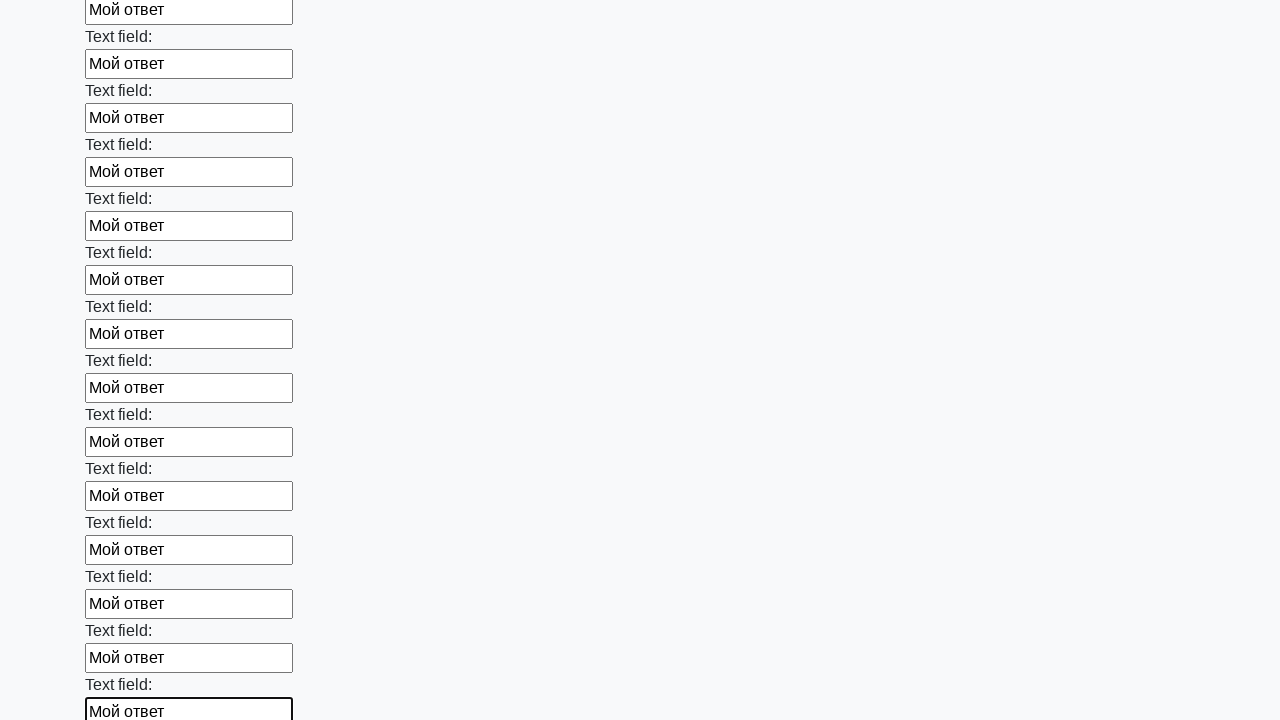

Filled input field 79 of 100 with 'Мой ответ' on .first_block input >> nth=78
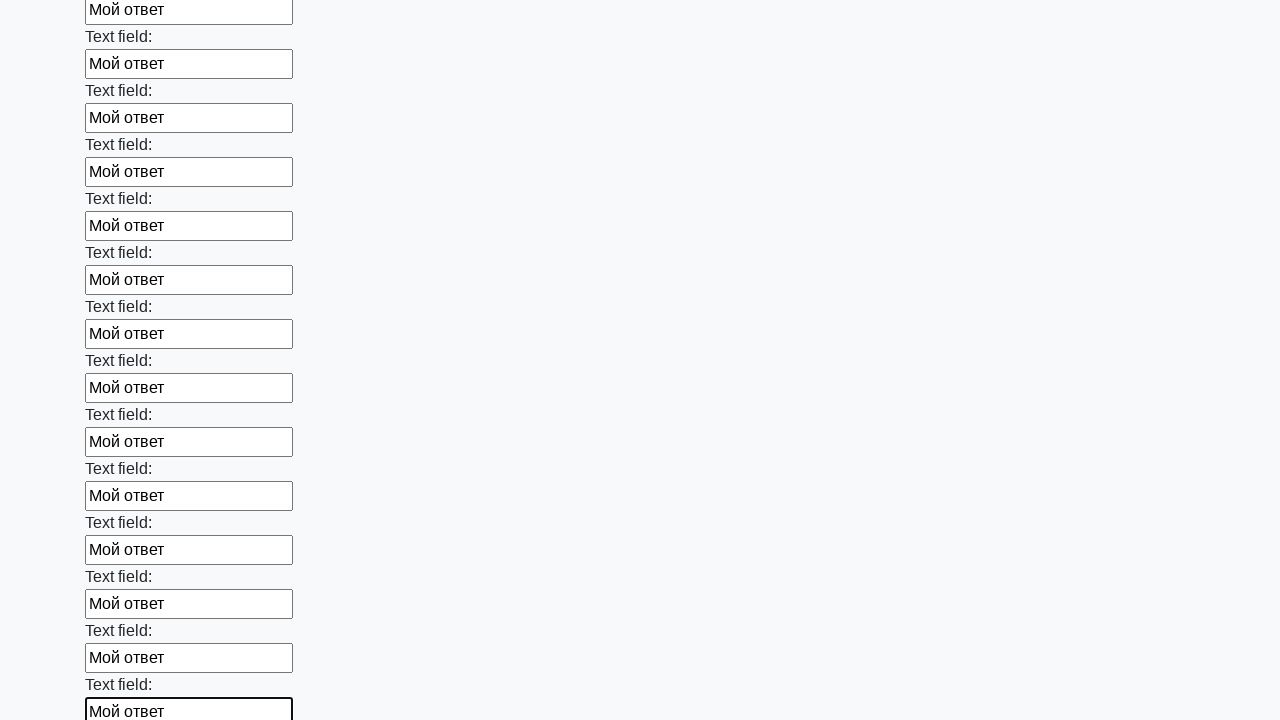

Filled input field 80 of 100 with 'Мой ответ' on .first_block input >> nth=79
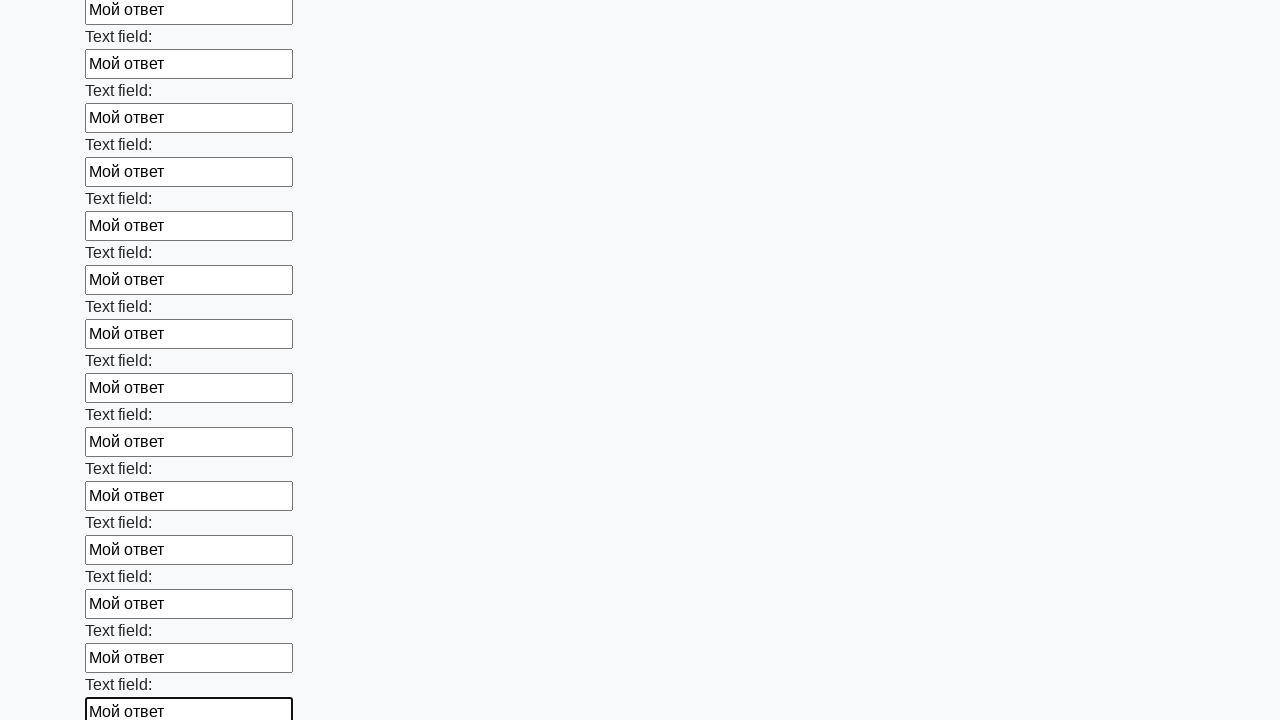

Filled input field 81 of 100 with 'Мой ответ' on .first_block input >> nth=80
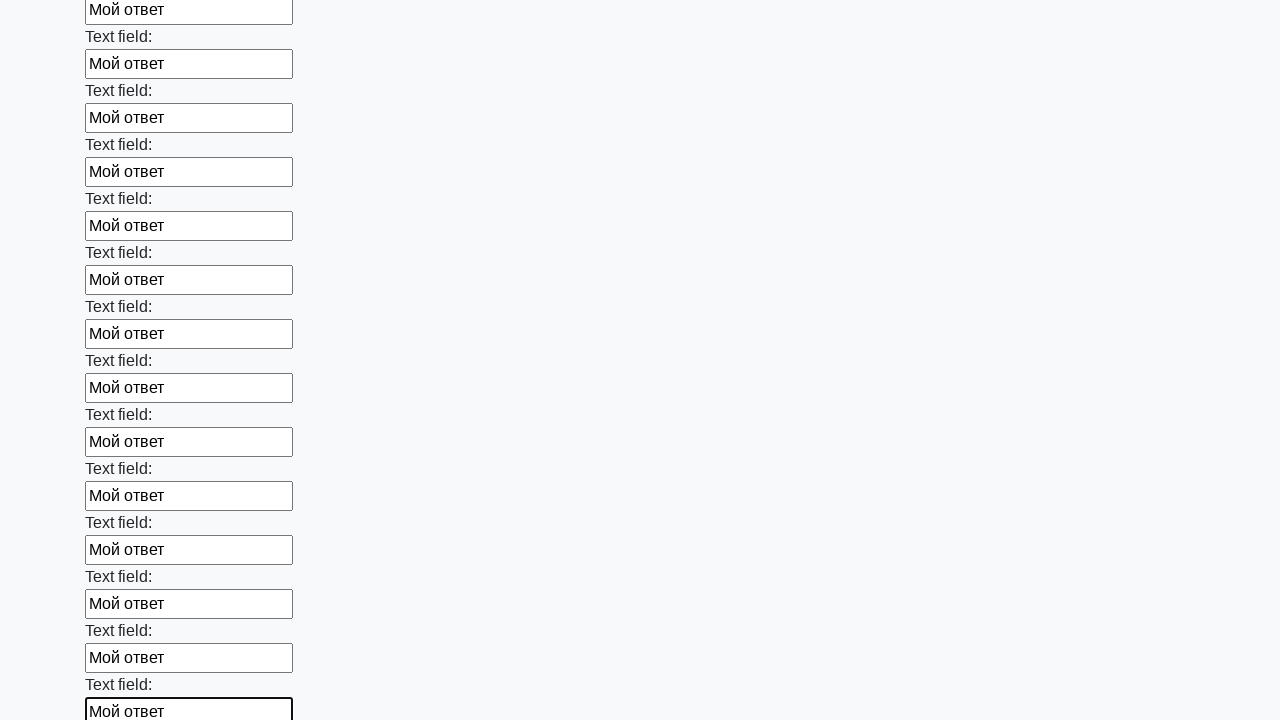

Filled input field 82 of 100 with 'Мой ответ' on .first_block input >> nth=81
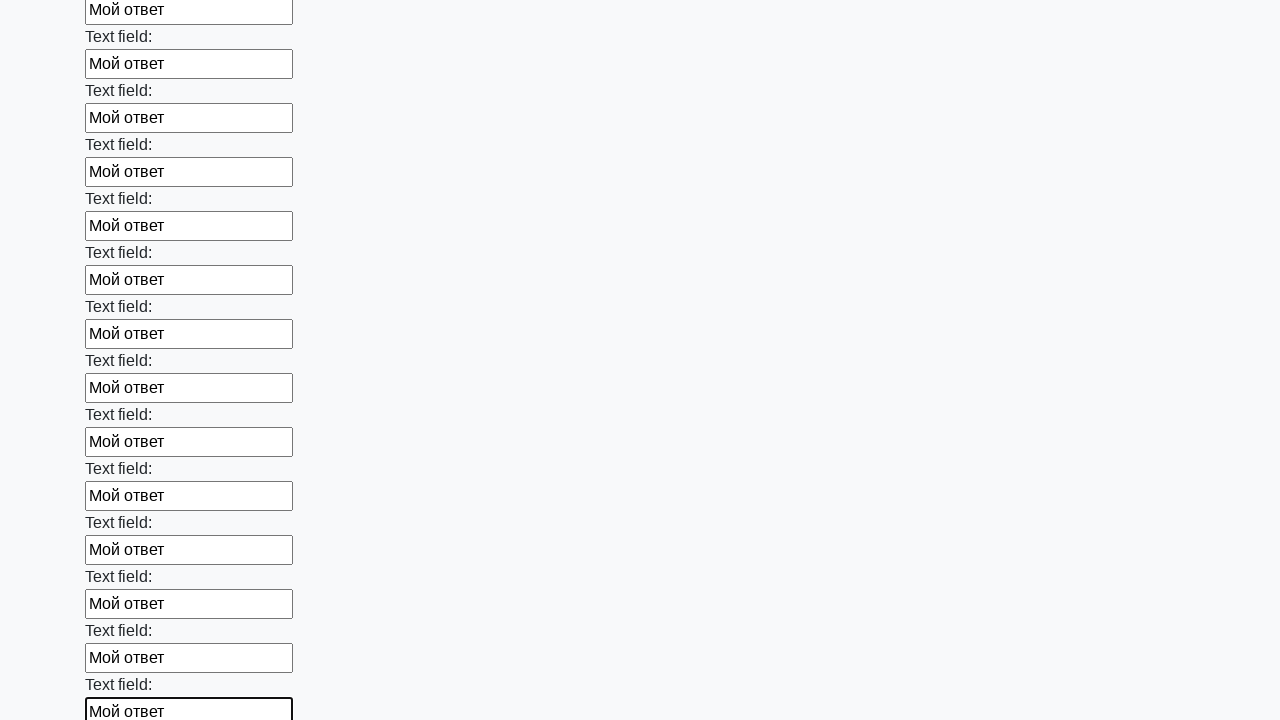

Filled input field 83 of 100 with 'Мой ответ' on .first_block input >> nth=82
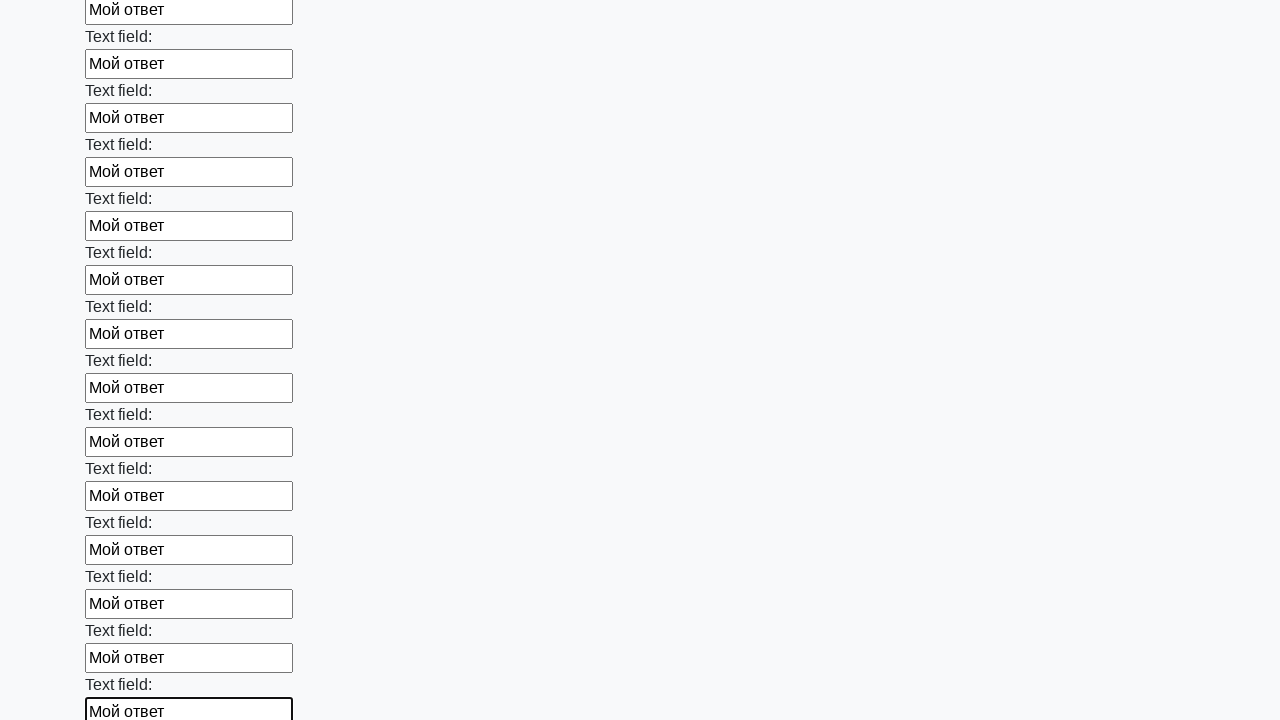

Filled input field 84 of 100 with 'Мой ответ' on .first_block input >> nth=83
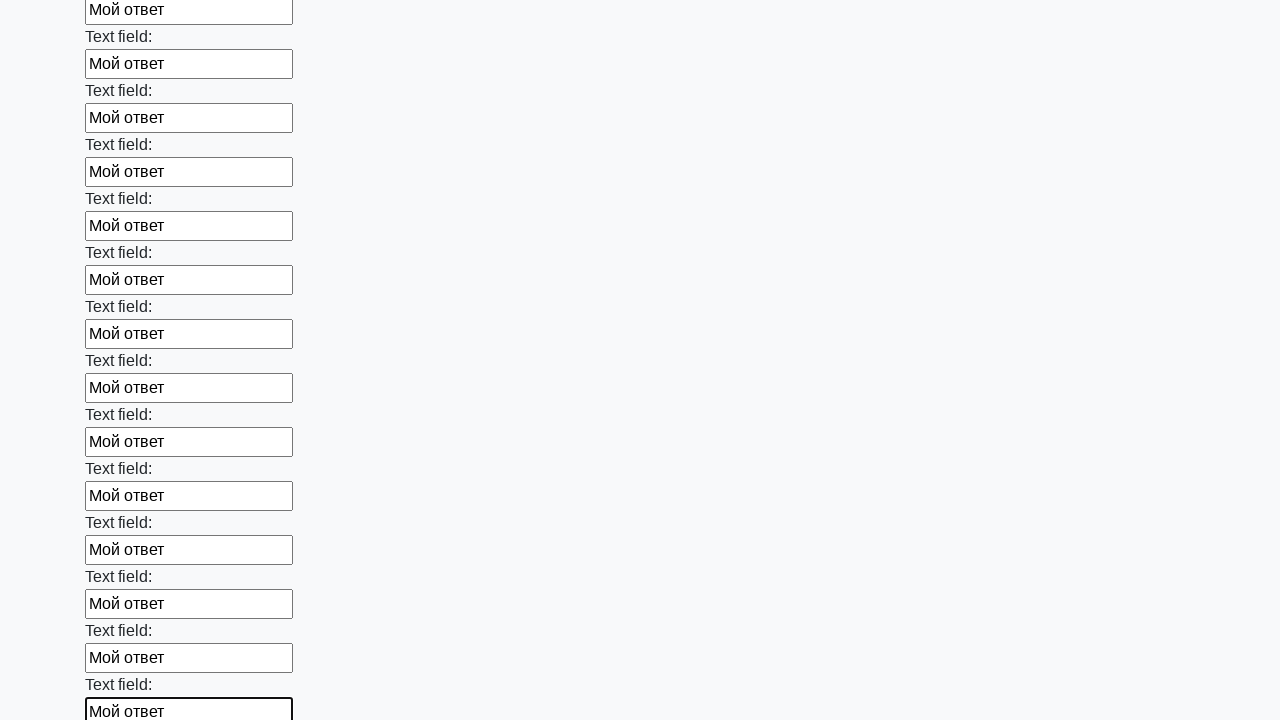

Filled input field 85 of 100 with 'Мой ответ' on .first_block input >> nth=84
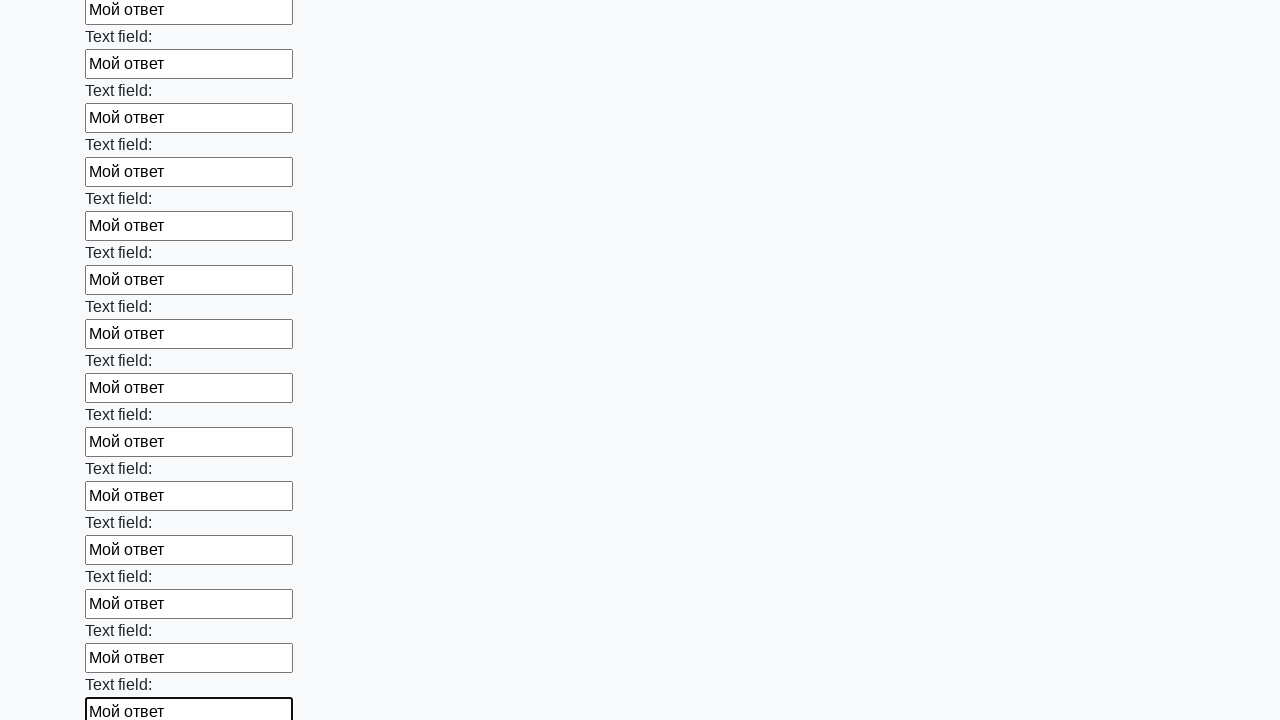

Filled input field 86 of 100 with 'Мой ответ' on .first_block input >> nth=85
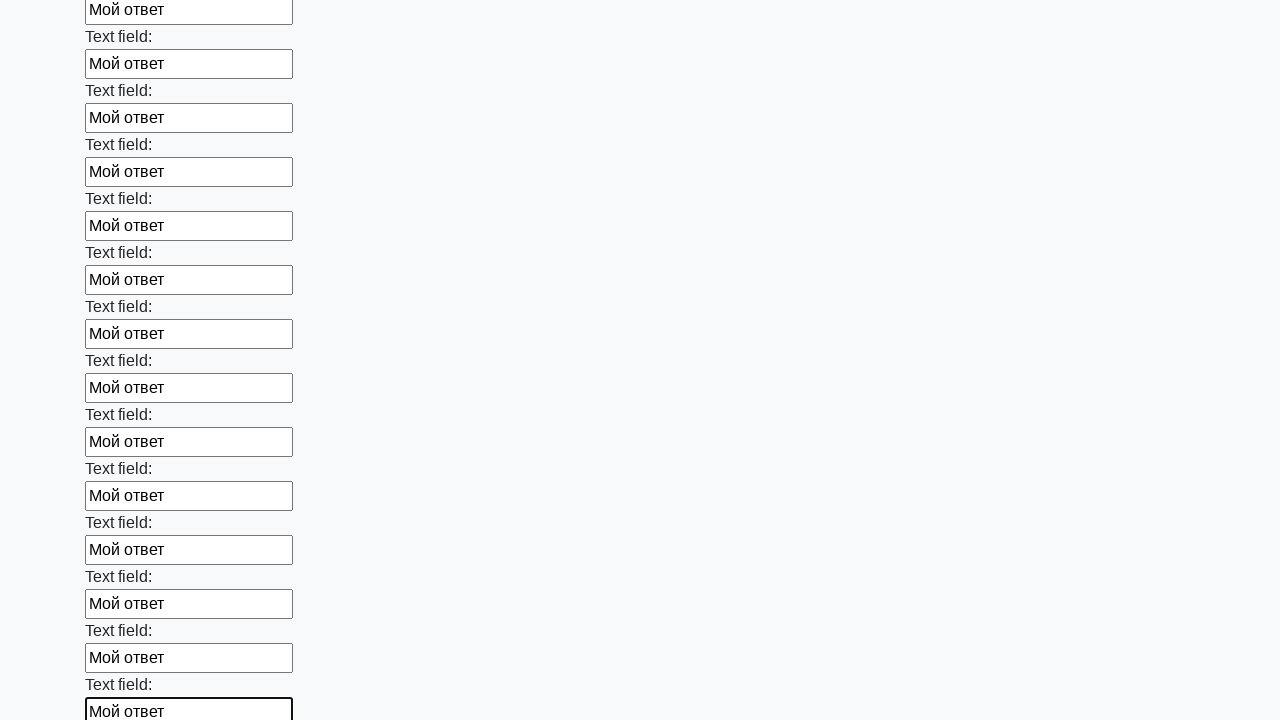

Filled input field 87 of 100 with 'Мой ответ' on .first_block input >> nth=86
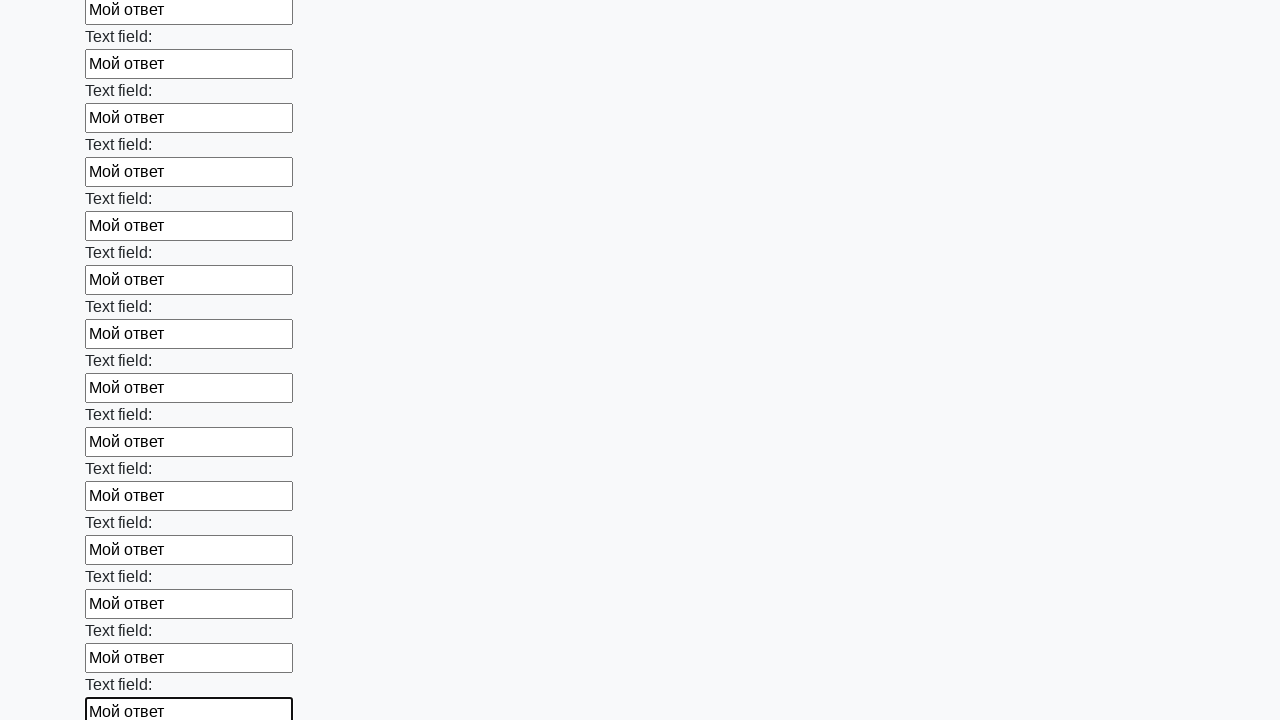

Filled input field 88 of 100 with 'Мой ответ' on .first_block input >> nth=87
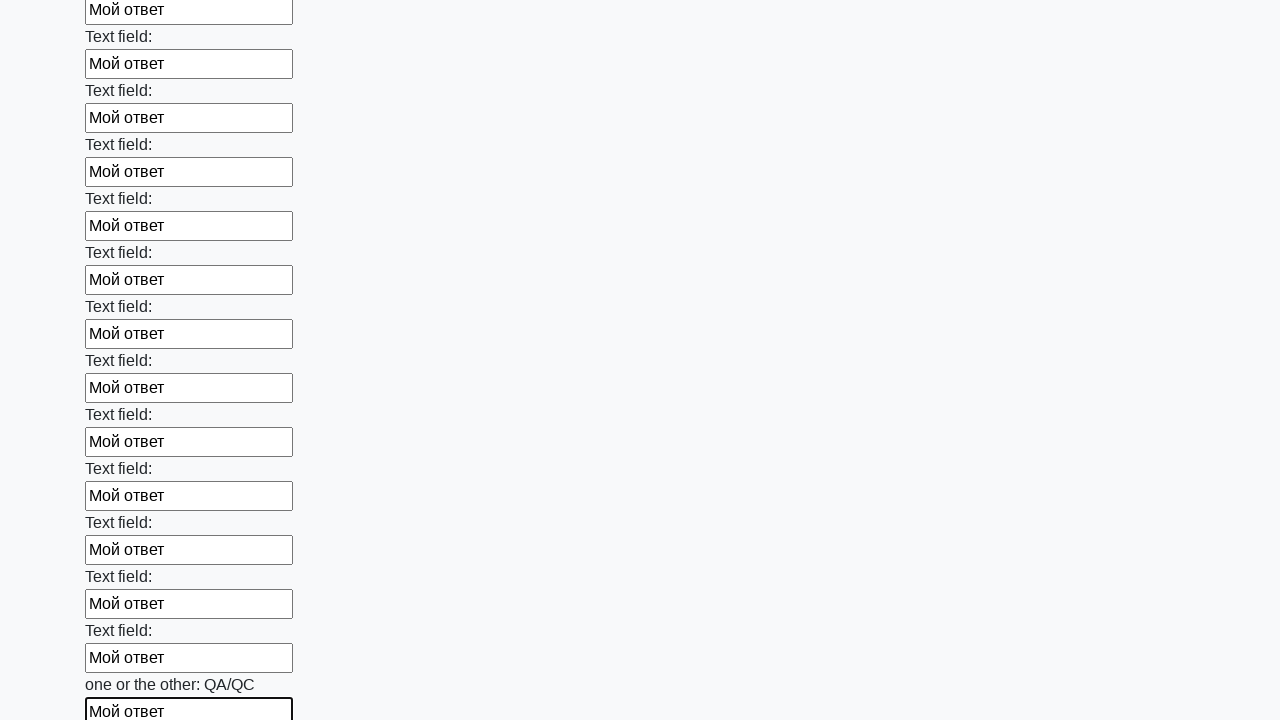

Filled input field 89 of 100 with 'Мой ответ' on .first_block input >> nth=88
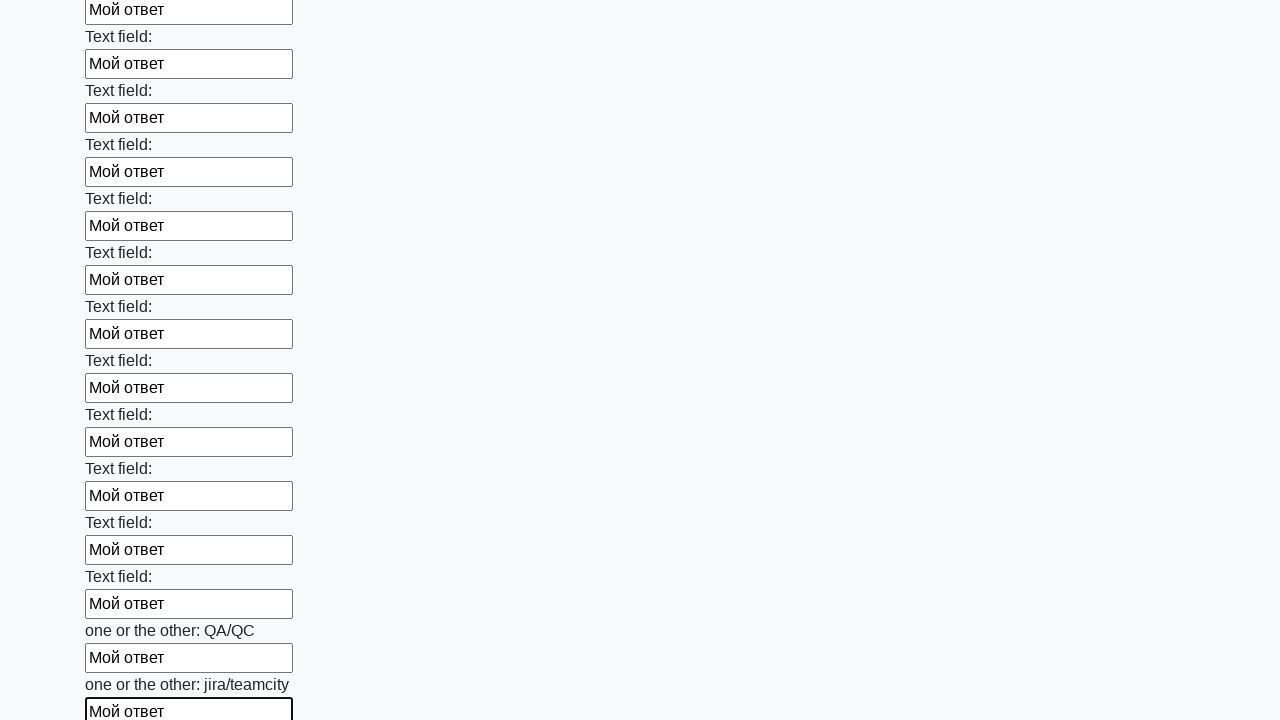

Filled input field 90 of 100 with 'Мой ответ' on .first_block input >> nth=89
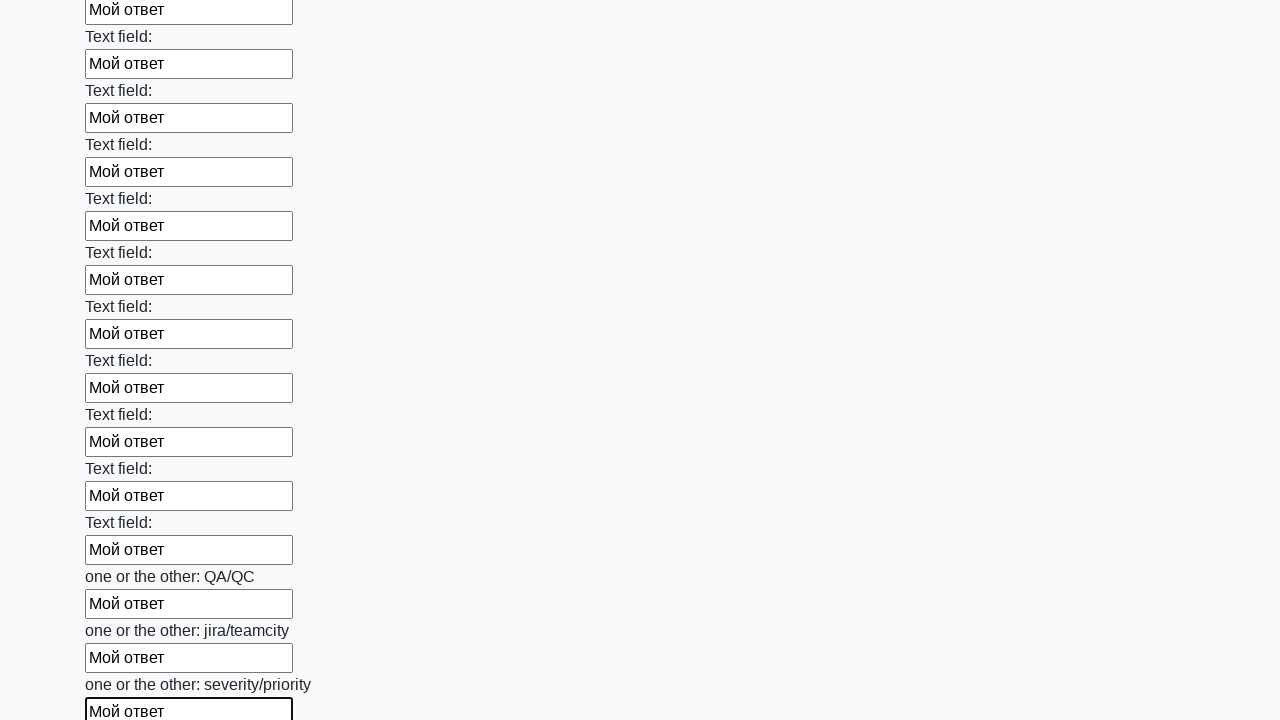

Filled input field 91 of 100 with 'Мой ответ' on .first_block input >> nth=90
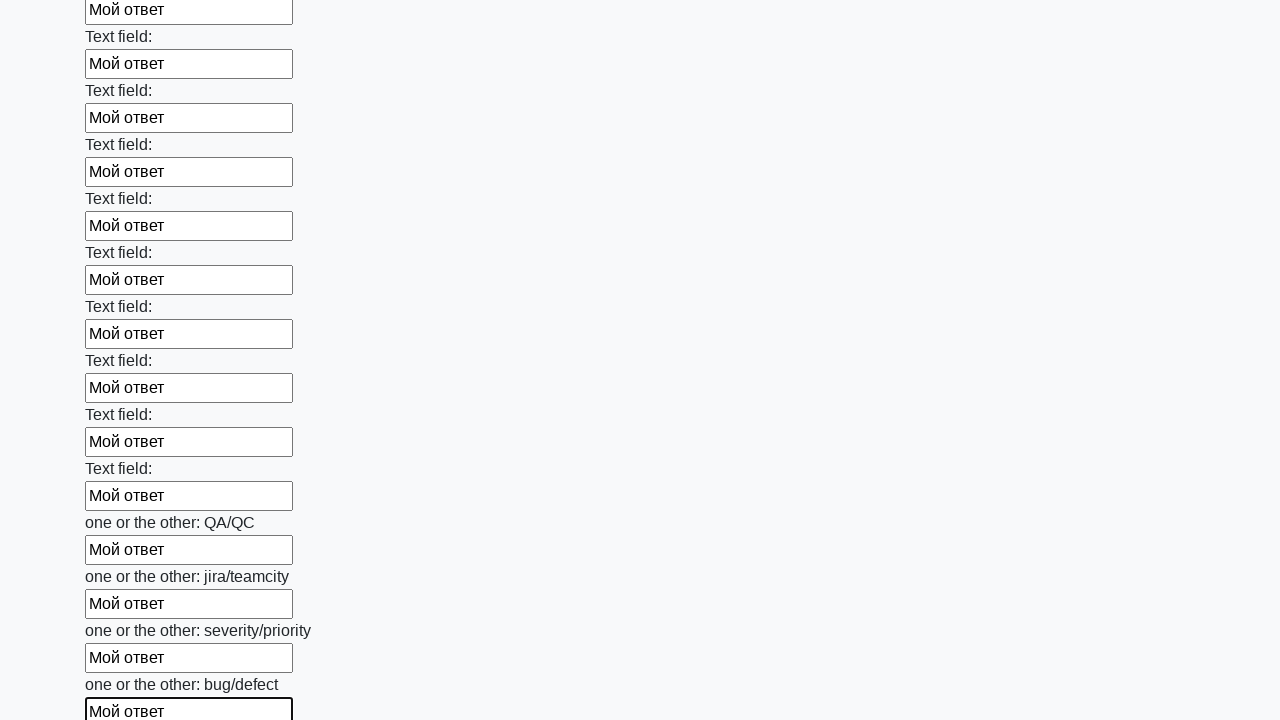

Filled input field 92 of 100 with 'Мой ответ' on .first_block input >> nth=91
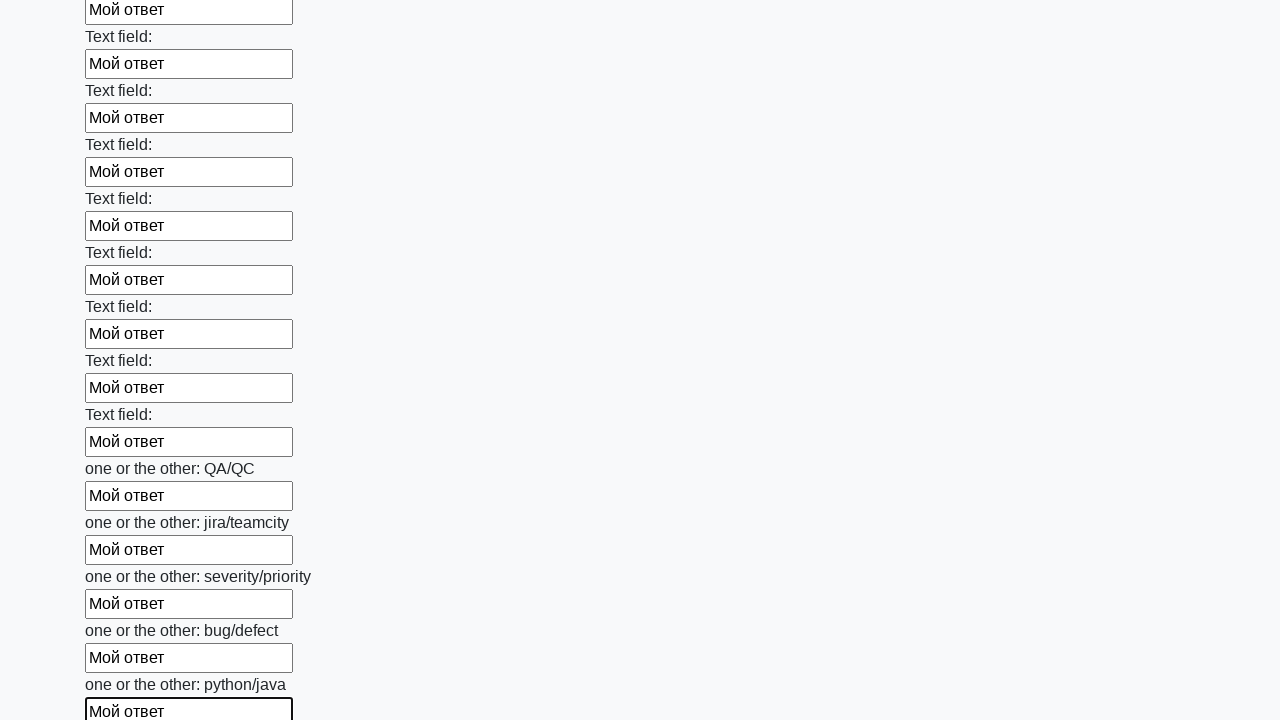

Filled input field 93 of 100 with 'Мой ответ' on .first_block input >> nth=92
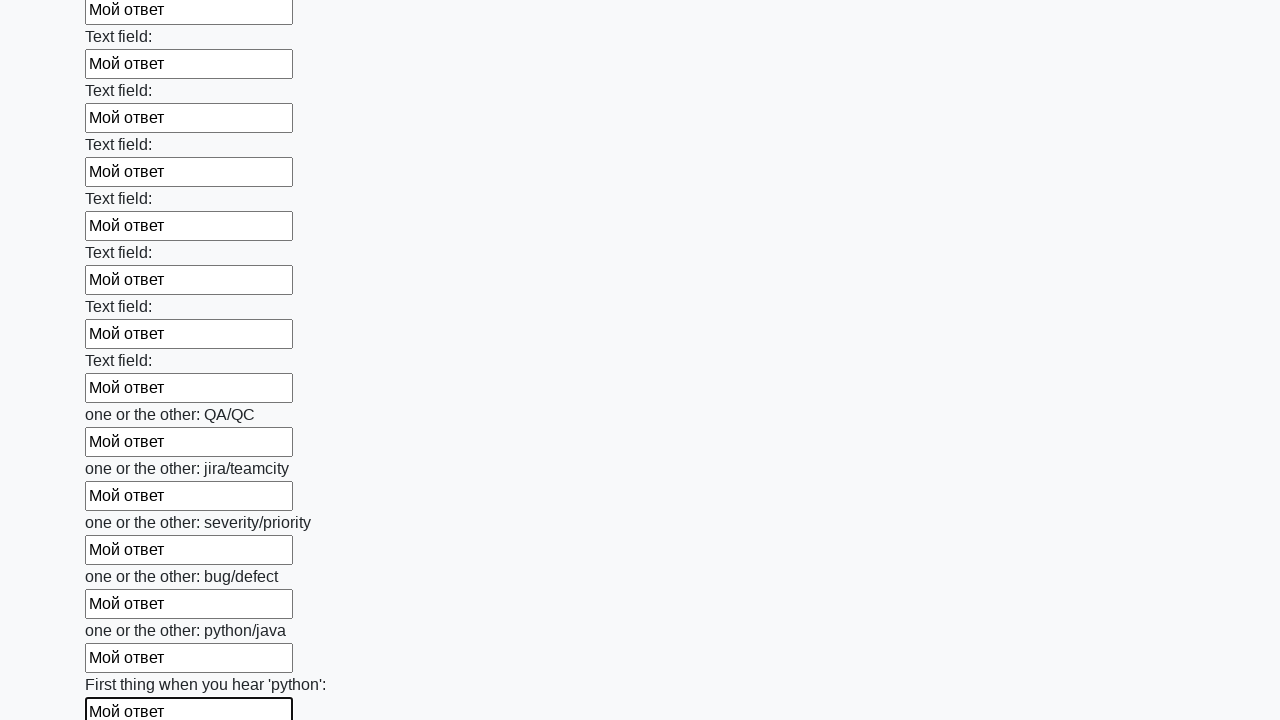

Filled input field 94 of 100 with 'Мой ответ' on .first_block input >> nth=93
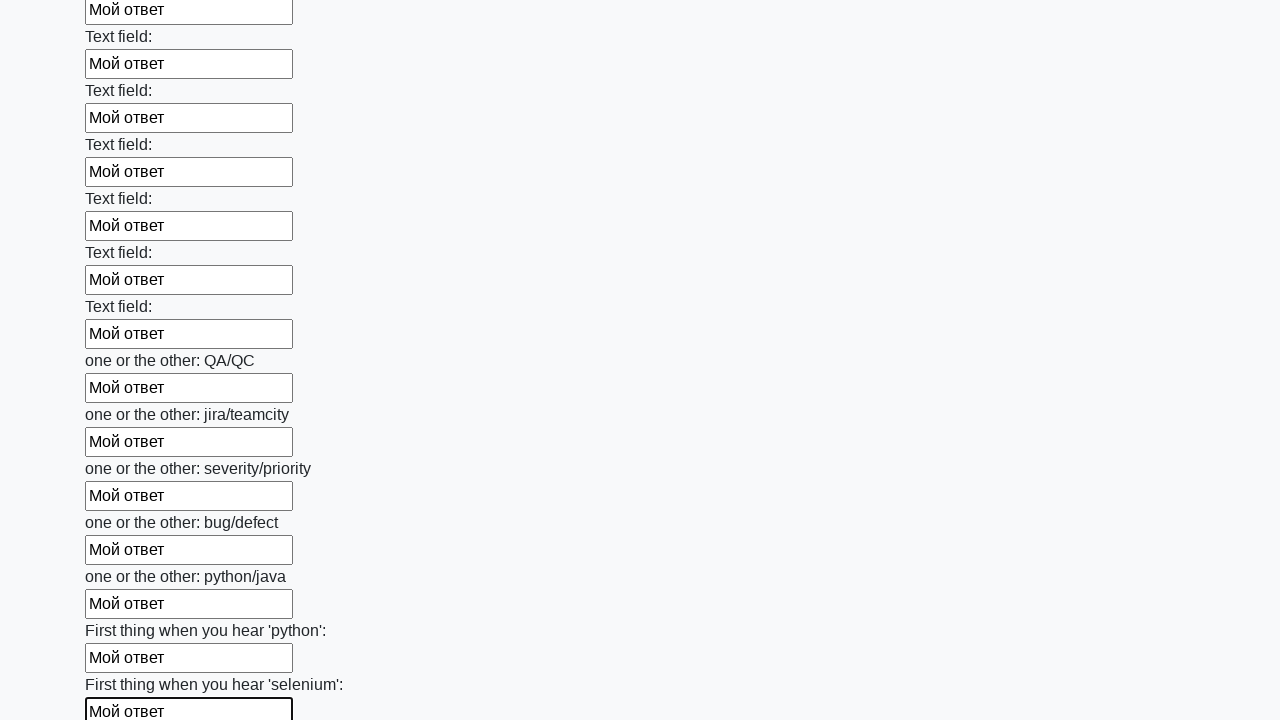

Filled input field 95 of 100 with 'Мой ответ' on .first_block input >> nth=94
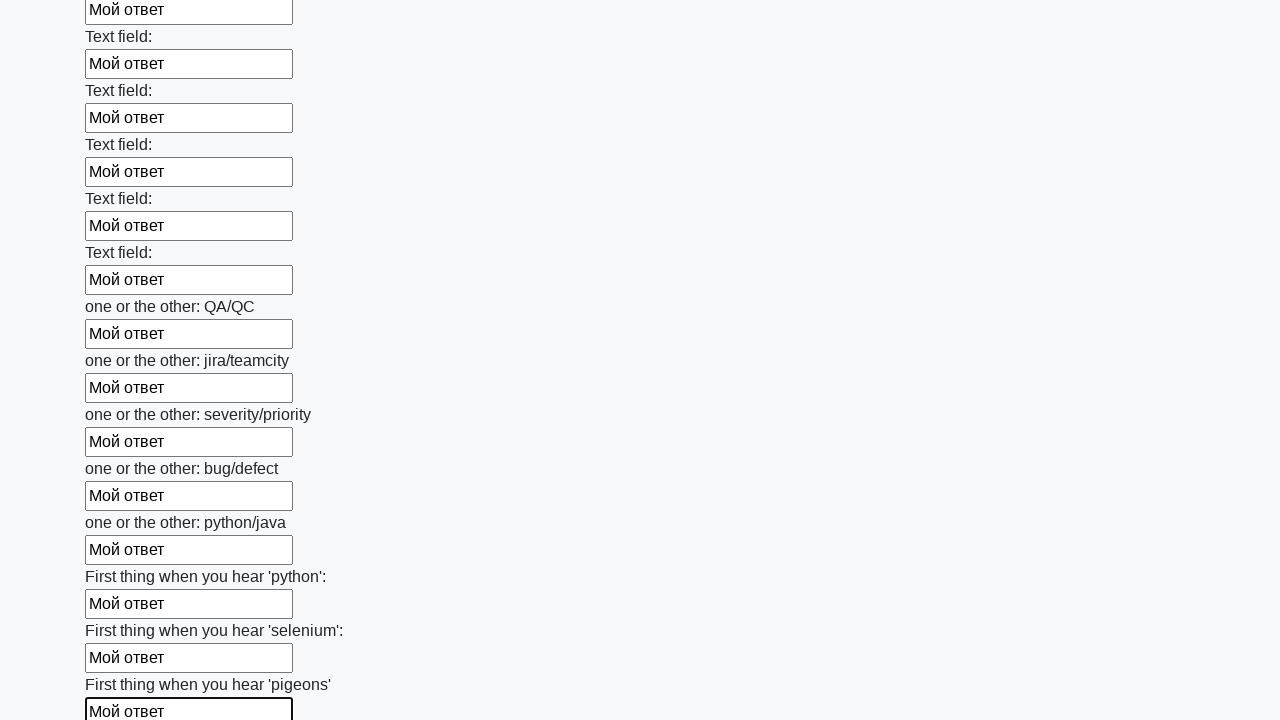

Filled input field 96 of 100 with 'Мой ответ' on .first_block input >> nth=95
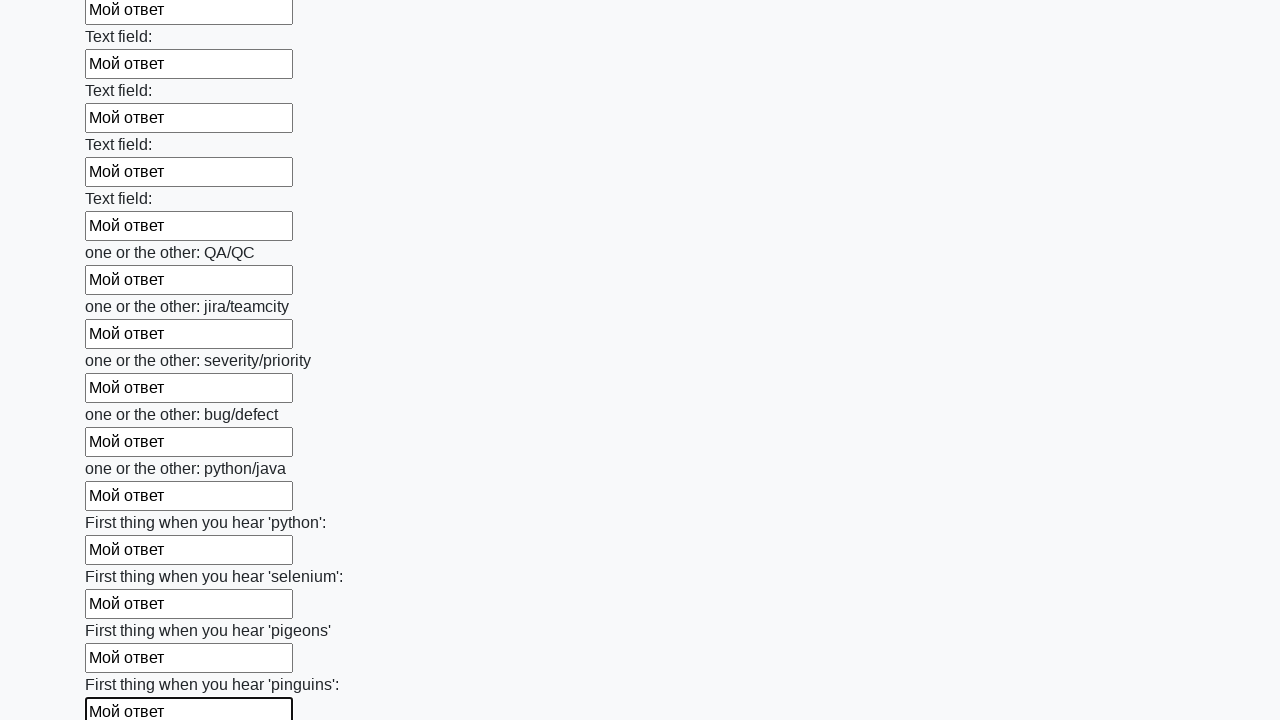

Filled input field 97 of 100 with 'Мой ответ' on .first_block input >> nth=96
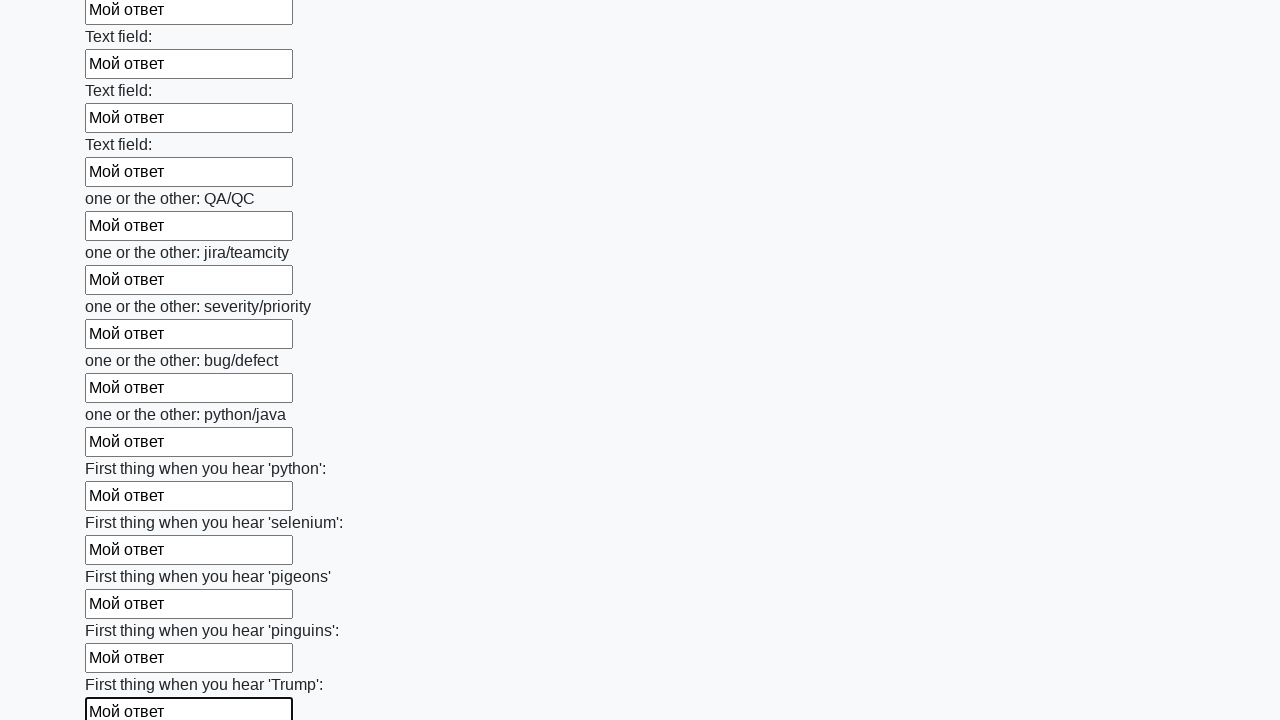

Filled input field 98 of 100 with 'Мой ответ' on .first_block input >> nth=97
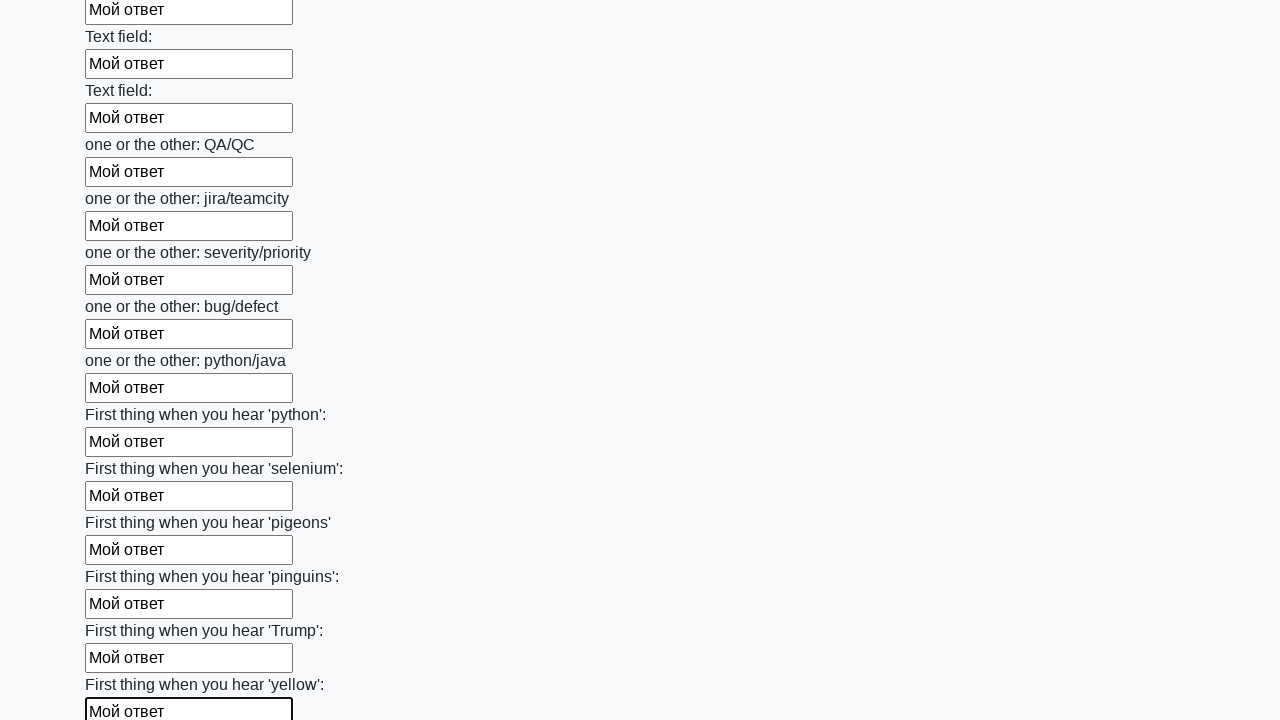

Filled input field 99 of 100 with 'Мой ответ' on .first_block input >> nth=98
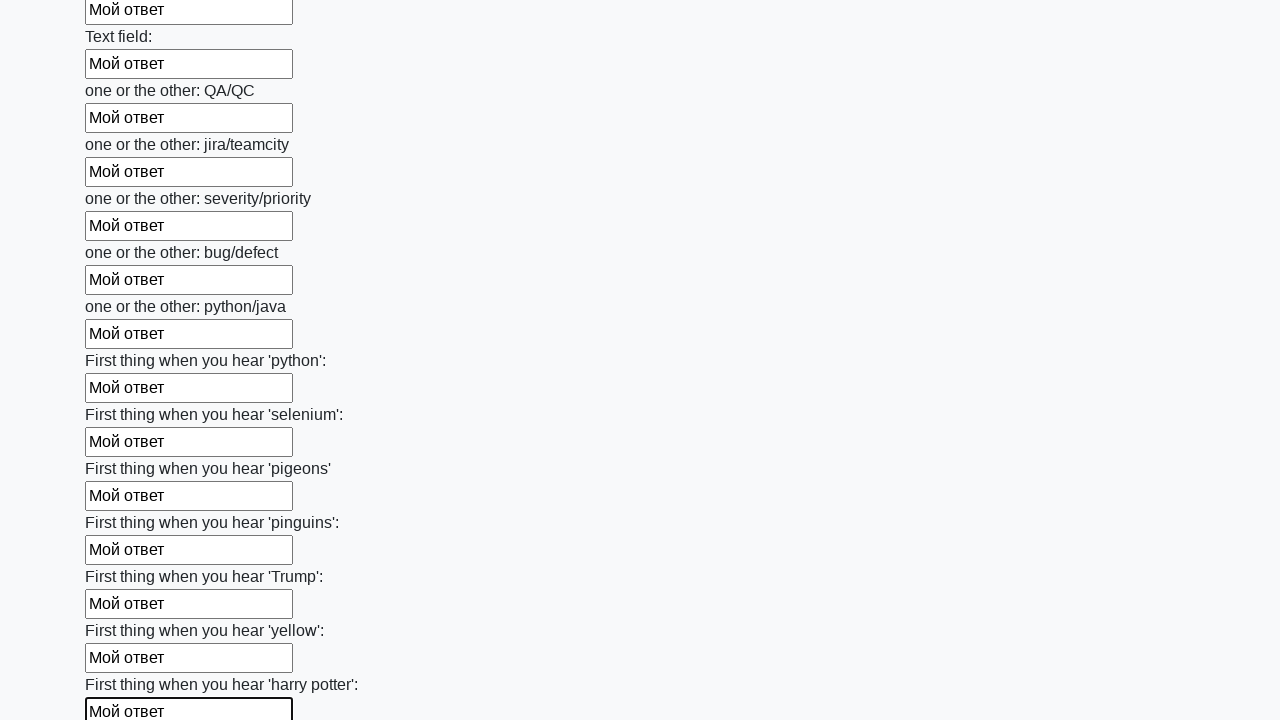

Filled input field 100 of 100 with 'Мой ответ' on .first_block input >> nth=99
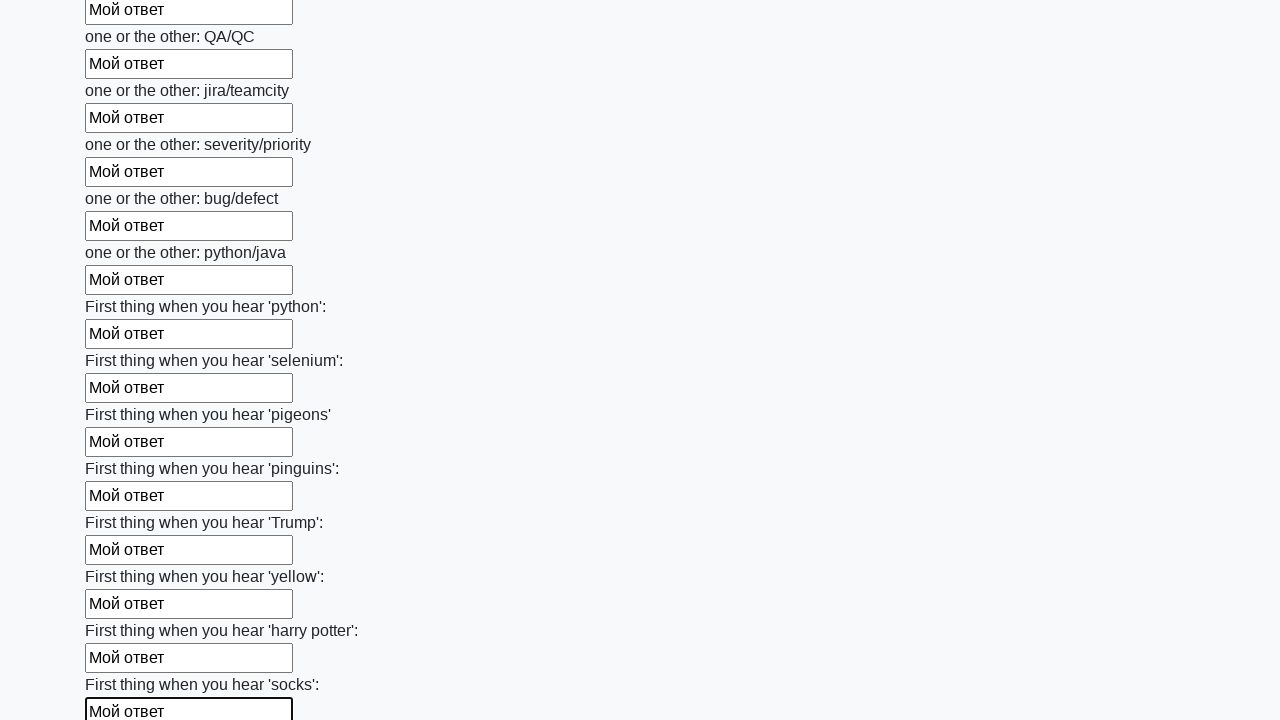

Clicked the submit button to submit the form at (123, 611) on button.btn
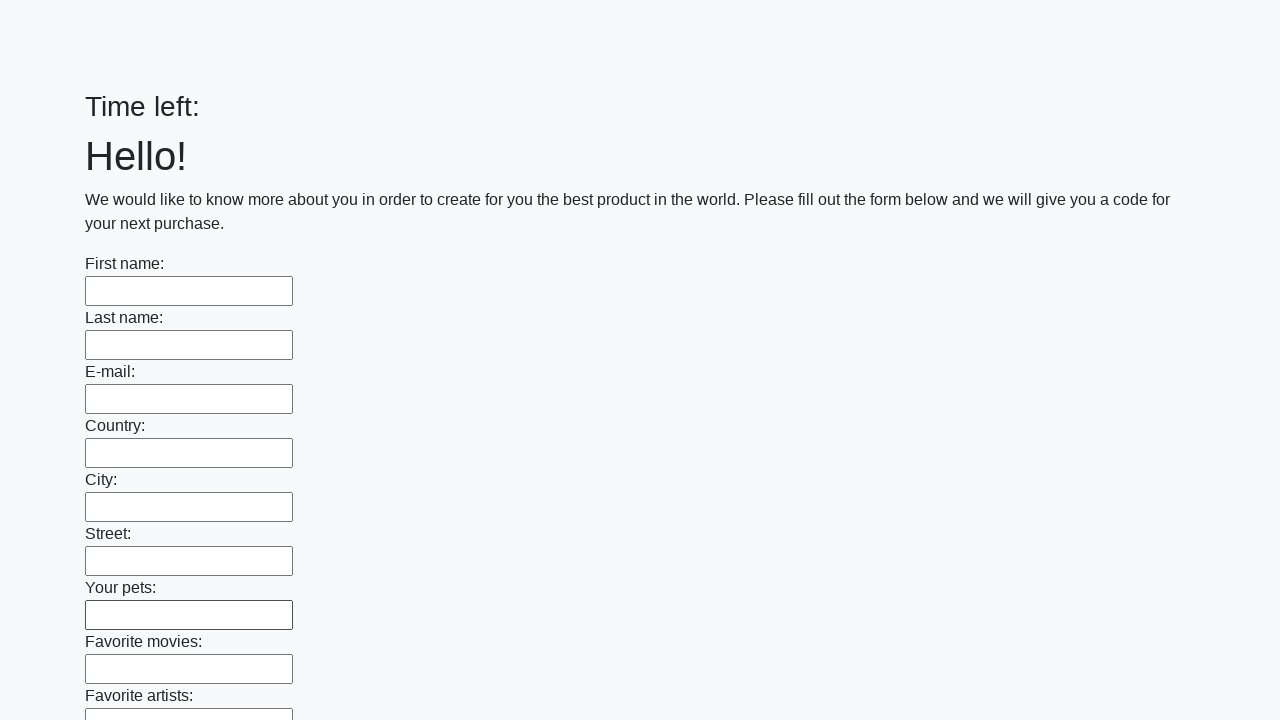

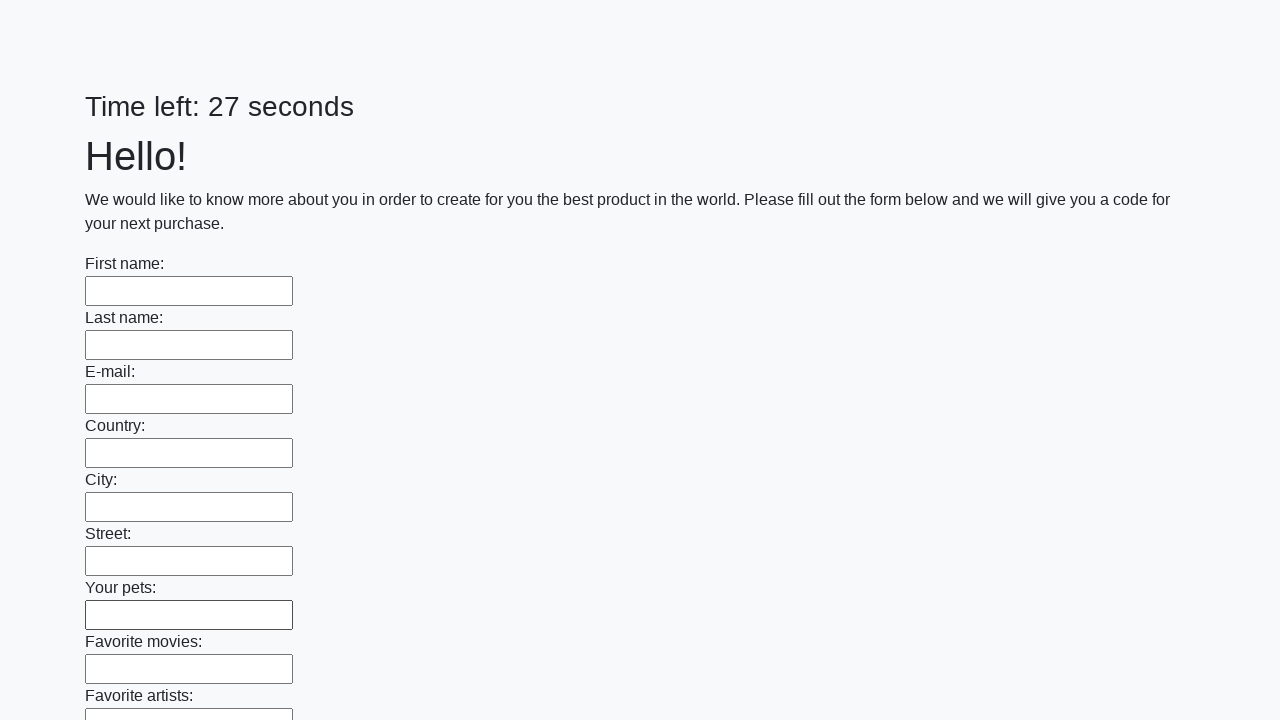